Fills out a large form by entering text into all input fields and submitting it

Starting URL: http://suninjuly.github.io/huge_form.html

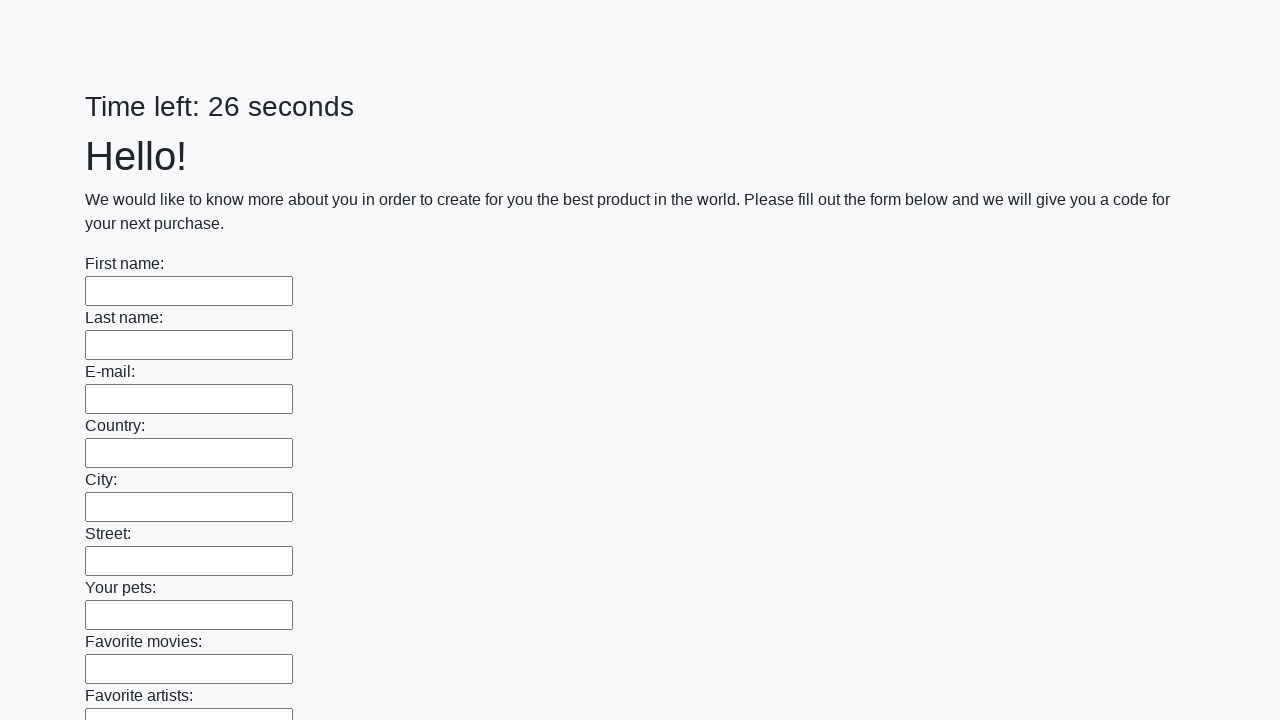

Located all input elements on the form
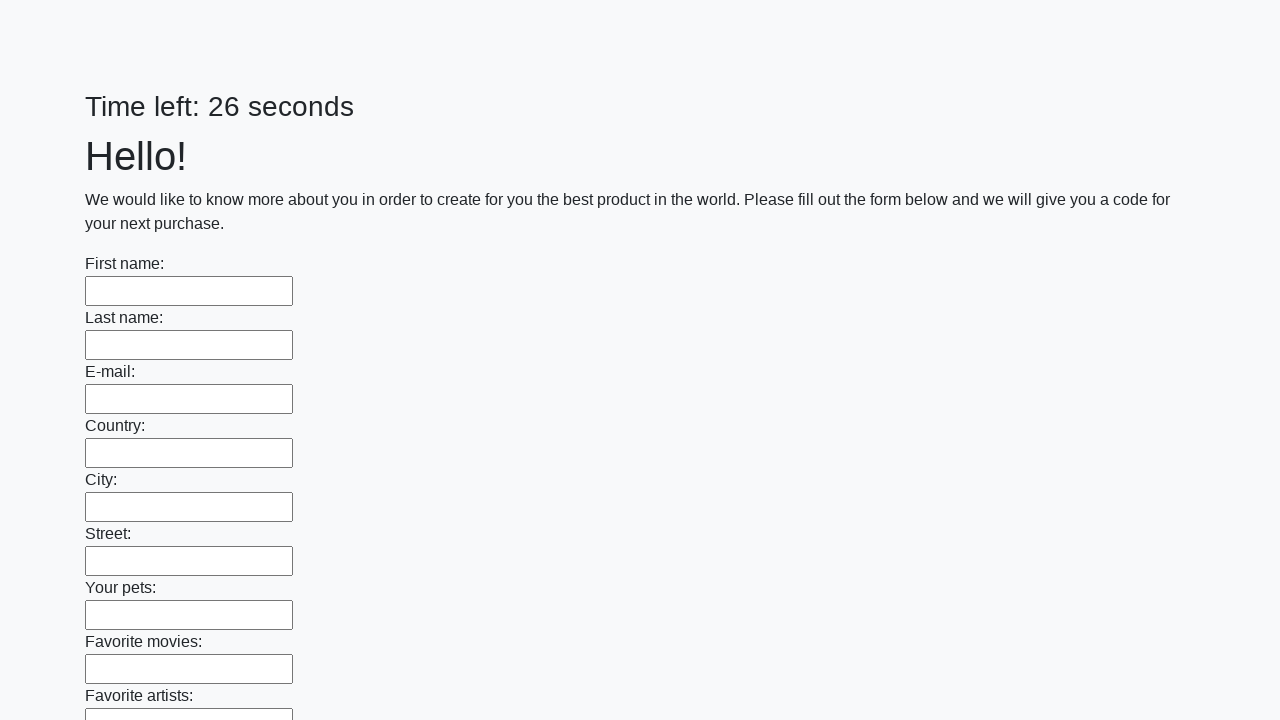

Filled an input field with '123' on input >> nth=0
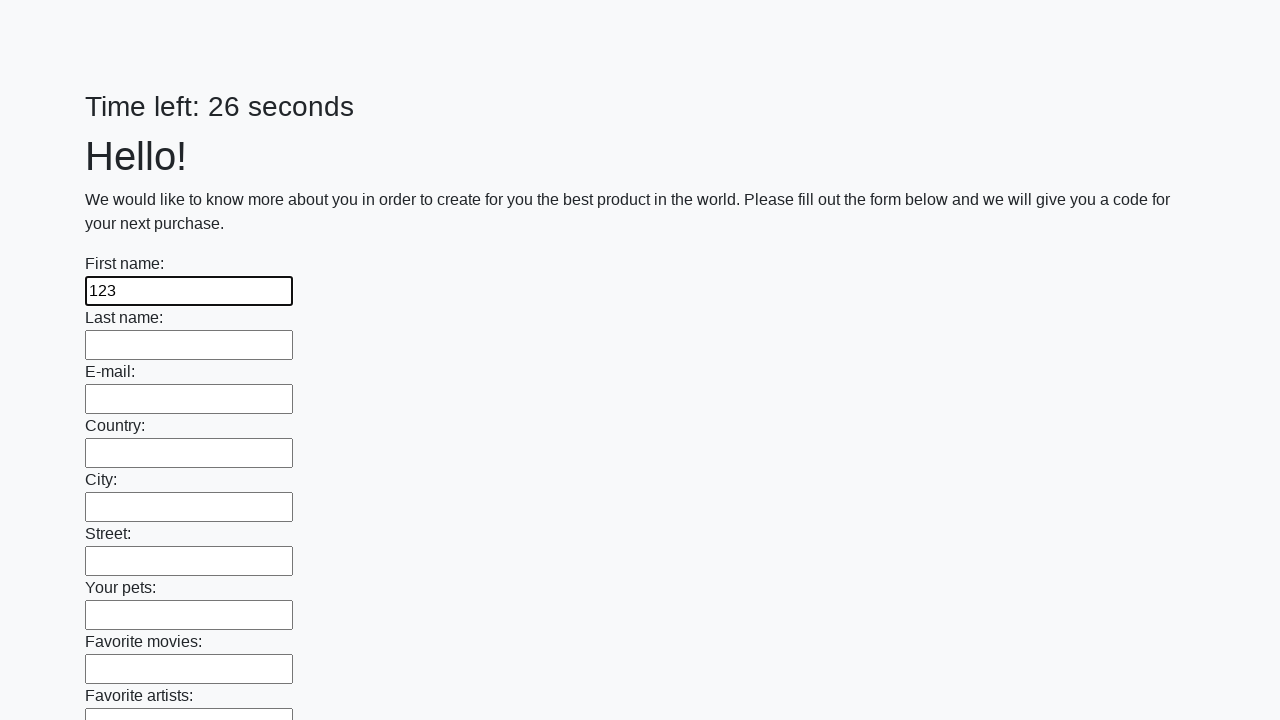

Filled an input field with '123' on input >> nth=1
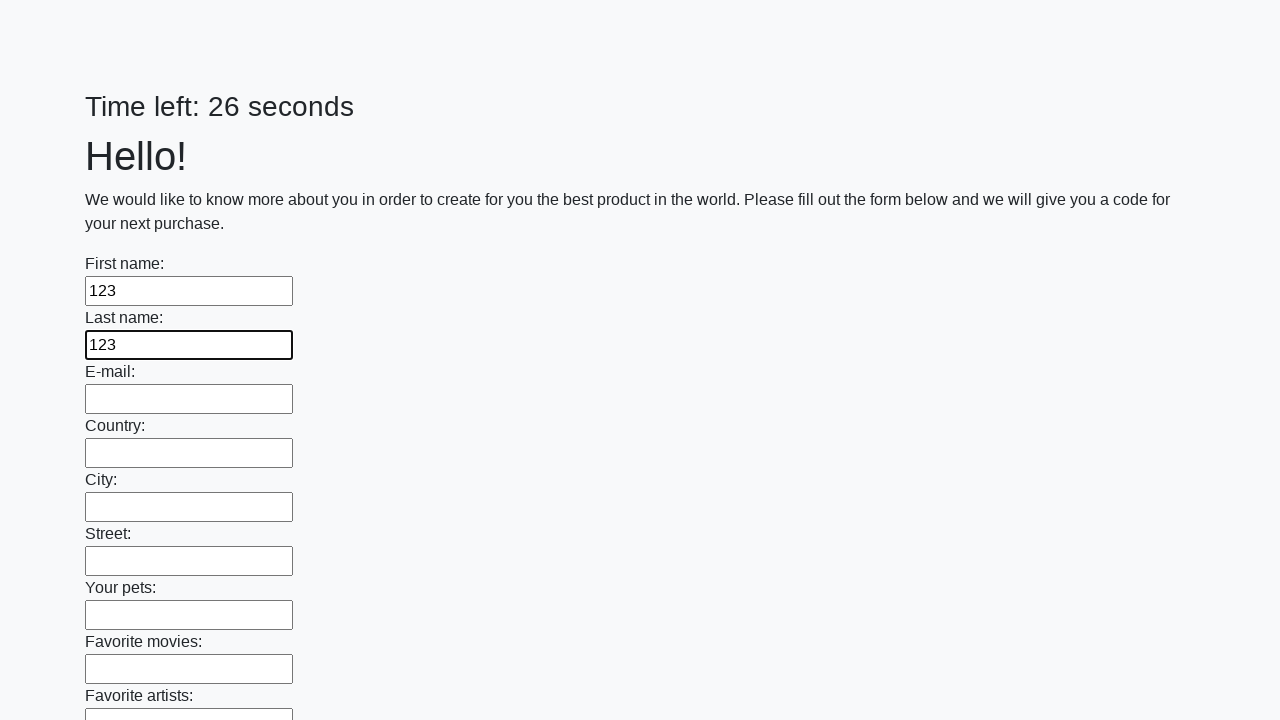

Filled an input field with '123' on input >> nth=2
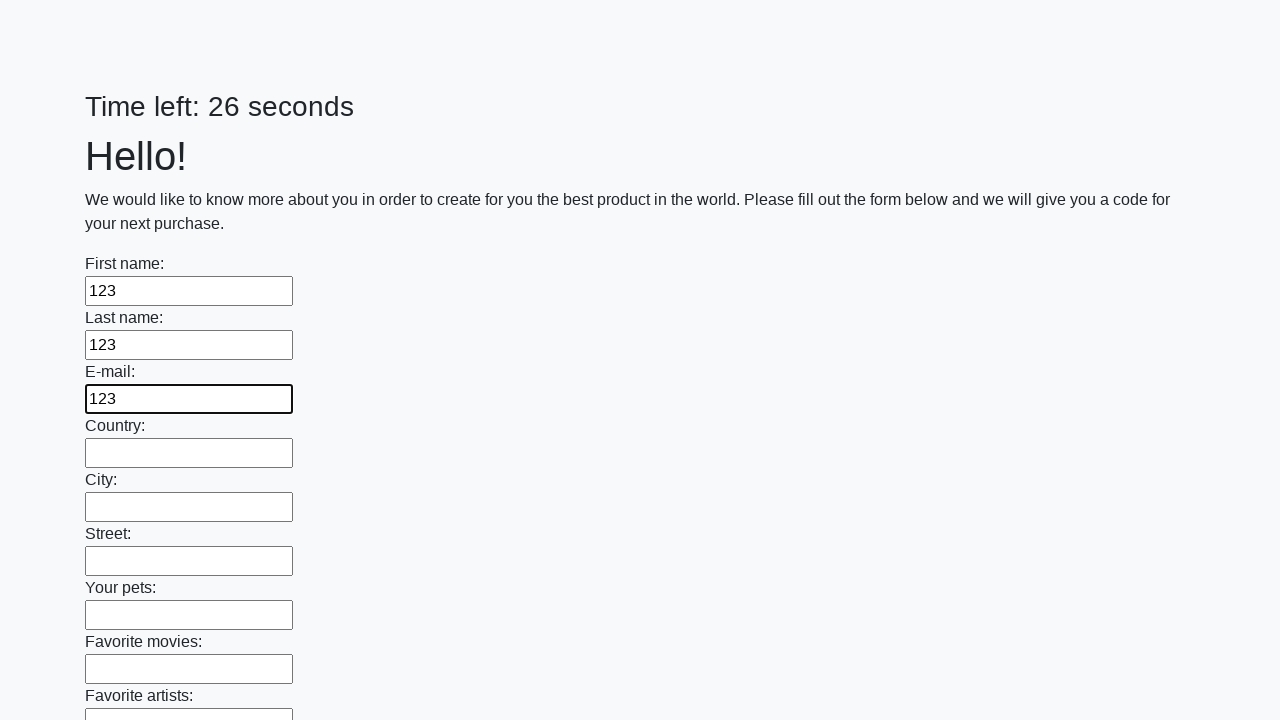

Filled an input field with '123' on input >> nth=3
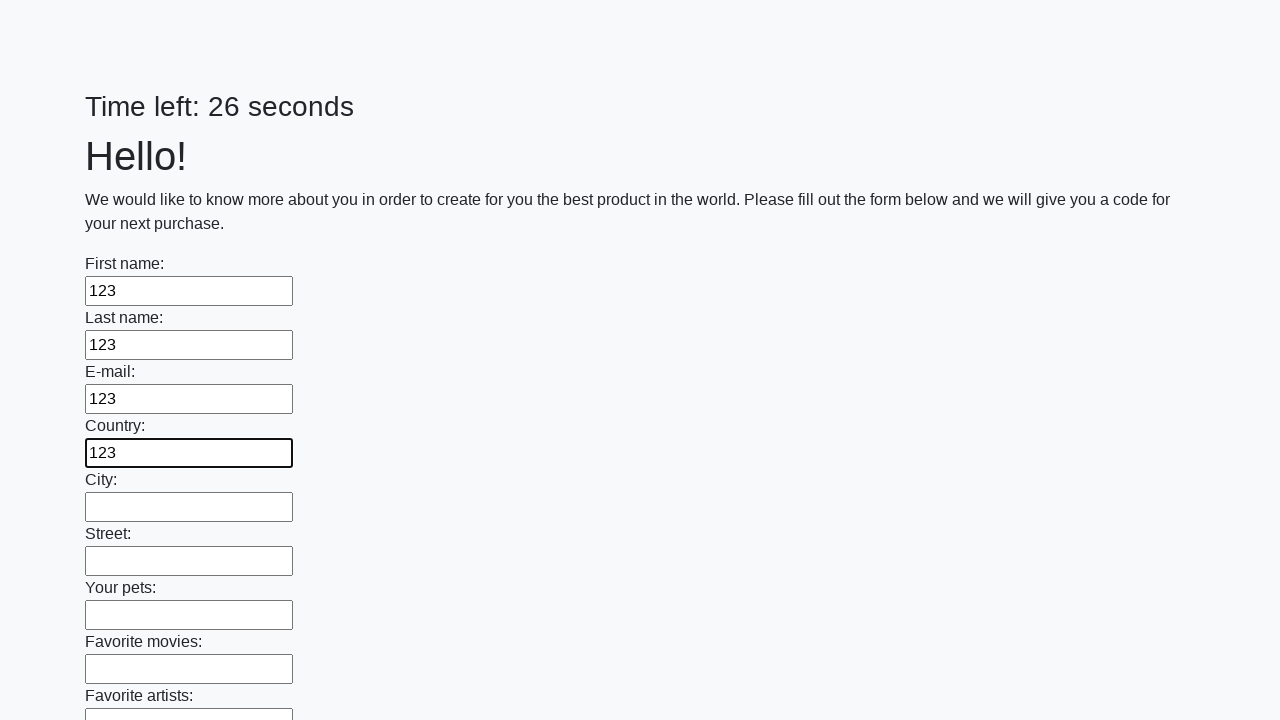

Filled an input field with '123' on input >> nth=4
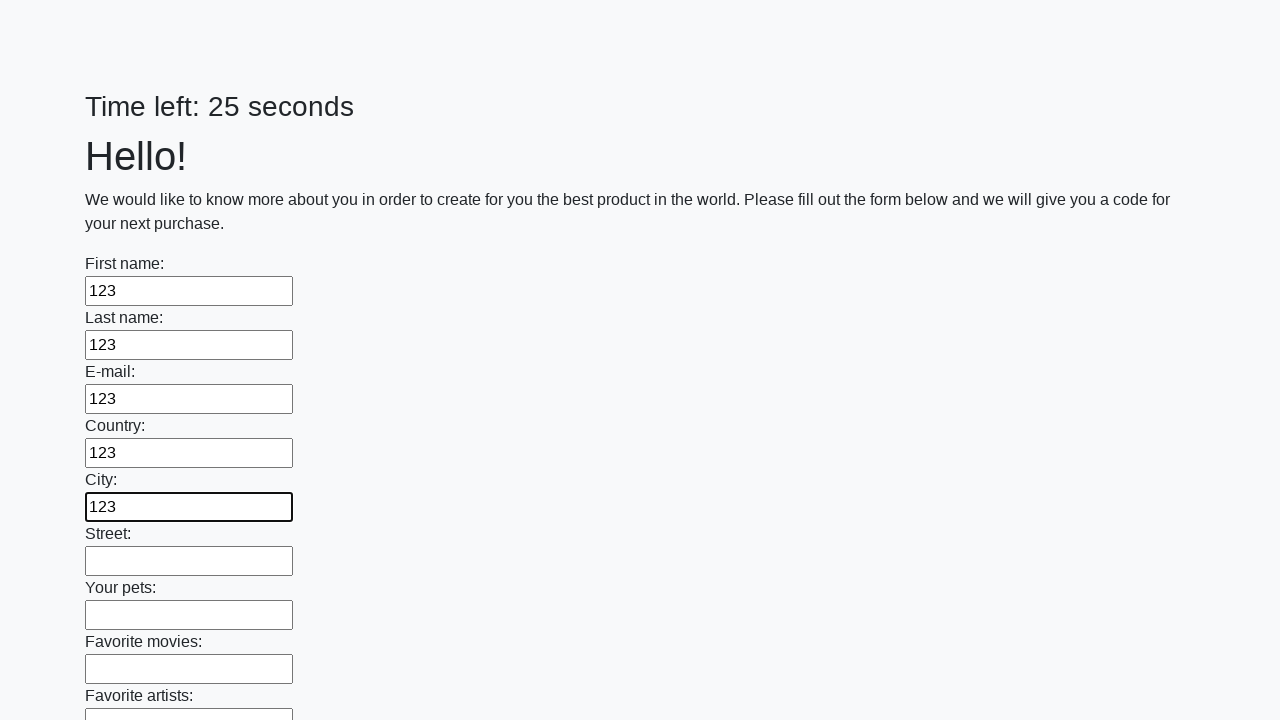

Filled an input field with '123' on input >> nth=5
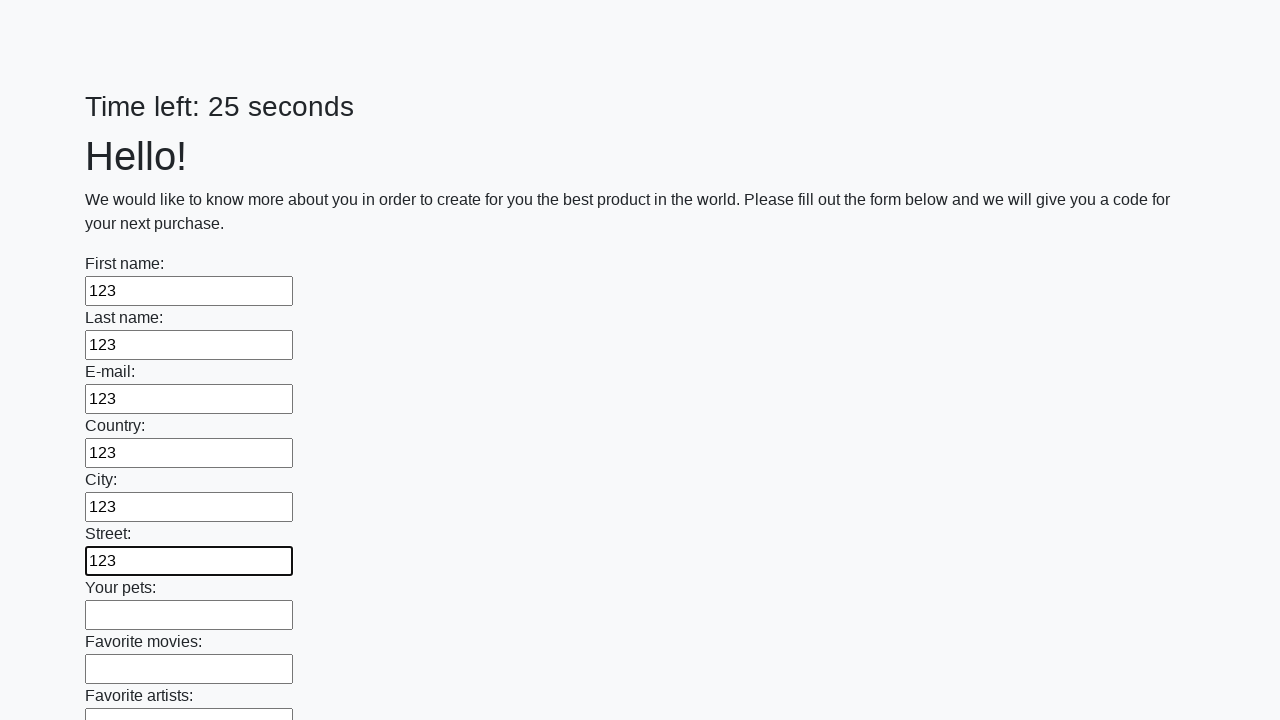

Filled an input field with '123' on input >> nth=6
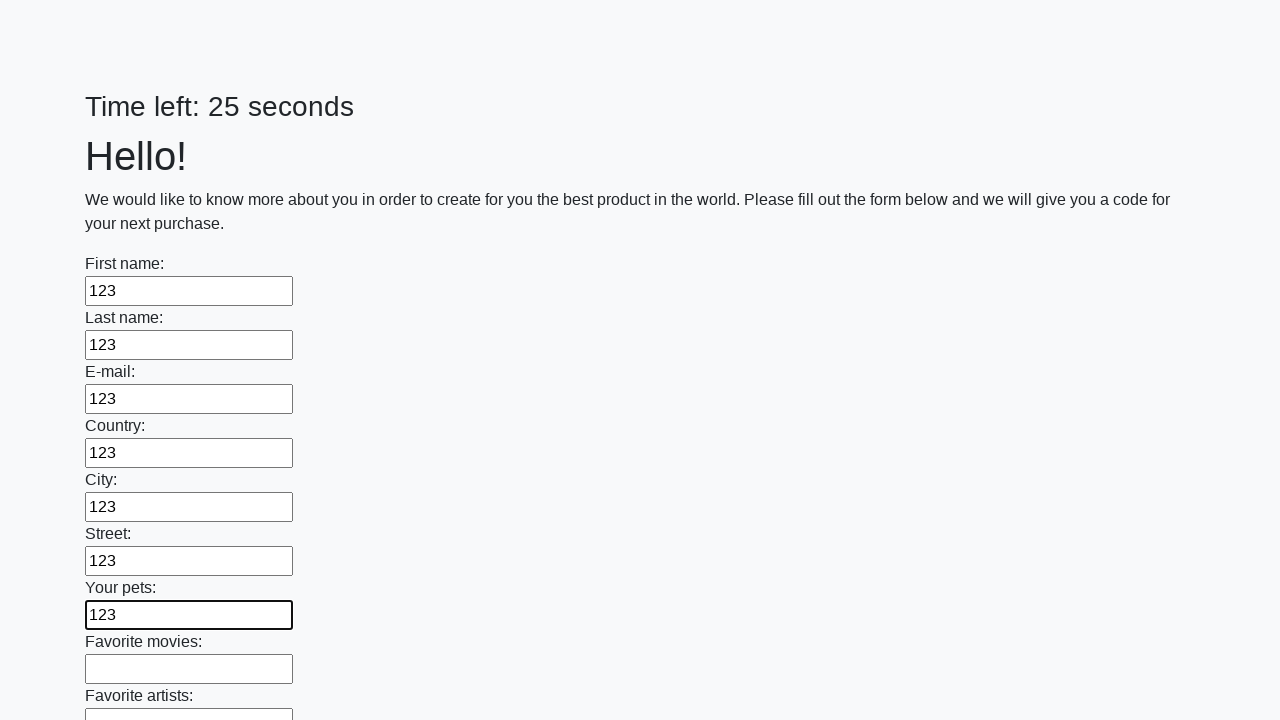

Filled an input field with '123' on input >> nth=7
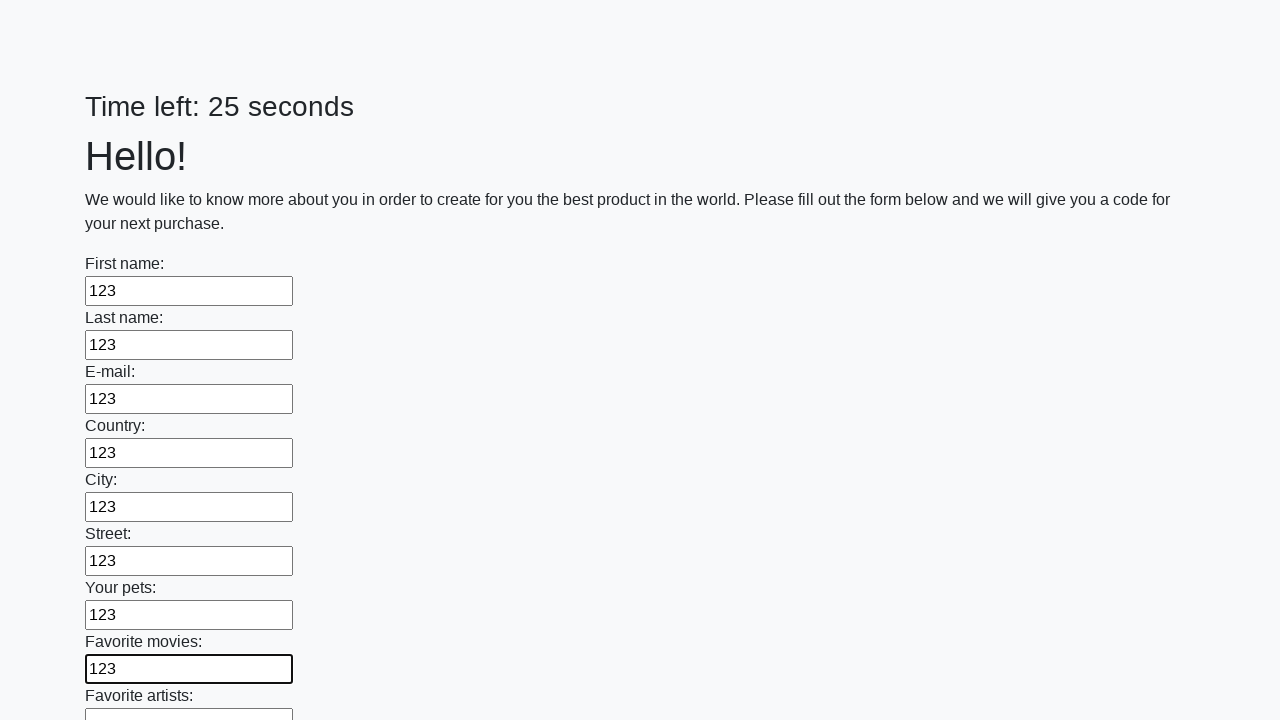

Filled an input field with '123' on input >> nth=8
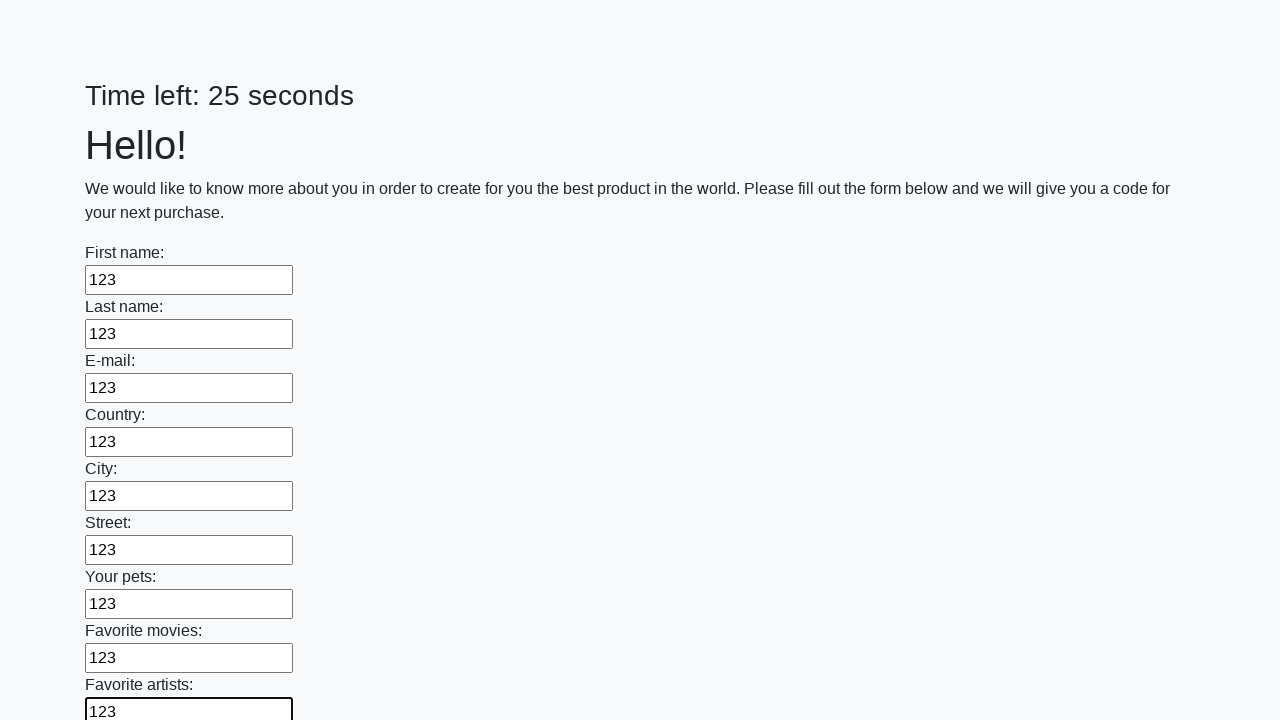

Filled an input field with '123' on input >> nth=9
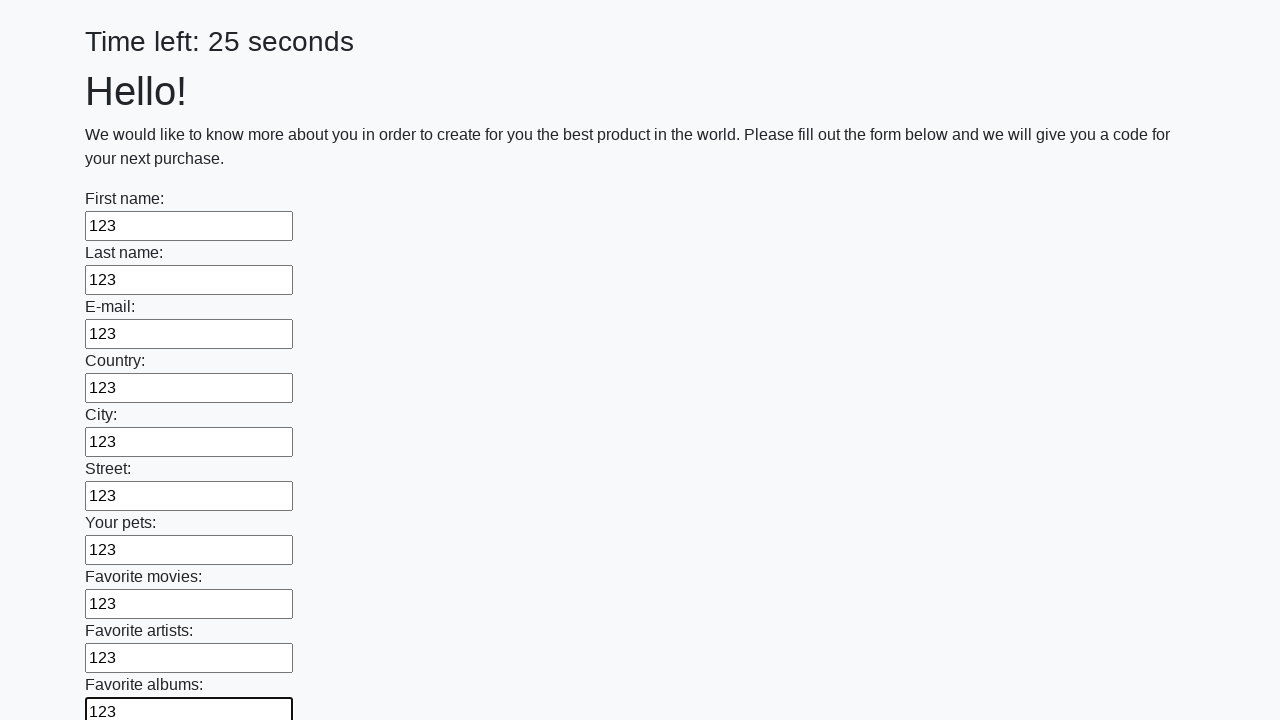

Filled an input field with '123' on input >> nth=10
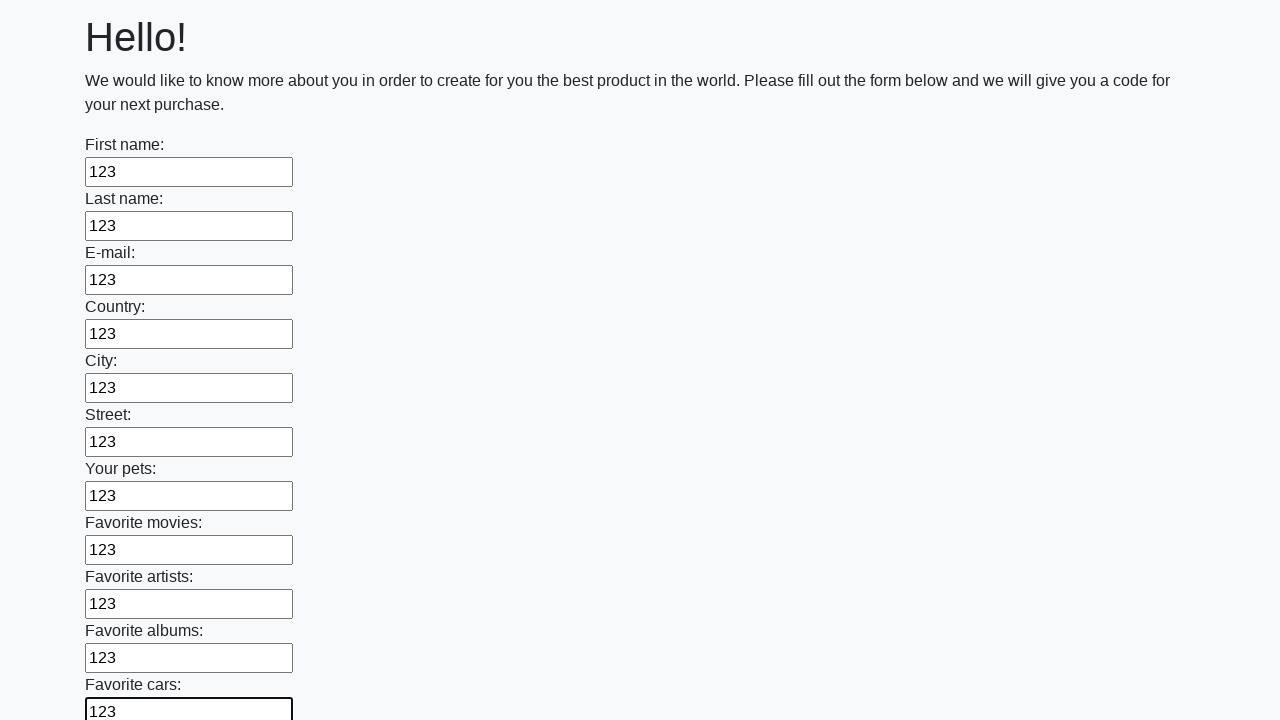

Filled an input field with '123' on input >> nth=11
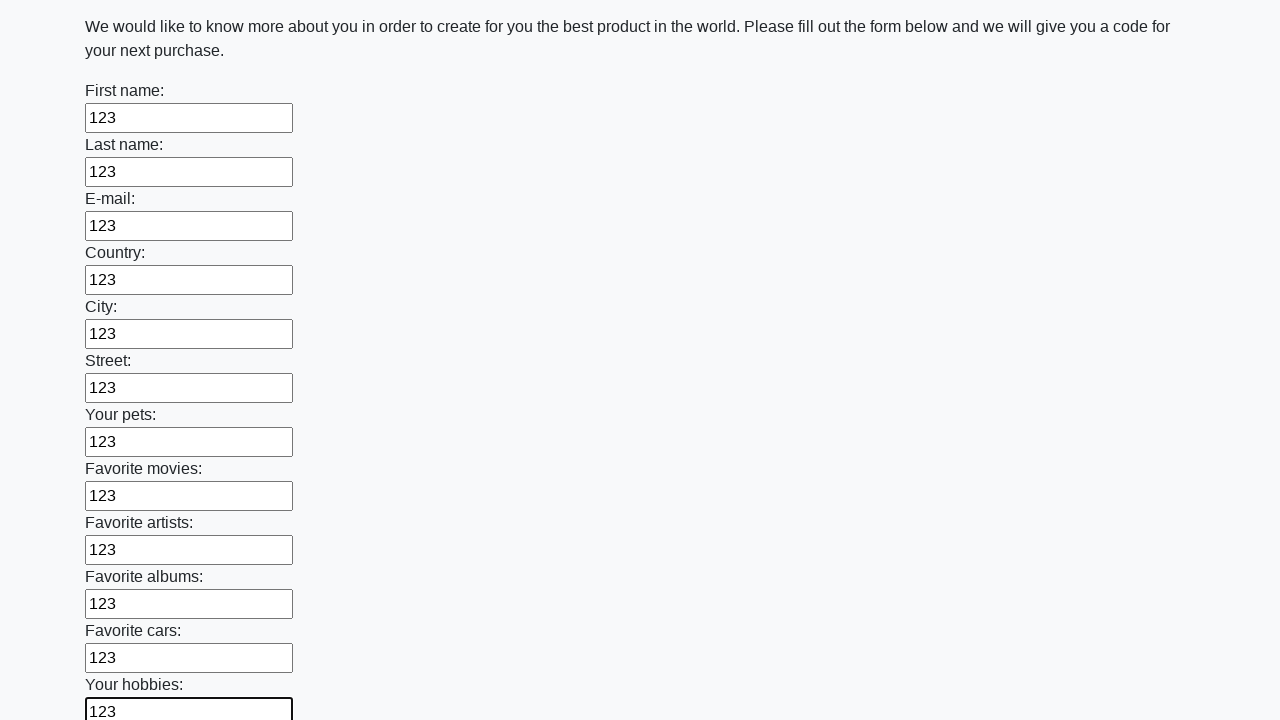

Filled an input field with '123' on input >> nth=12
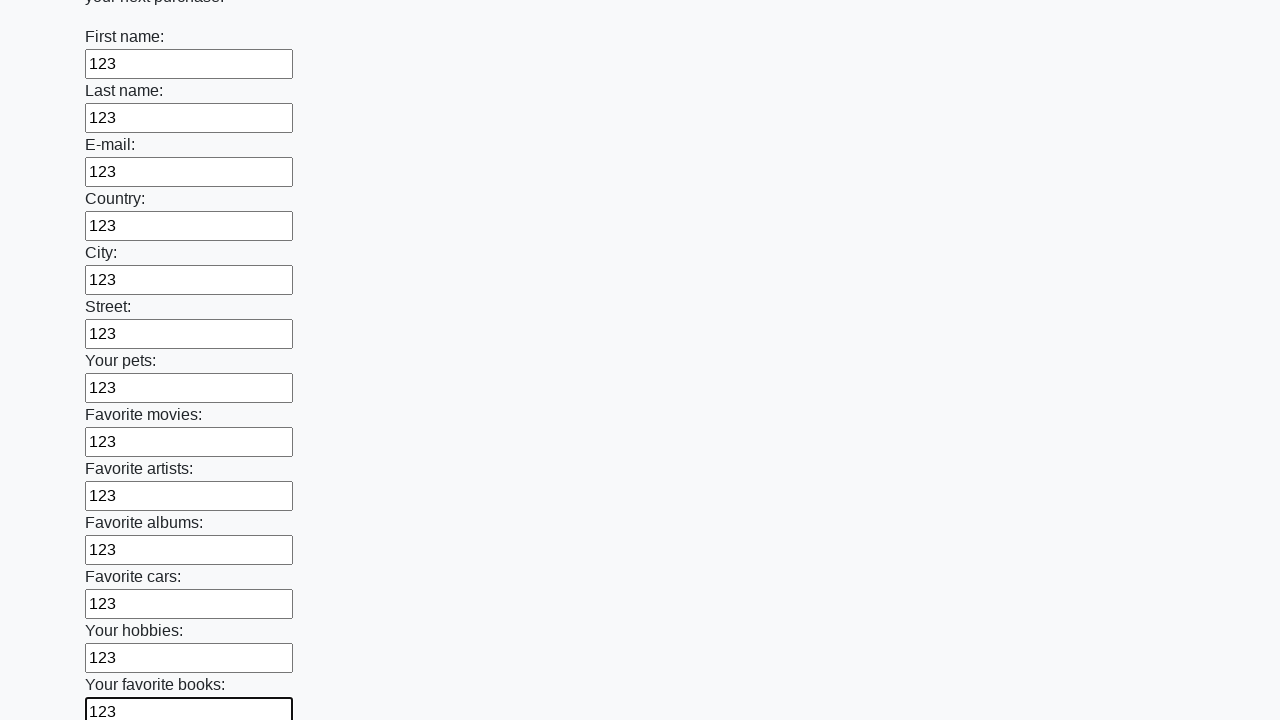

Filled an input field with '123' on input >> nth=13
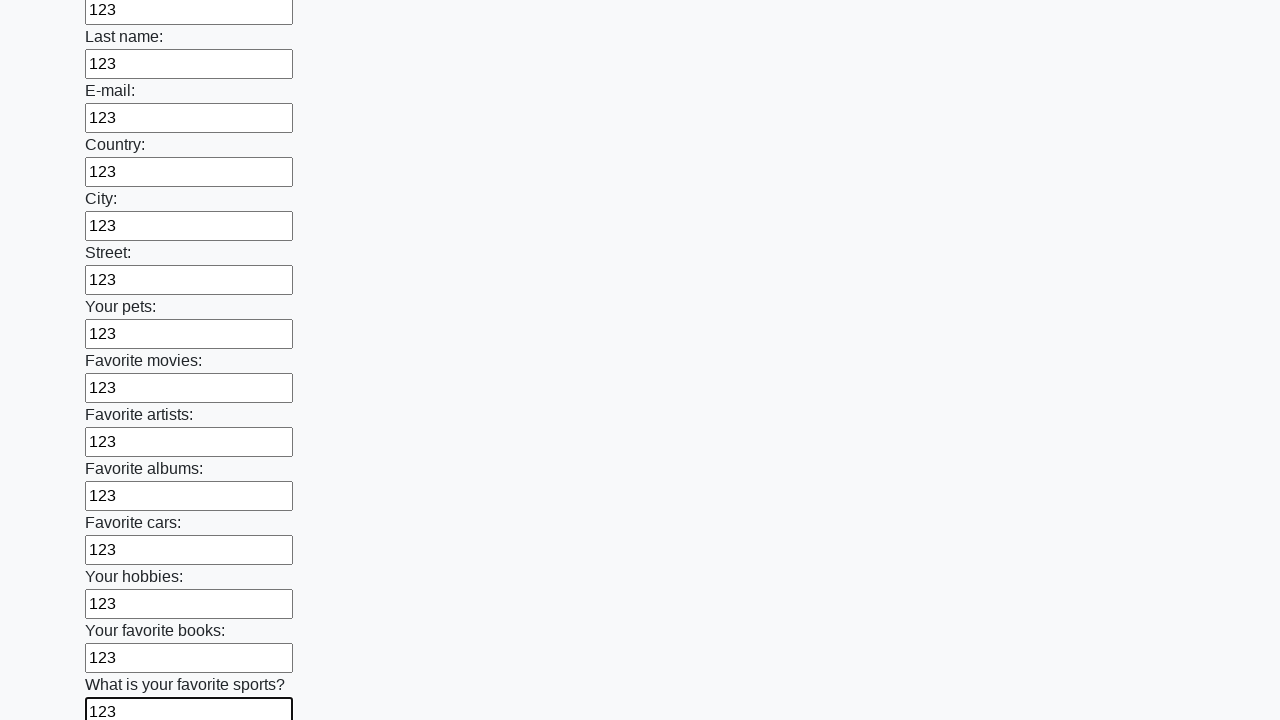

Filled an input field with '123' on input >> nth=14
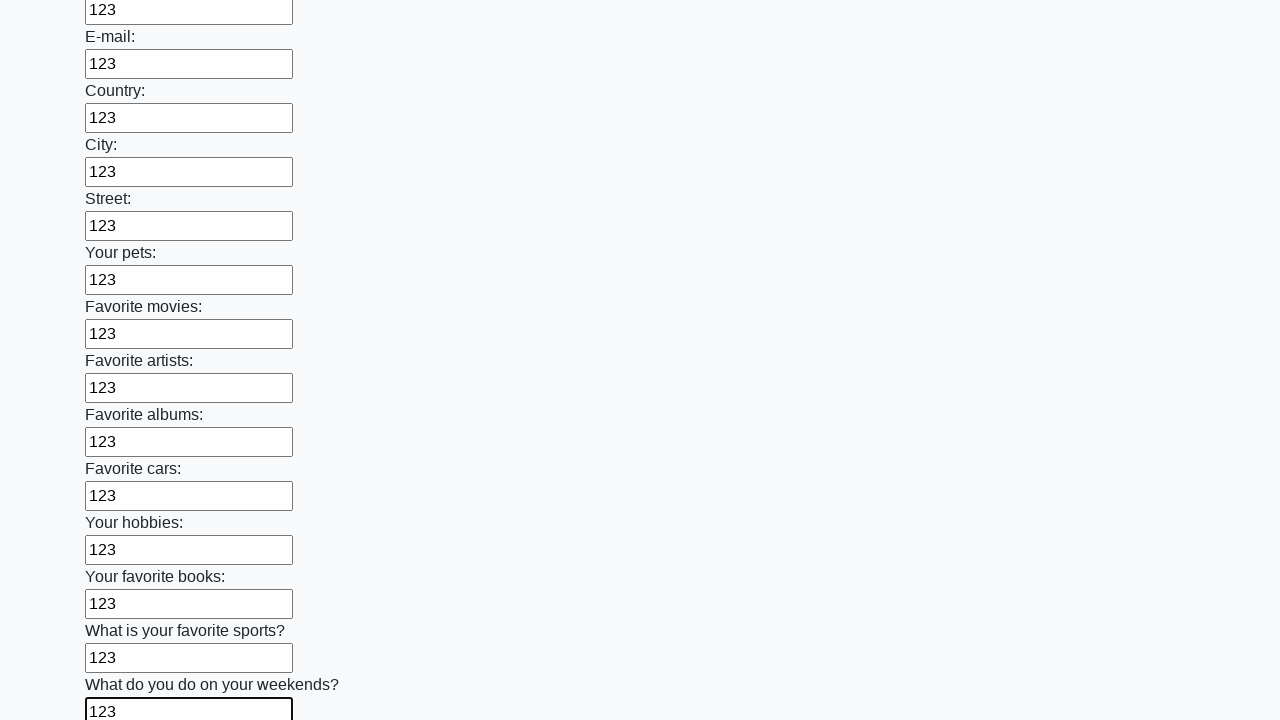

Filled an input field with '123' on input >> nth=15
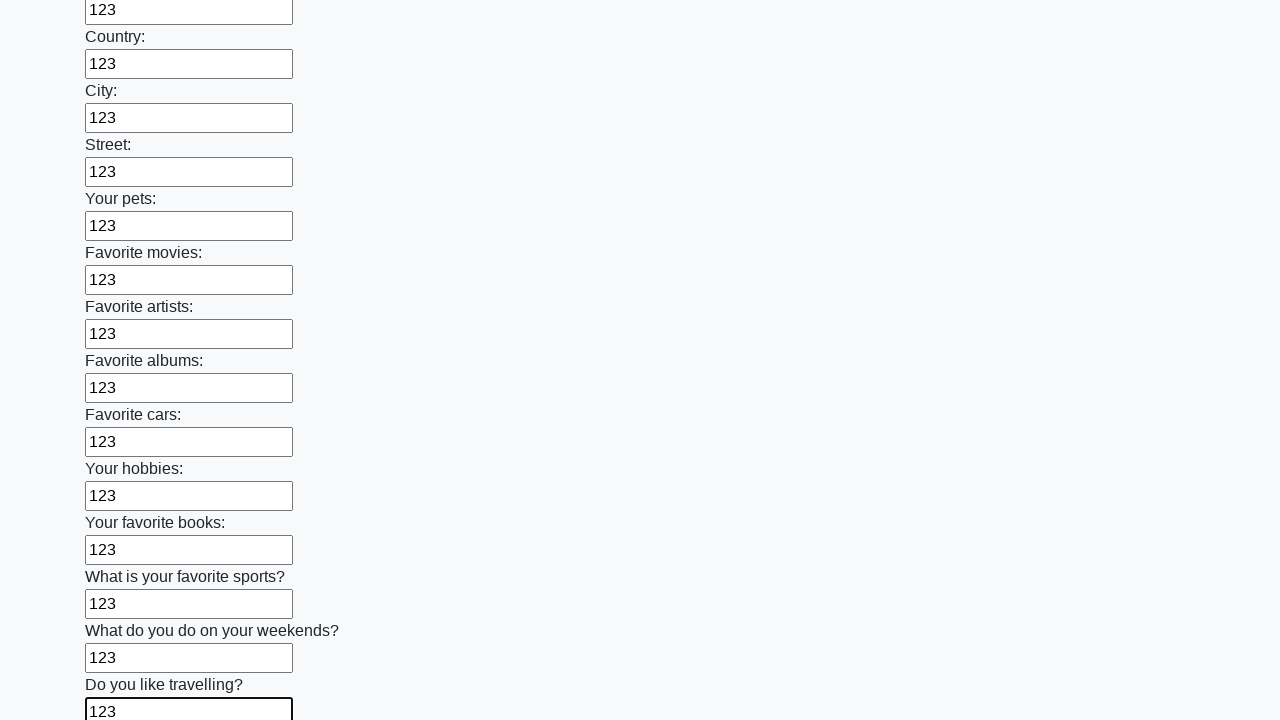

Filled an input field with '123' on input >> nth=16
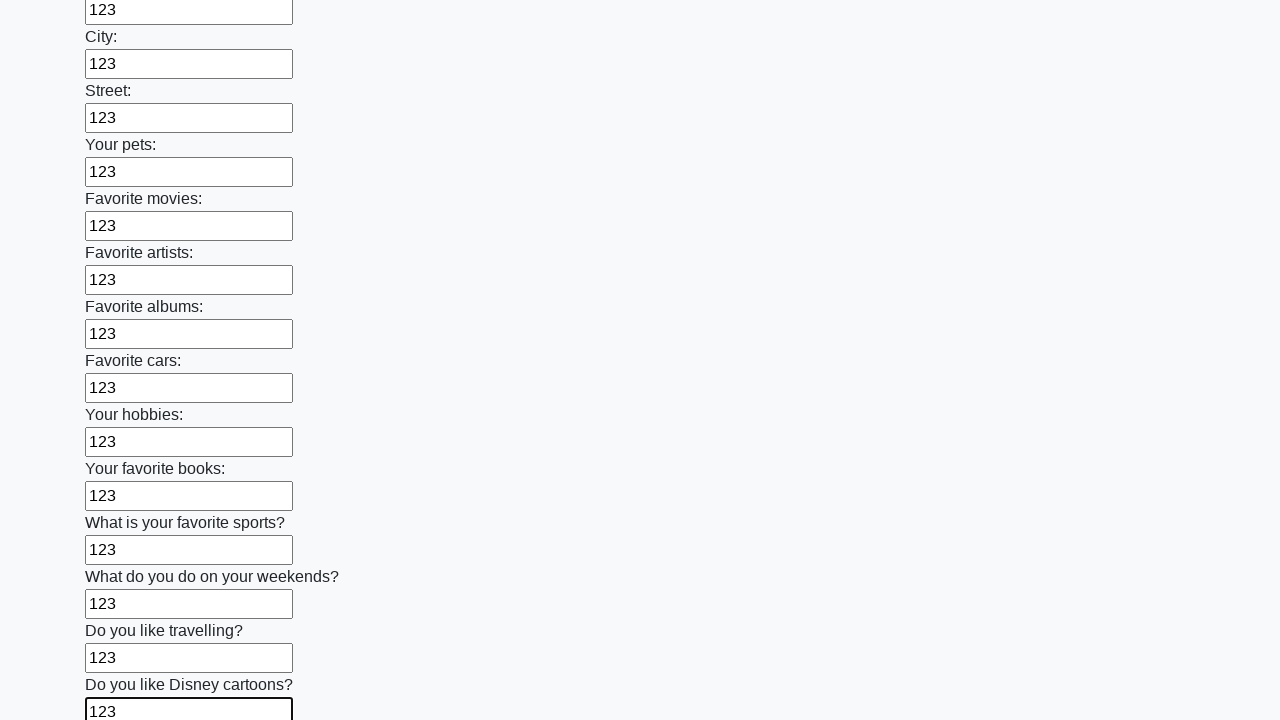

Filled an input field with '123' on input >> nth=17
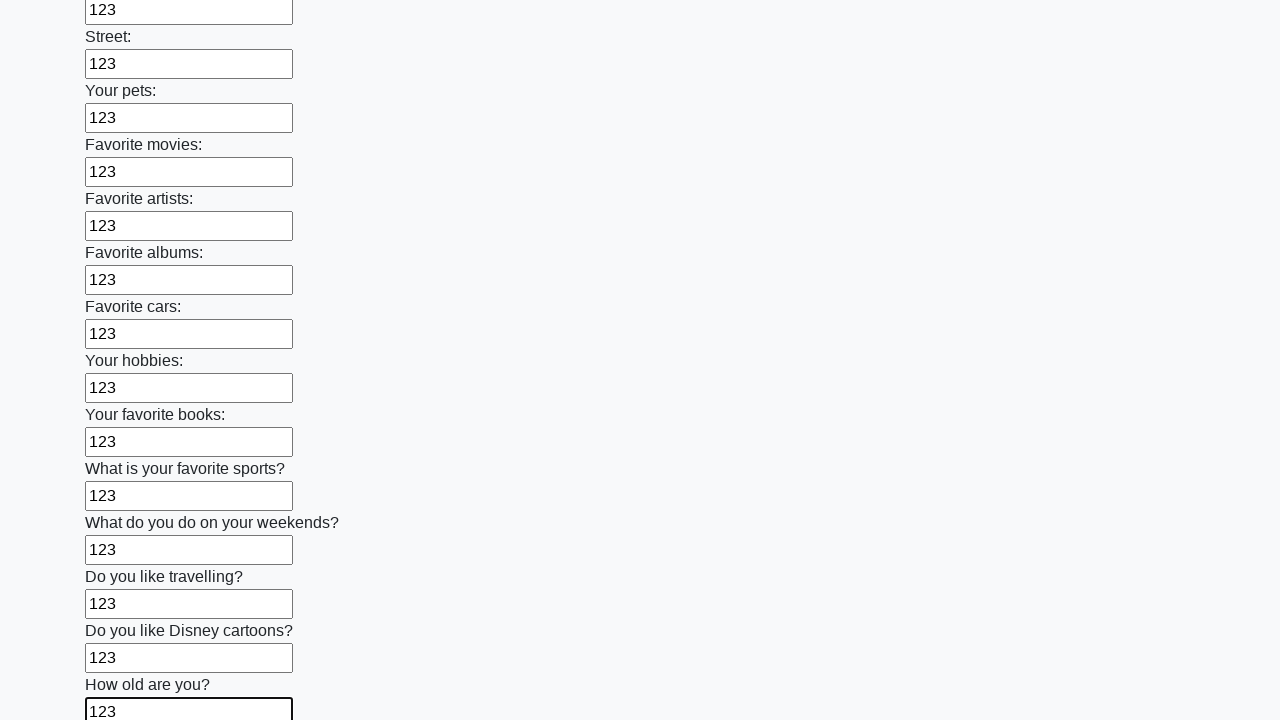

Filled an input field with '123' on input >> nth=18
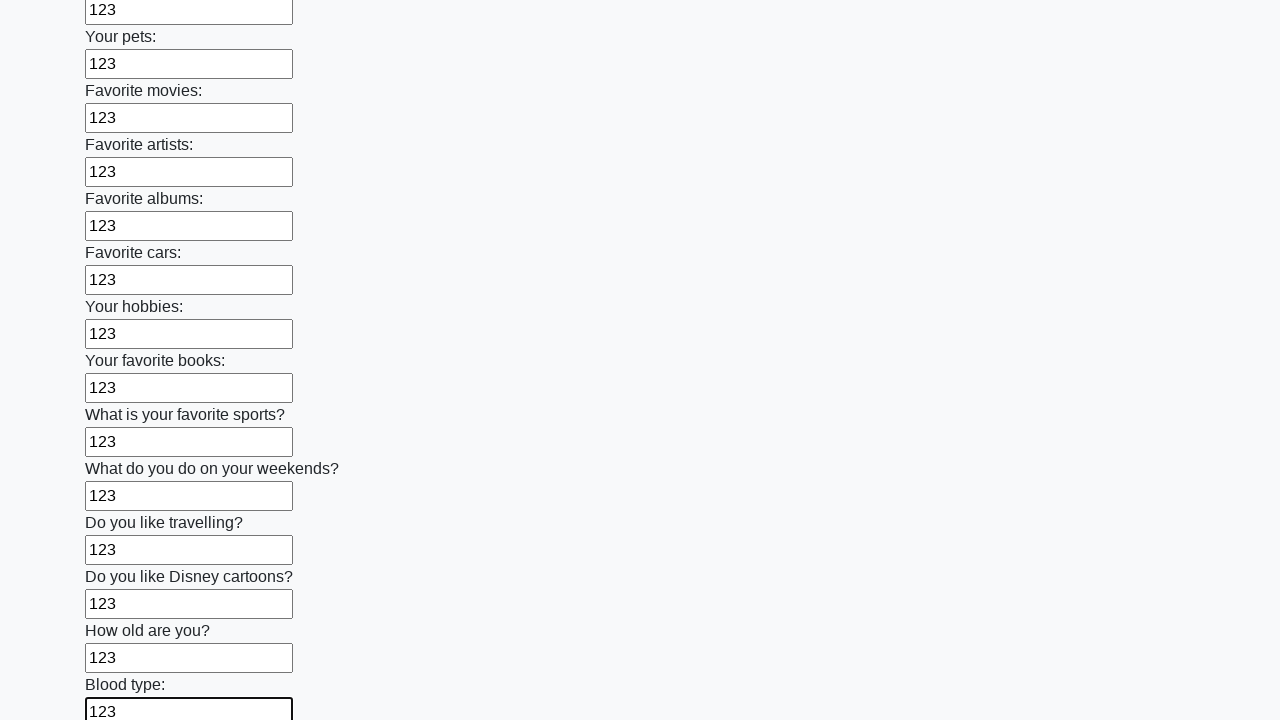

Filled an input field with '123' on input >> nth=19
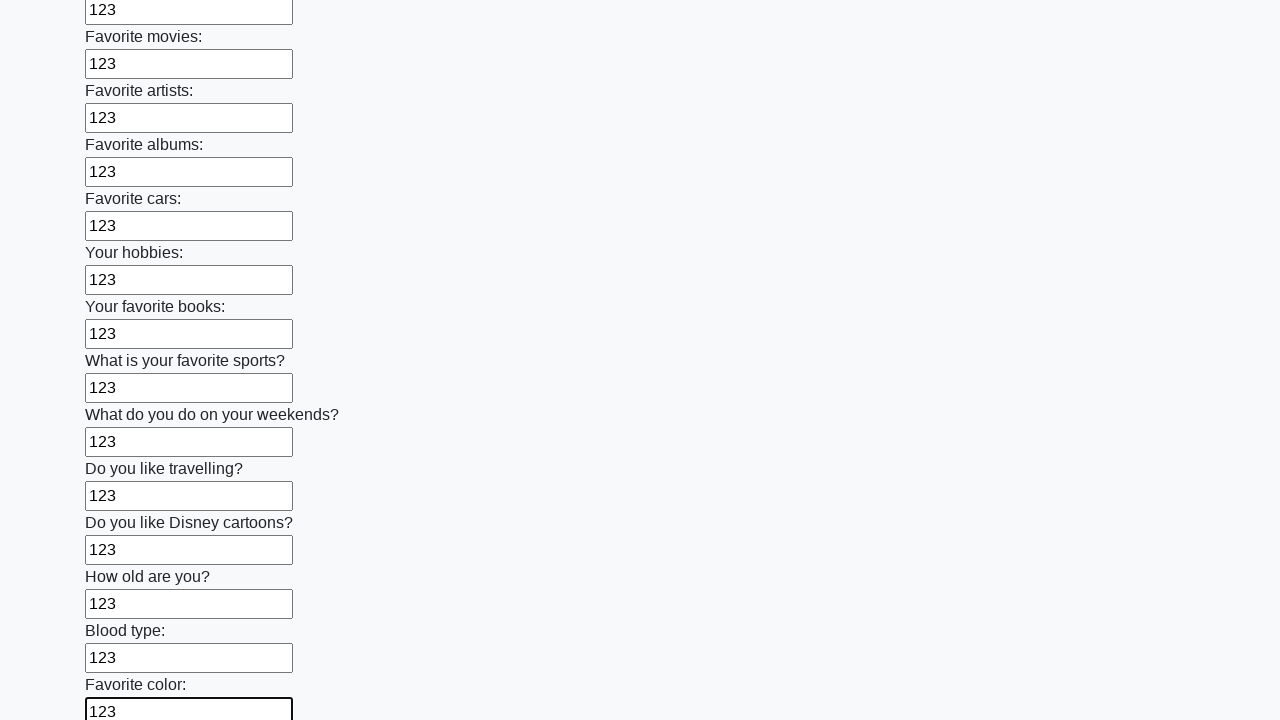

Filled an input field with '123' on input >> nth=20
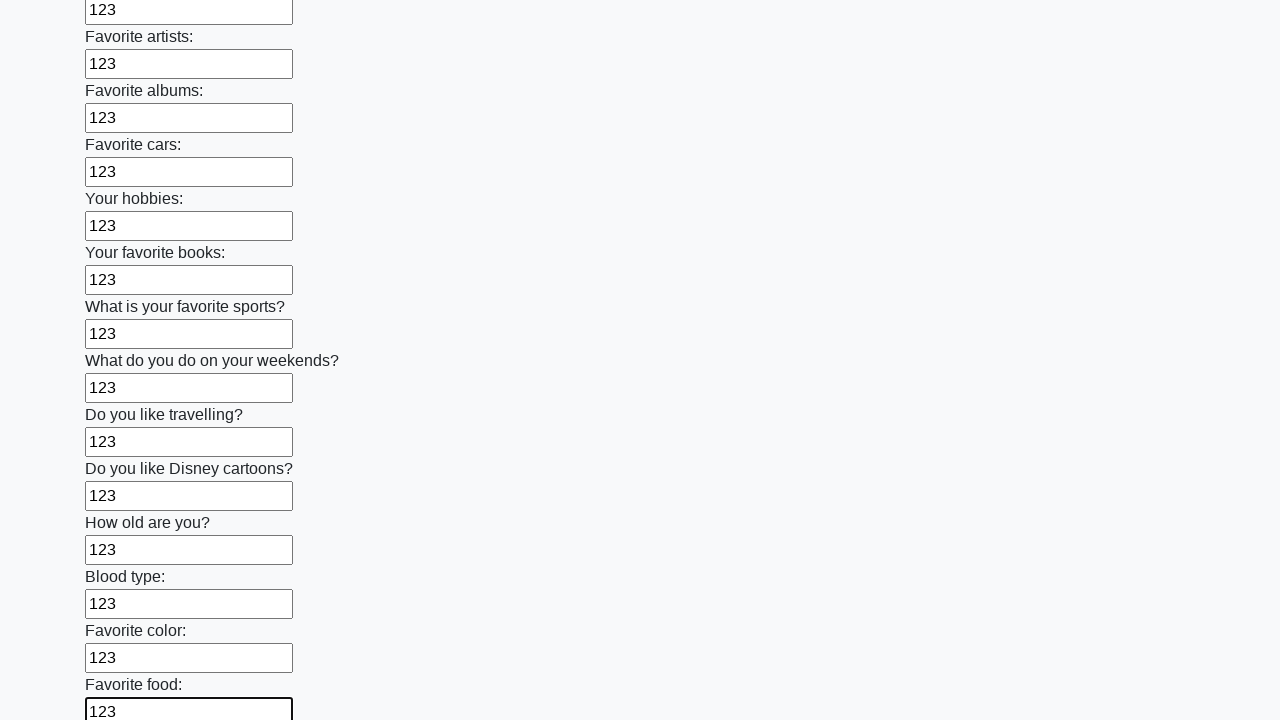

Filled an input field with '123' on input >> nth=21
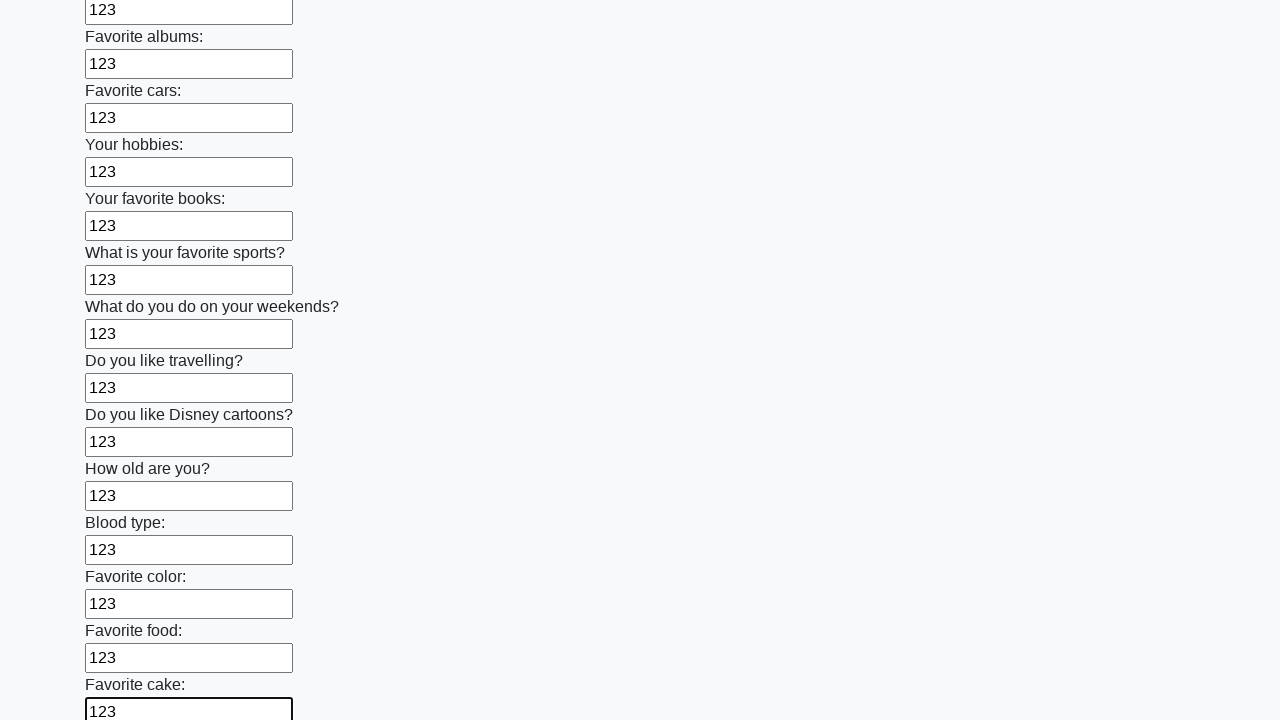

Filled an input field with '123' on input >> nth=22
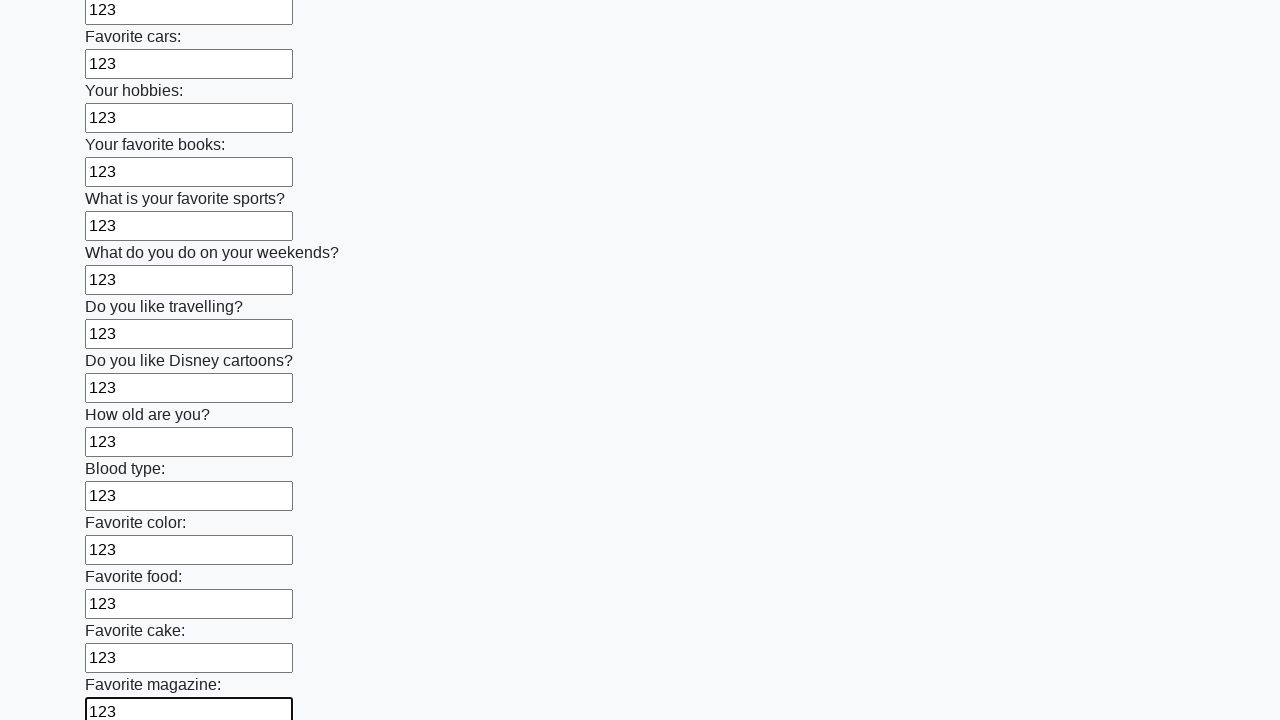

Filled an input field with '123' on input >> nth=23
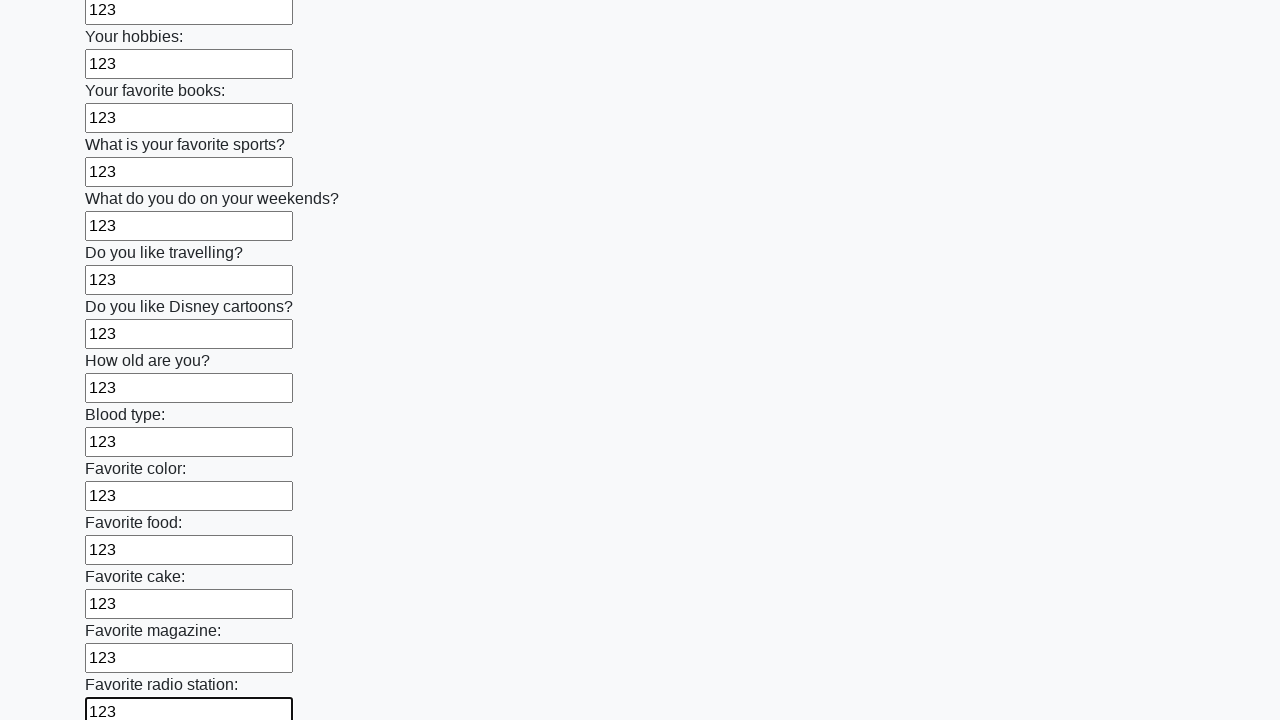

Filled an input field with '123' on input >> nth=24
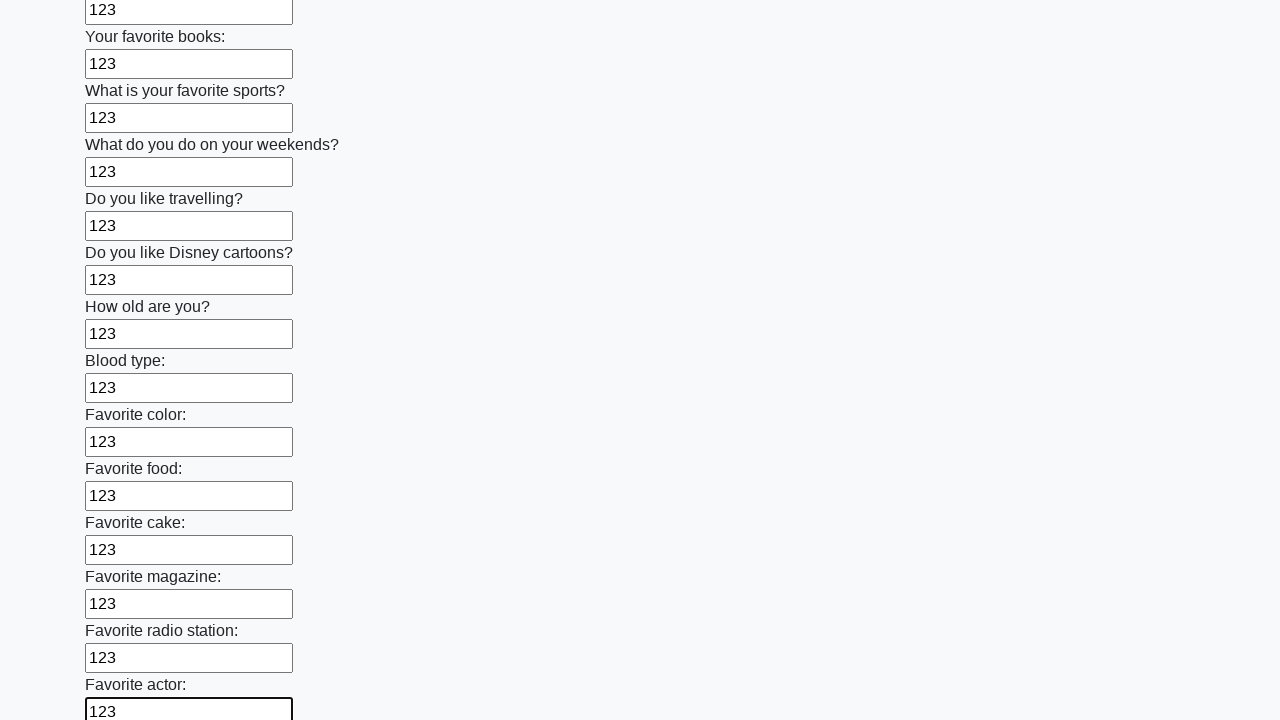

Filled an input field with '123' on input >> nth=25
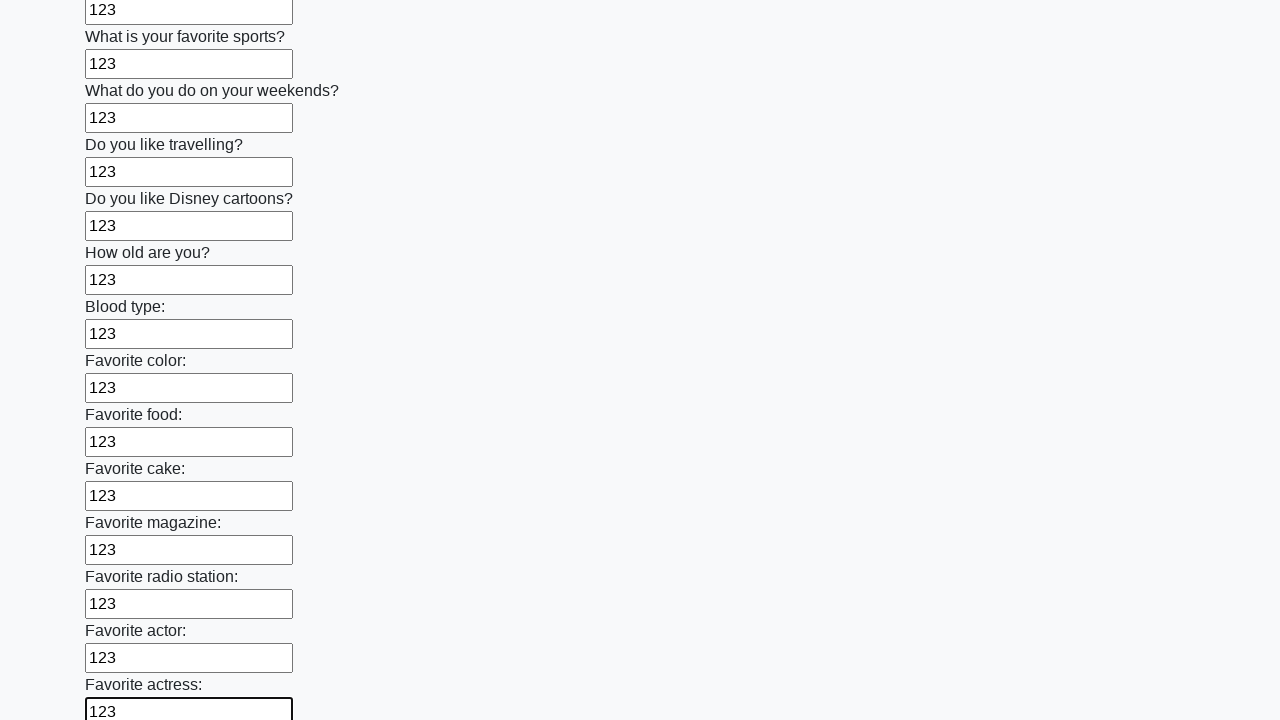

Filled an input field with '123' on input >> nth=26
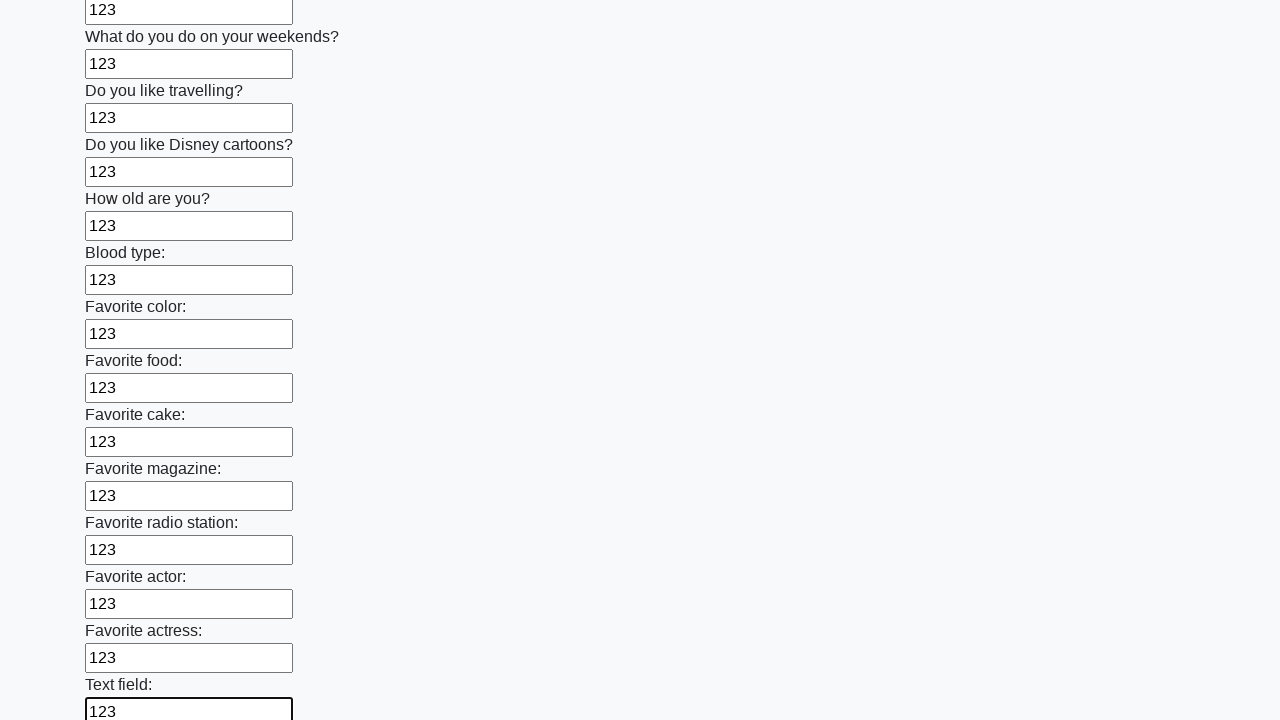

Filled an input field with '123' on input >> nth=27
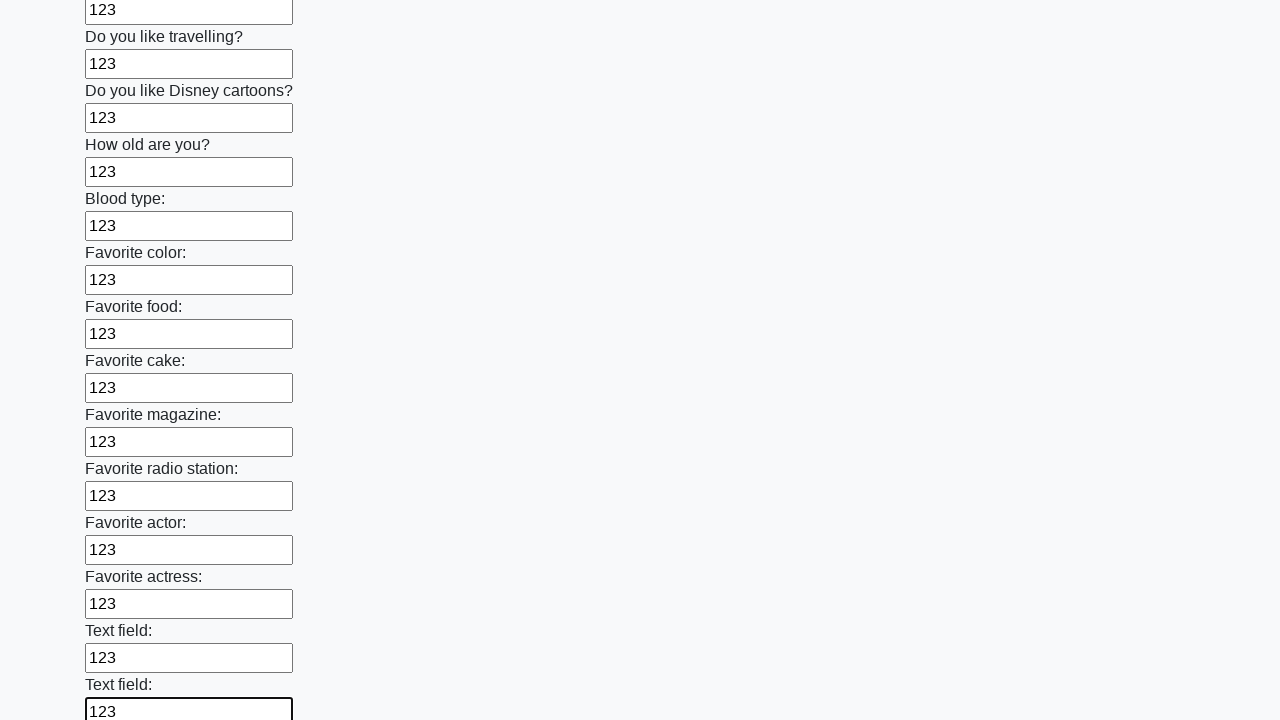

Filled an input field with '123' on input >> nth=28
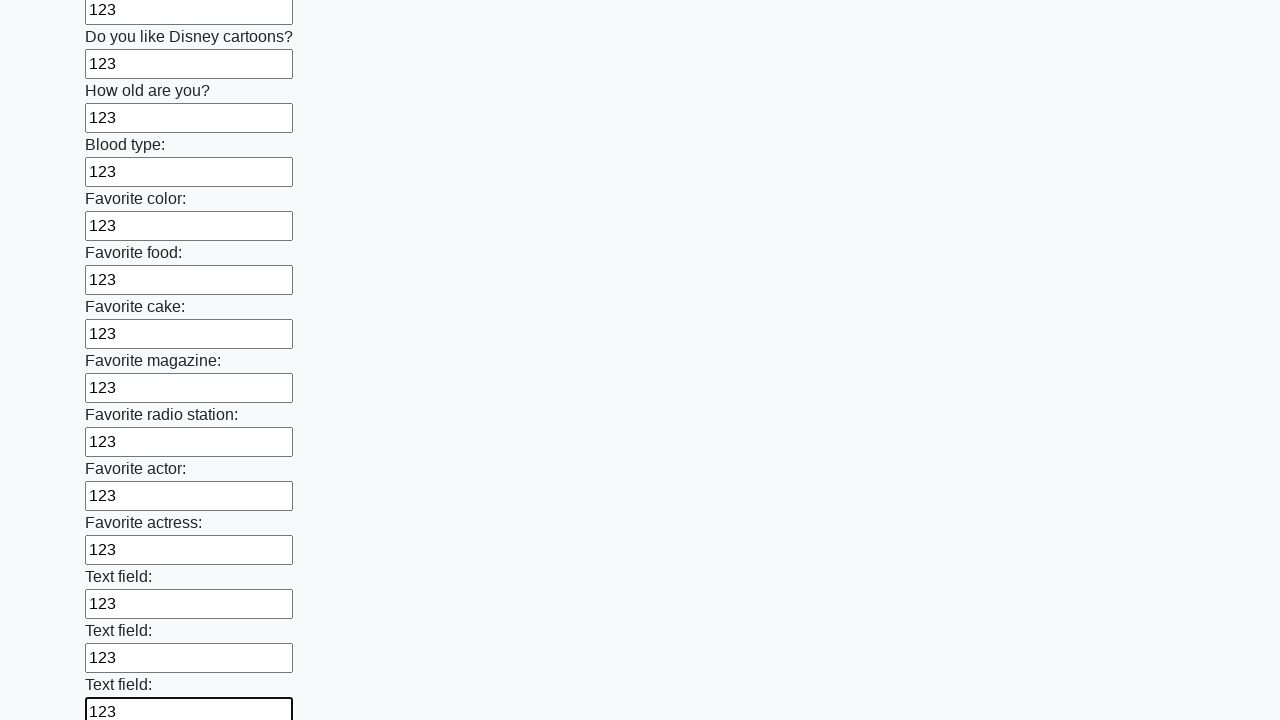

Filled an input field with '123' on input >> nth=29
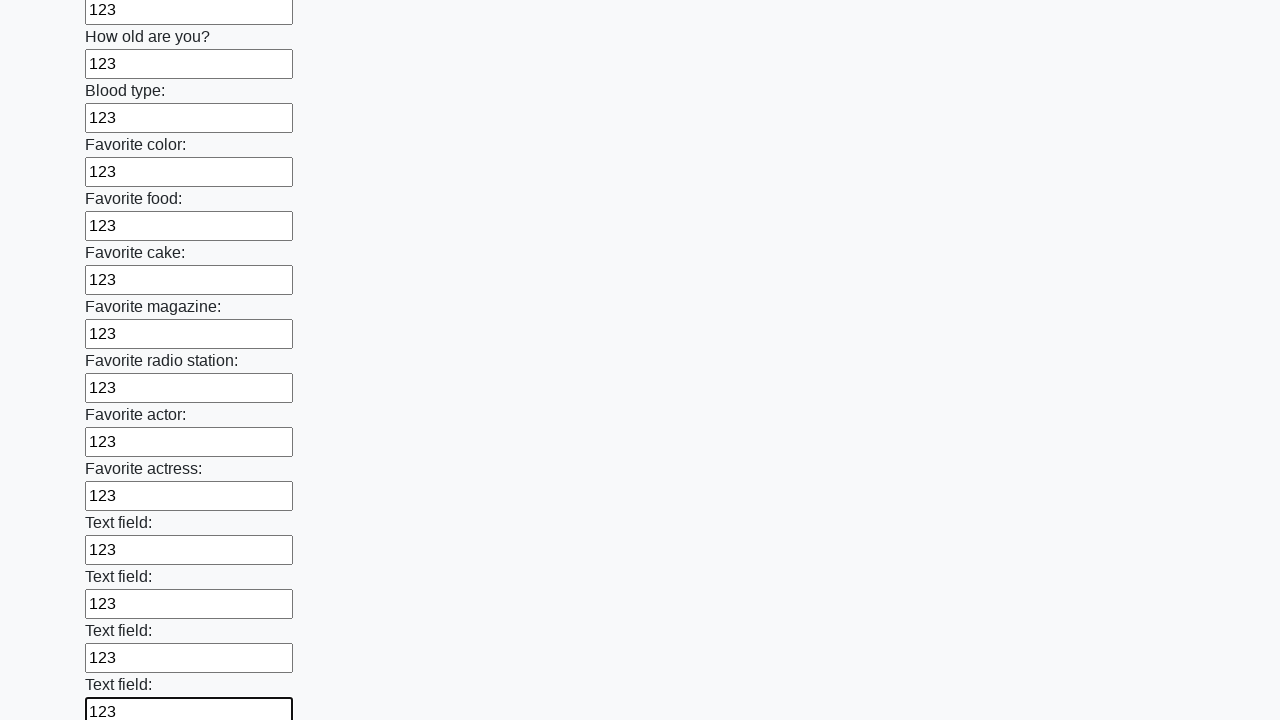

Filled an input field with '123' on input >> nth=30
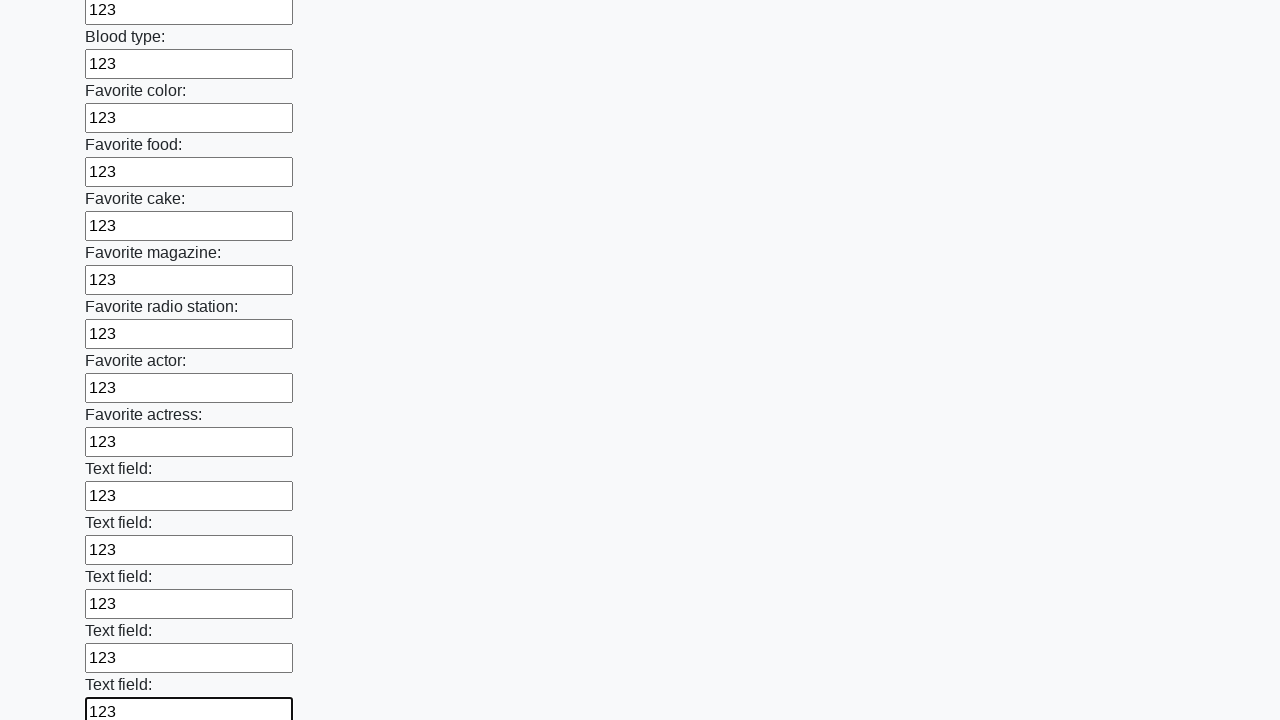

Filled an input field with '123' on input >> nth=31
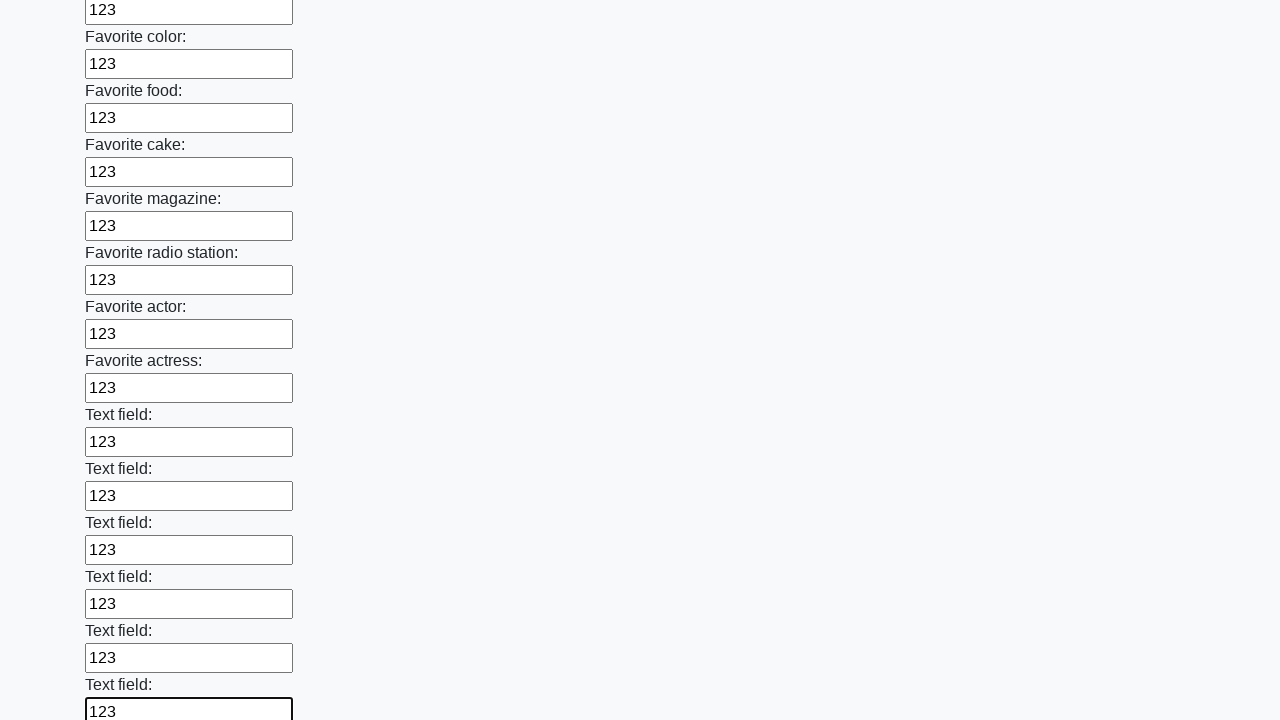

Filled an input field with '123' on input >> nth=32
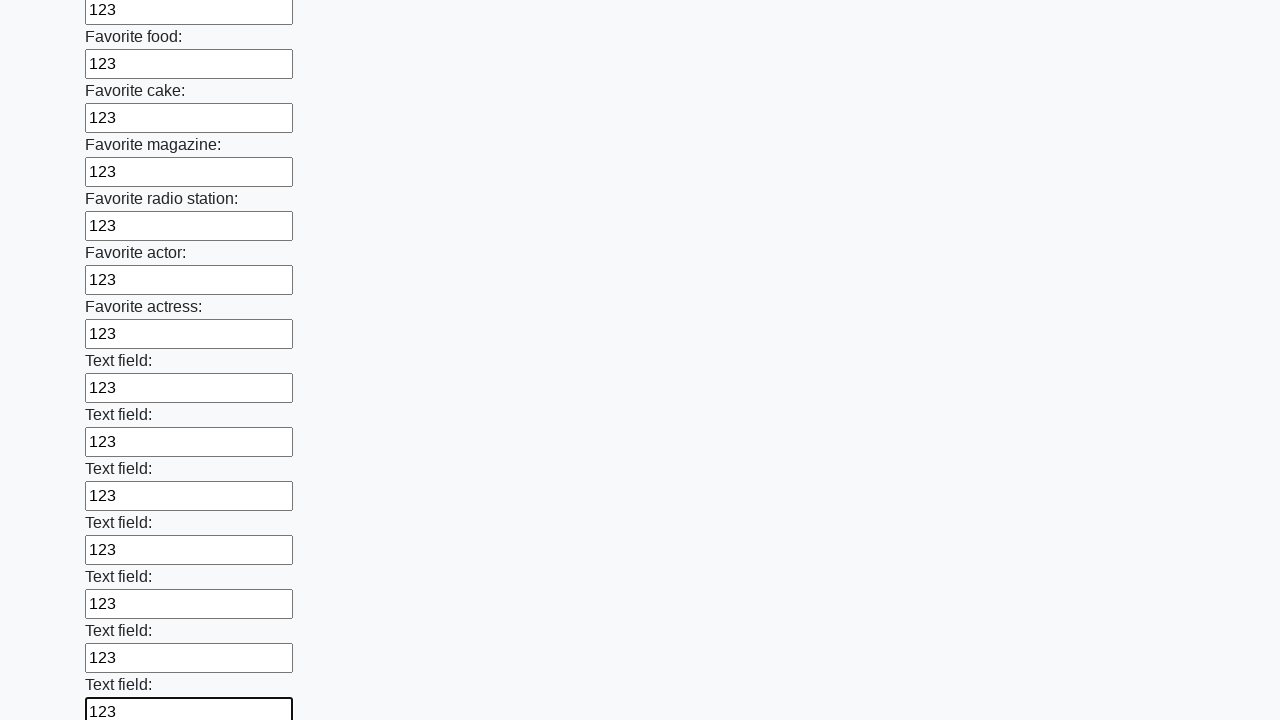

Filled an input field with '123' on input >> nth=33
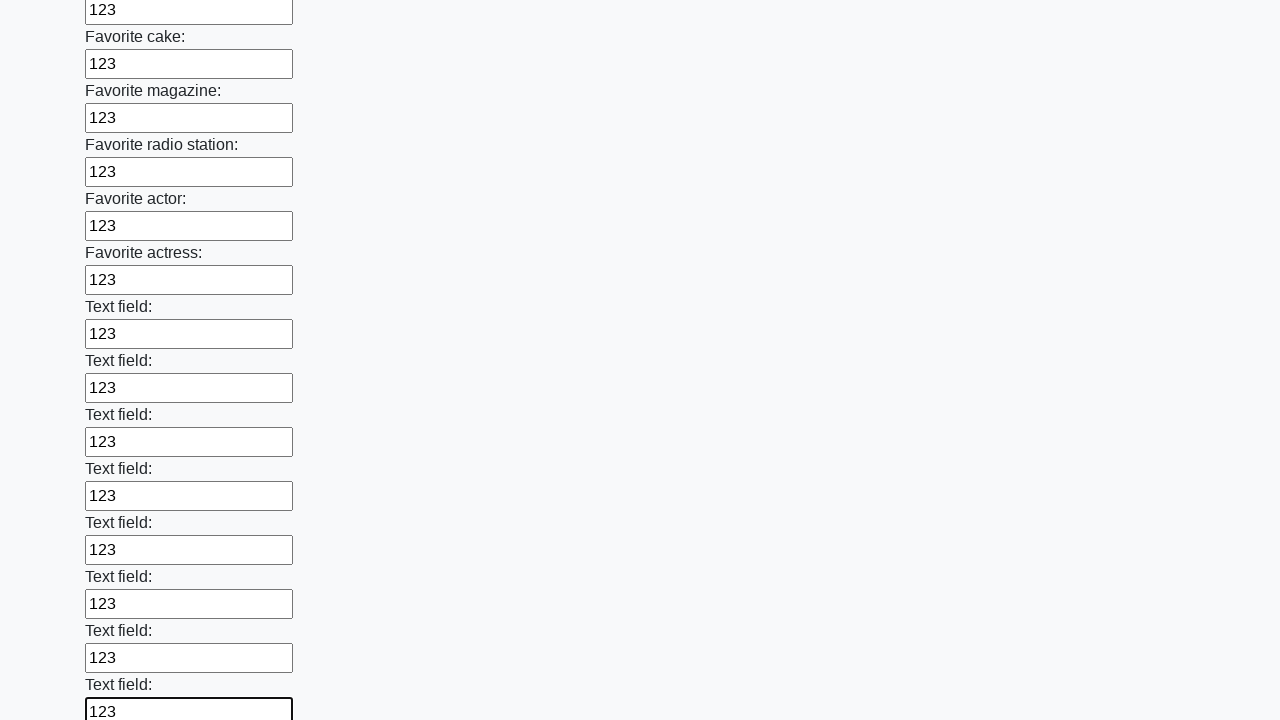

Filled an input field with '123' on input >> nth=34
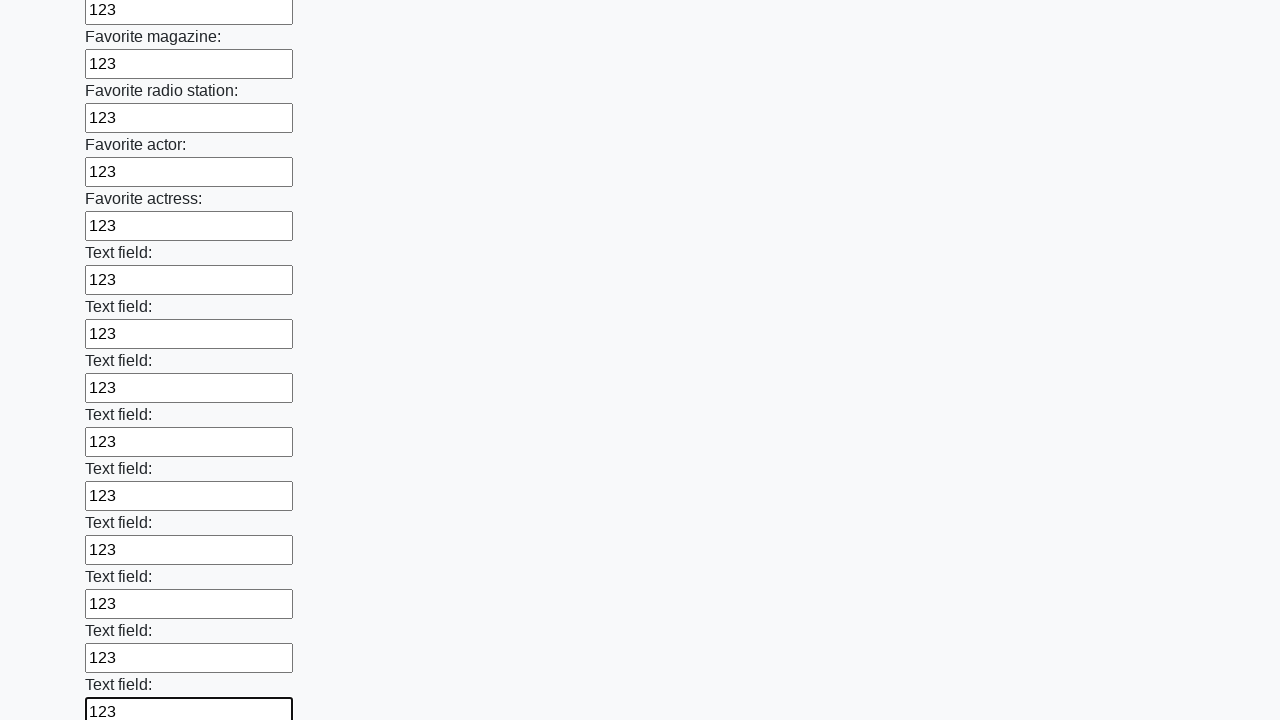

Filled an input field with '123' on input >> nth=35
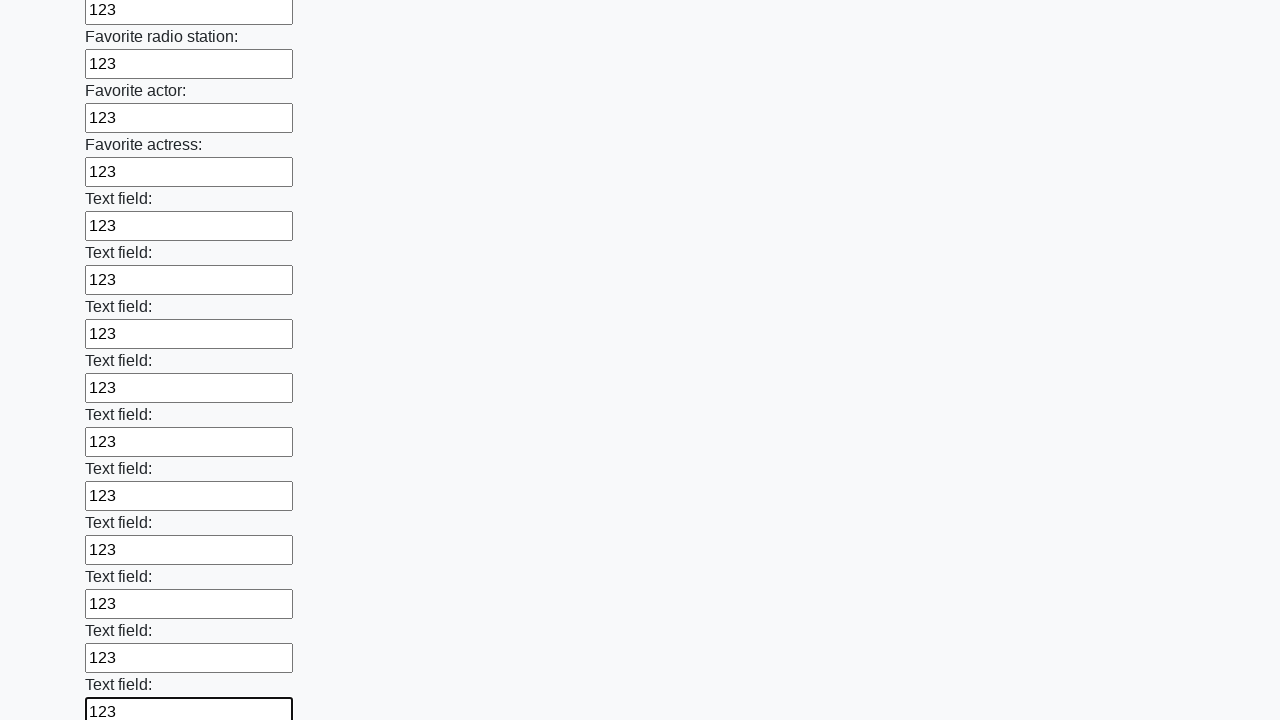

Filled an input field with '123' on input >> nth=36
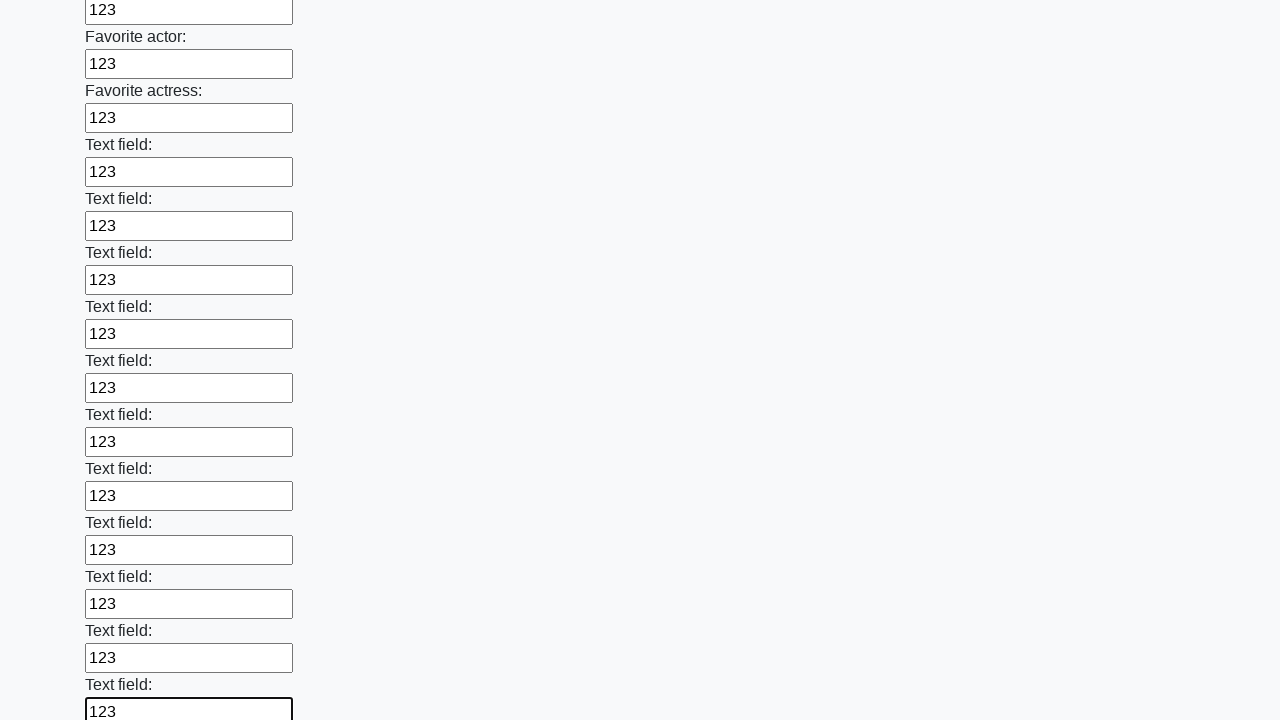

Filled an input field with '123' on input >> nth=37
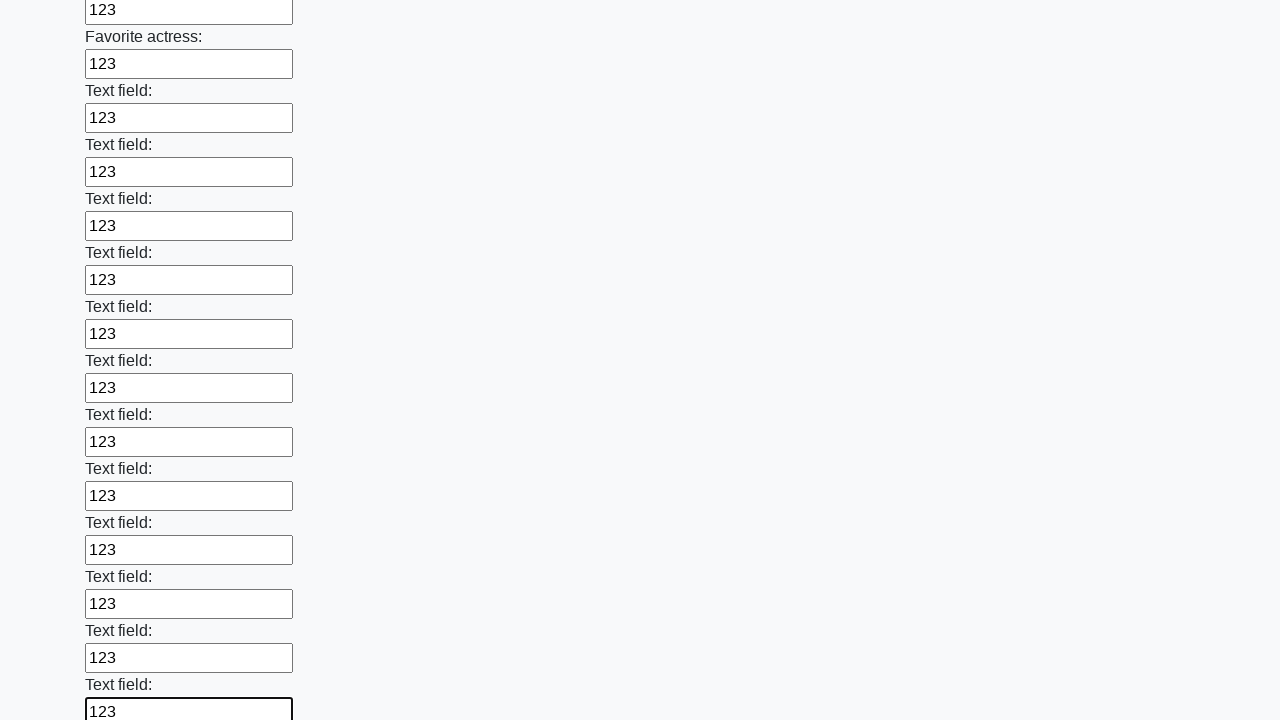

Filled an input field with '123' on input >> nth=38
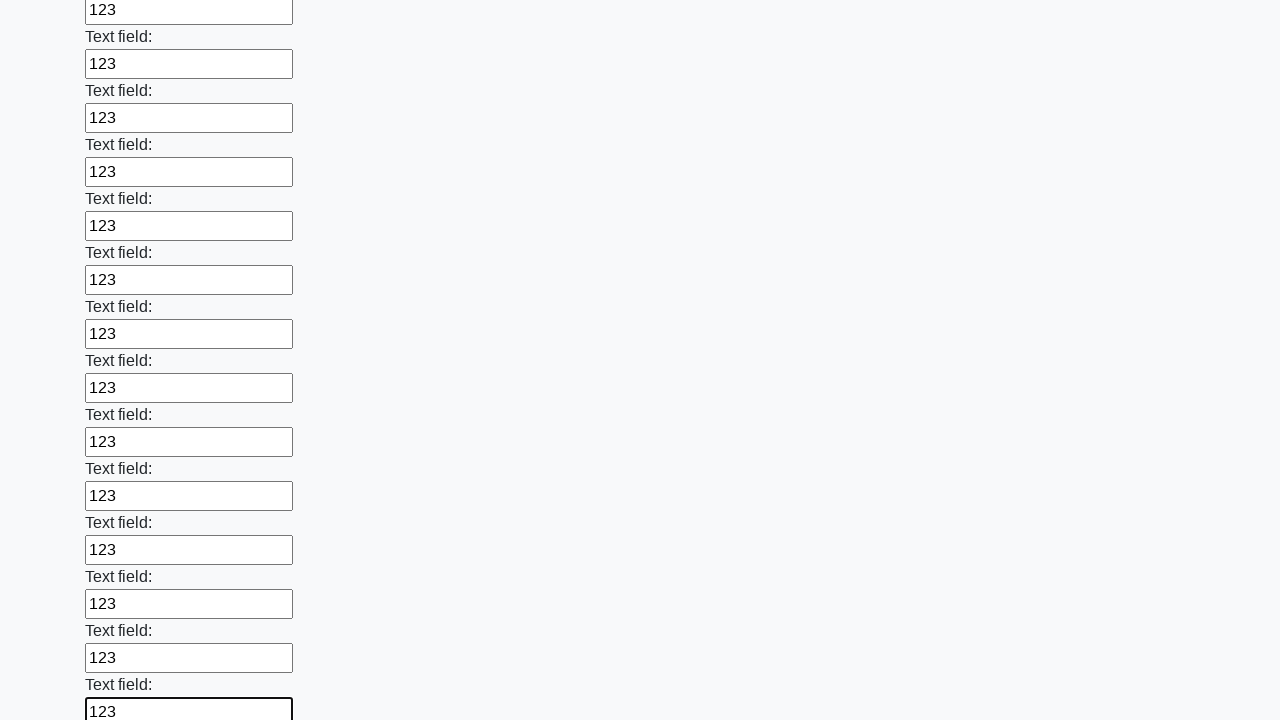

Filled an input field with '123' on input >> nth=39
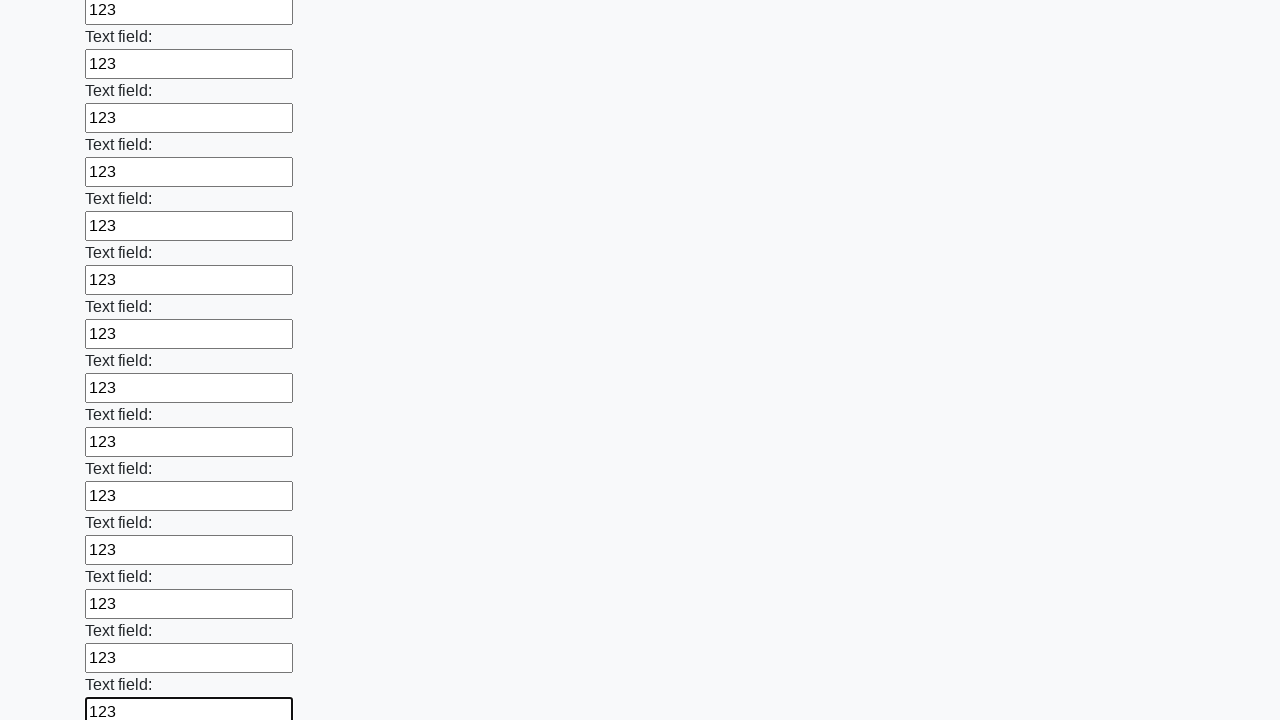

Filled an input field with '123' on input >> nth=40
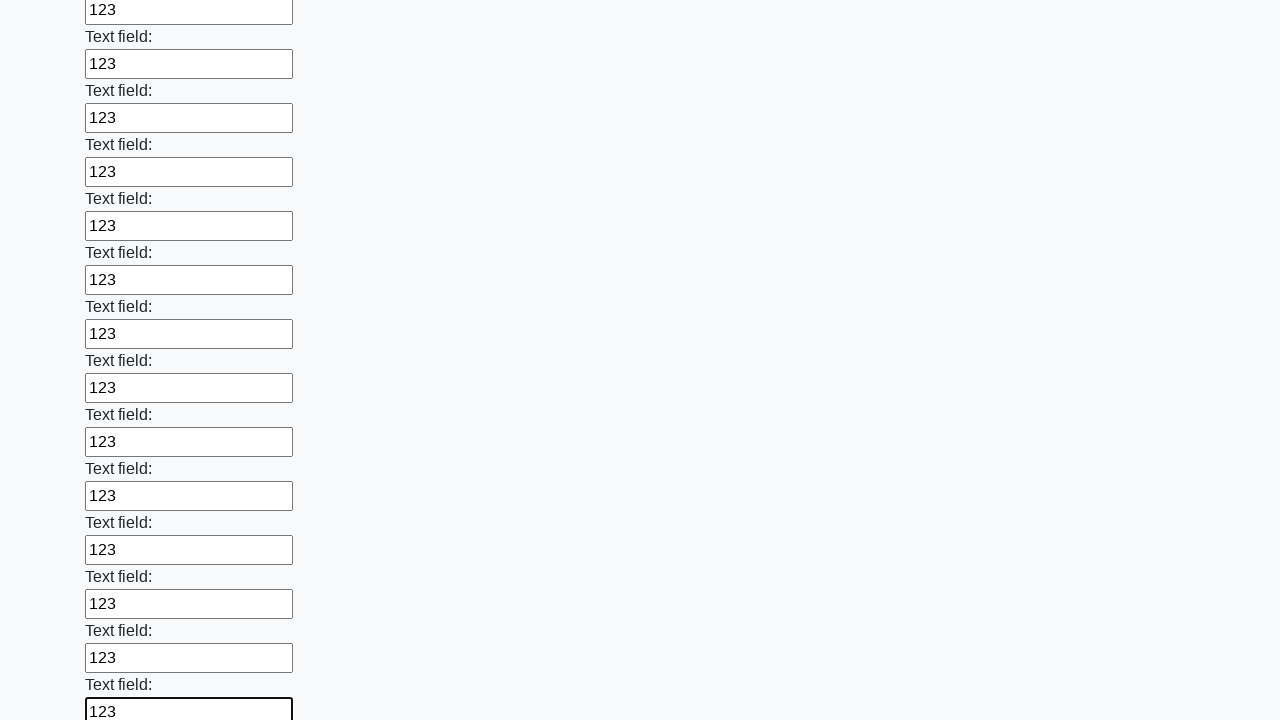

Filled an input field with '123' on input >> nth=41
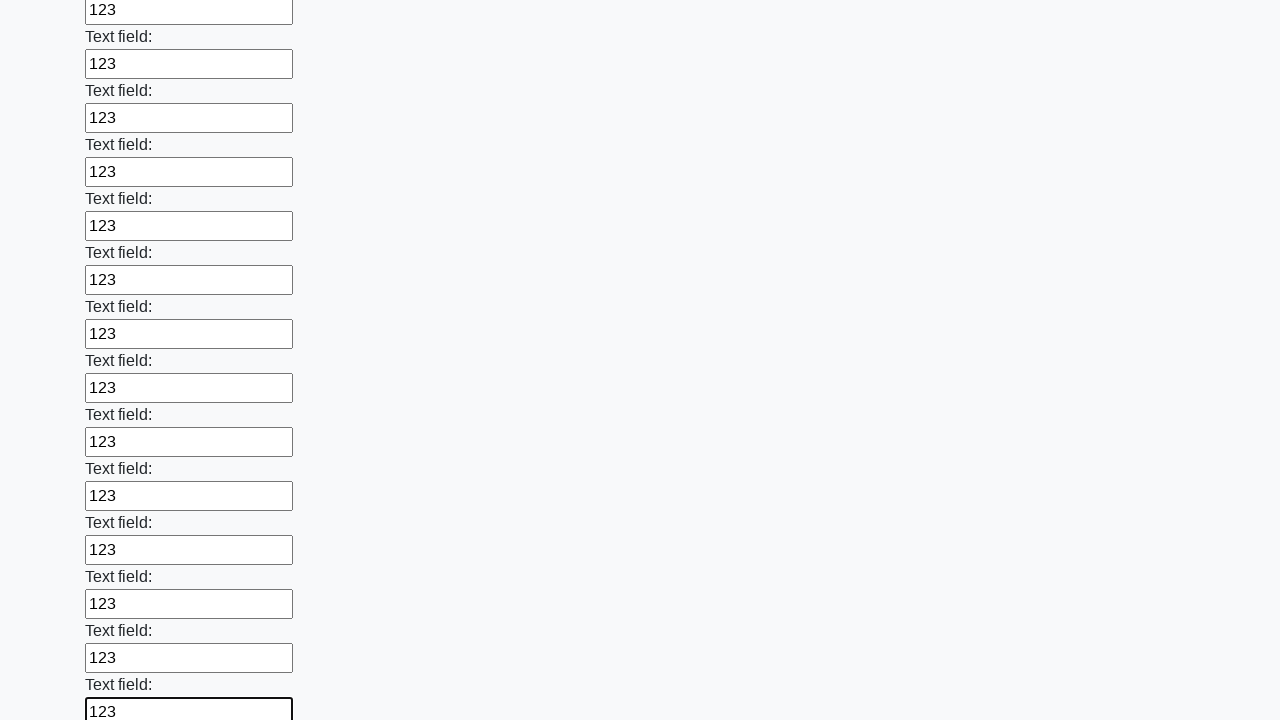

Filled an input field with '123' on input >> nth=42
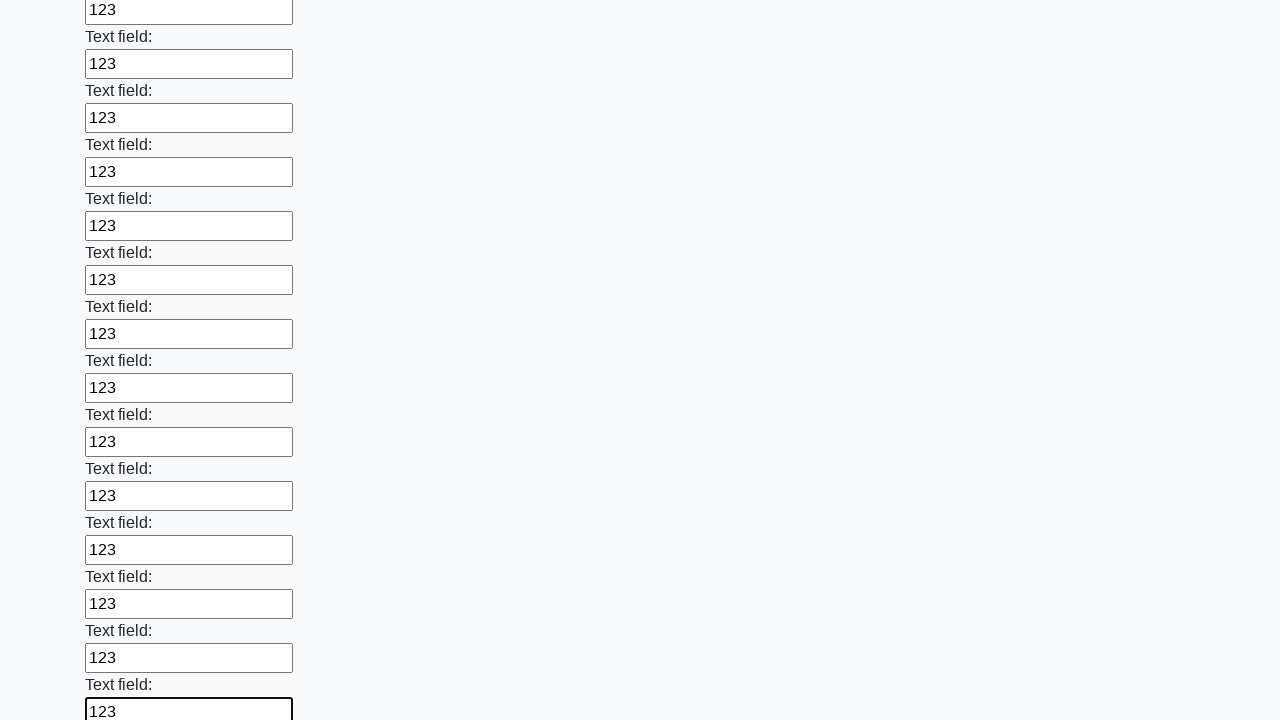

Filled an input field with '123' on input >> nth=43
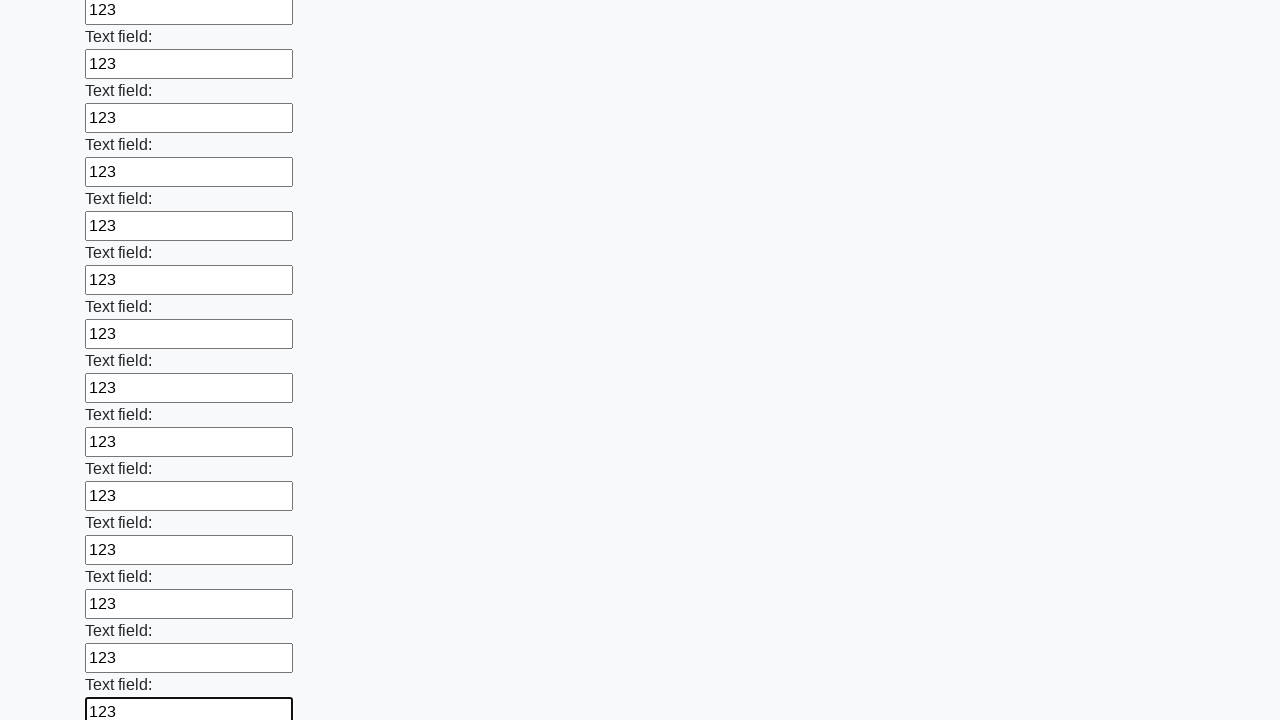

Filled an input field with '123' on input >> nth=44
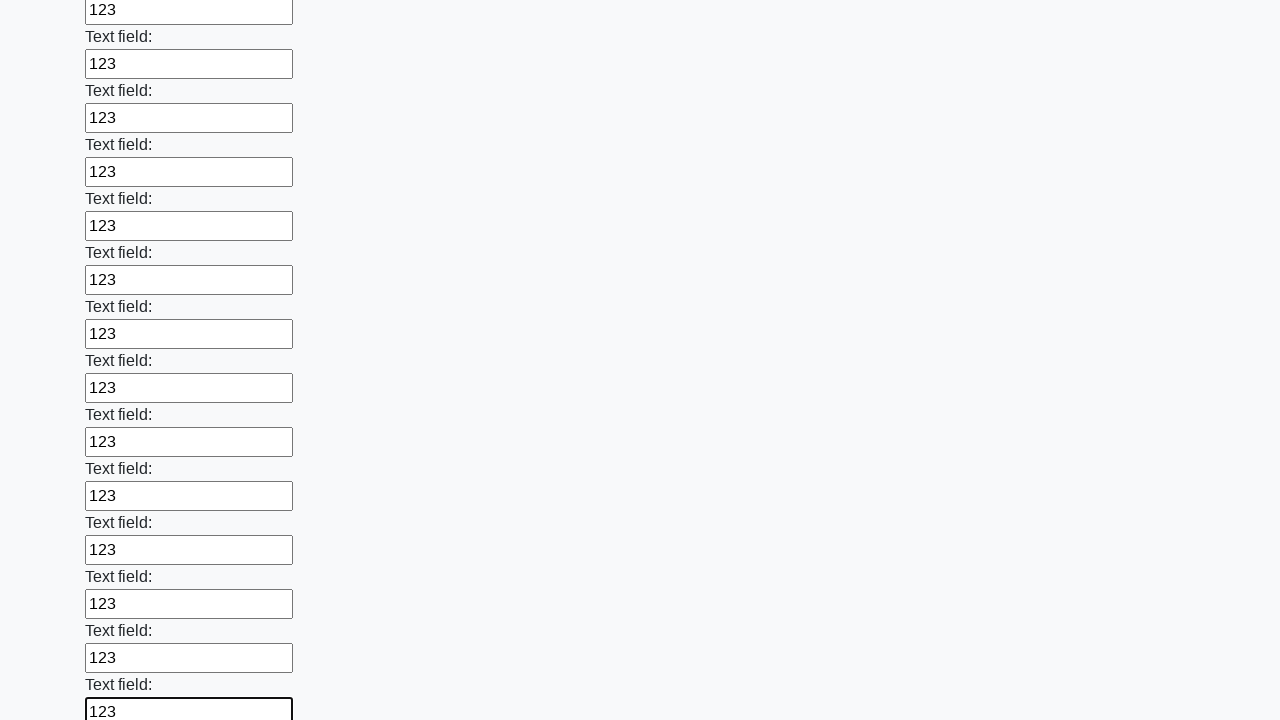

Filled an input field with '123' on input >> nth=45
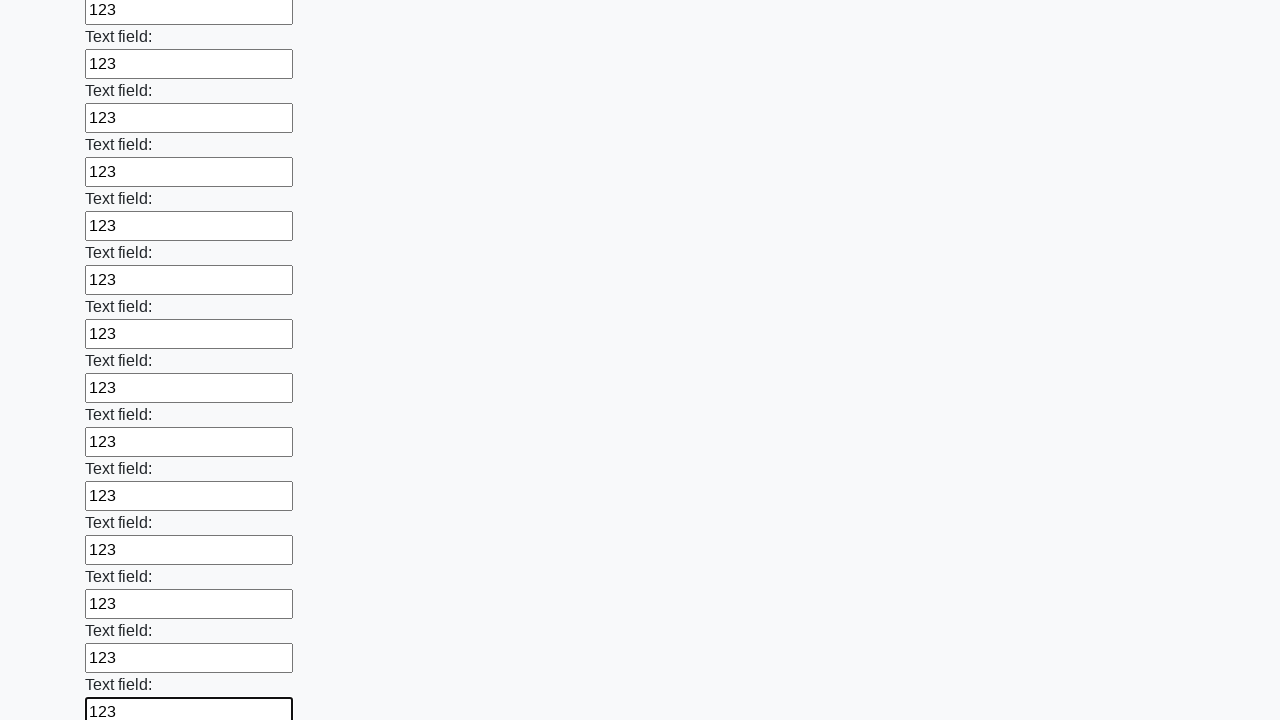

Filled an input field with '123' on input >> nth=46
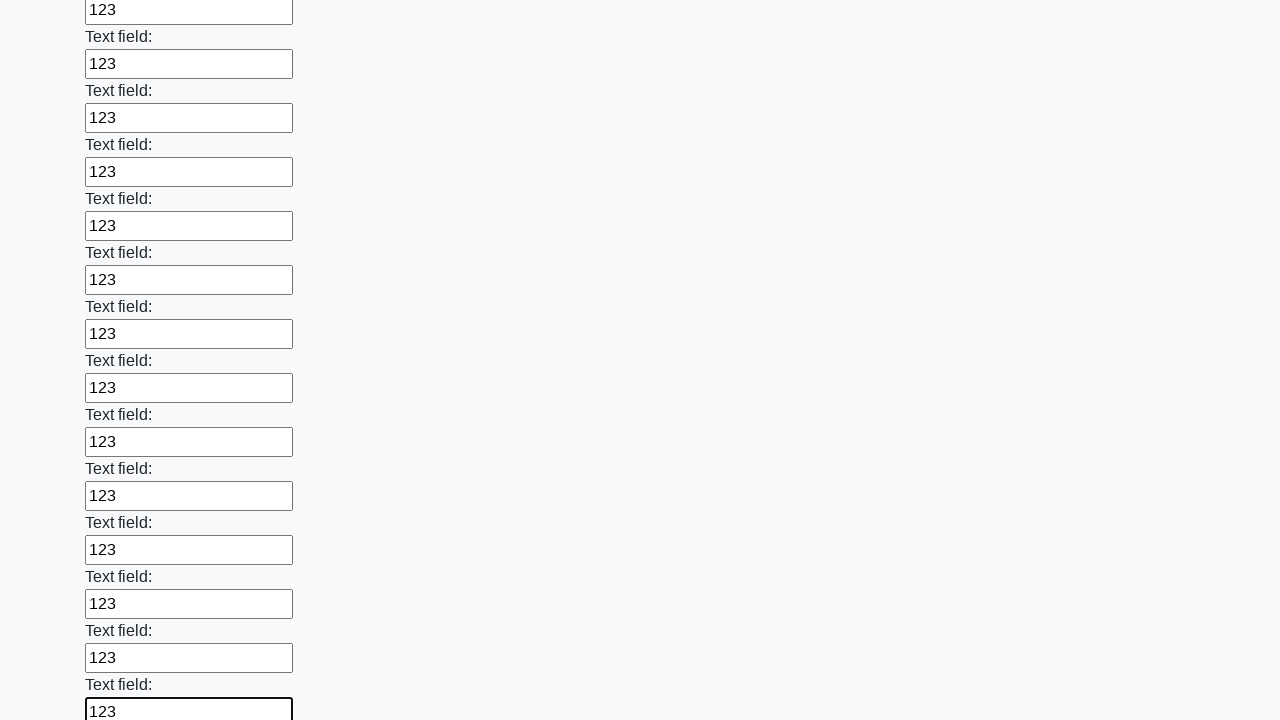

Filled an input field with '123' on input >> nth=47
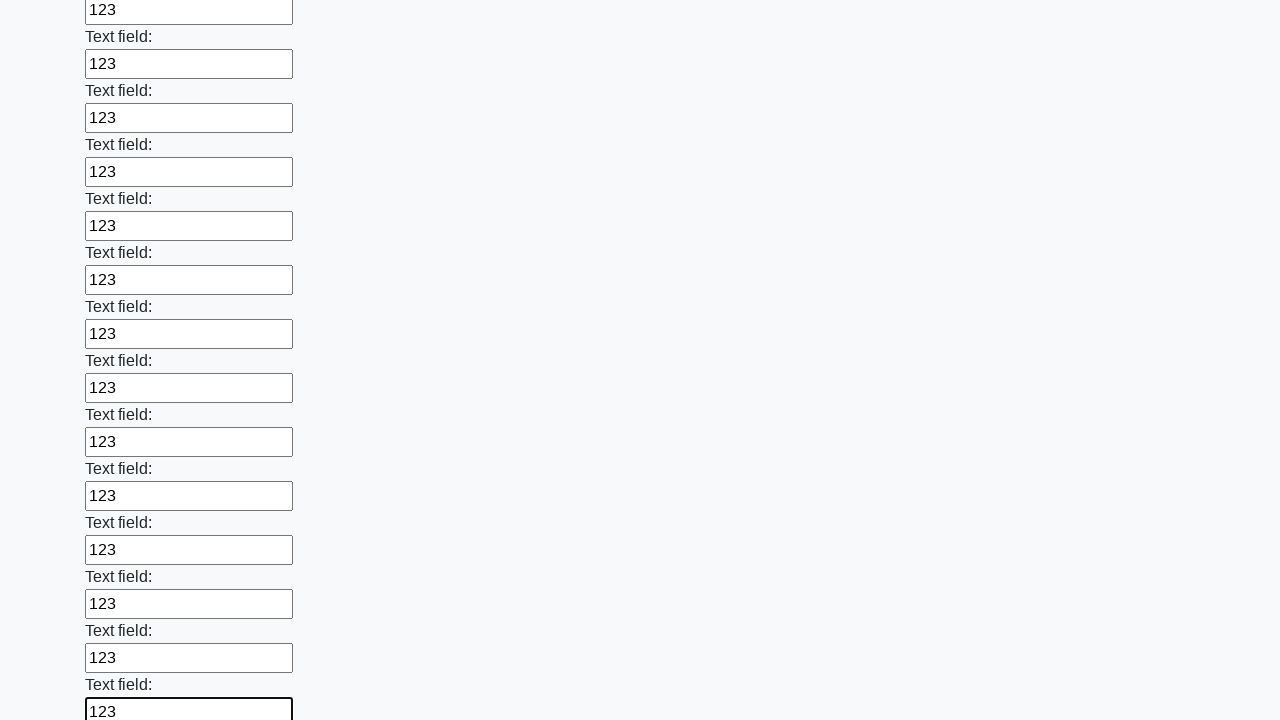

Filled an input field with '123' on input >> nth=48
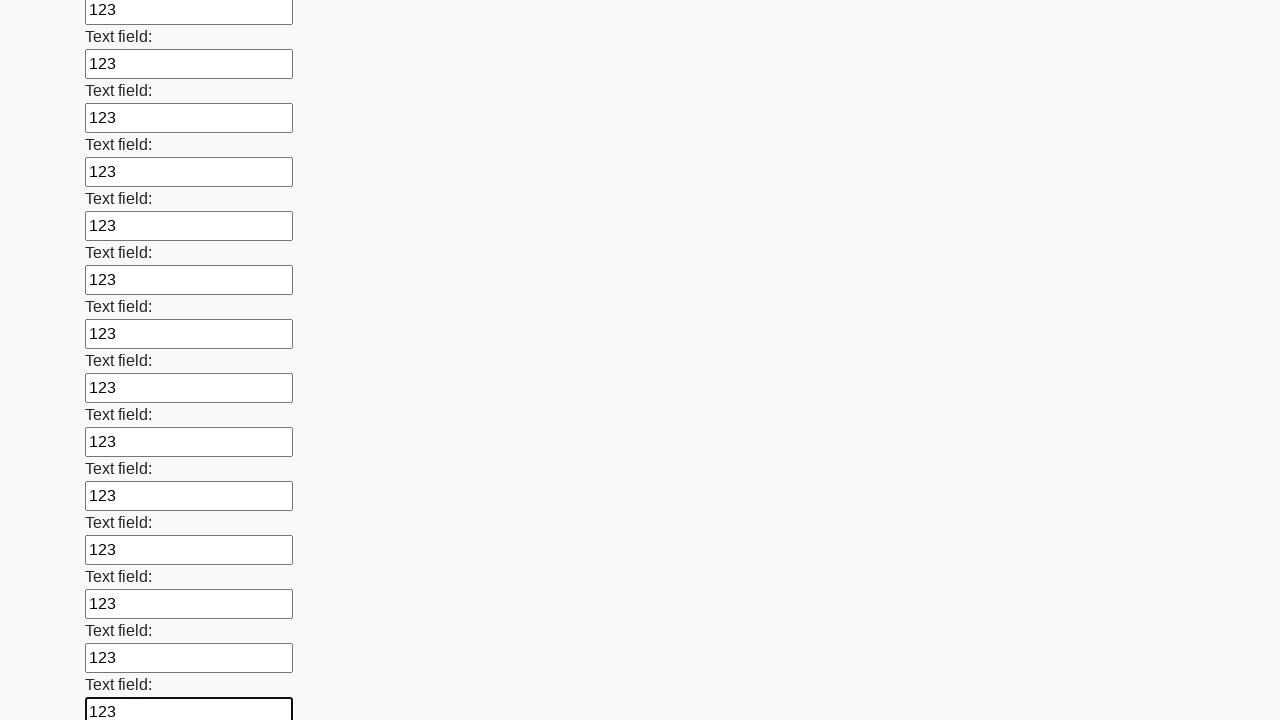

Filled an input field with '123' on input >> nth=49
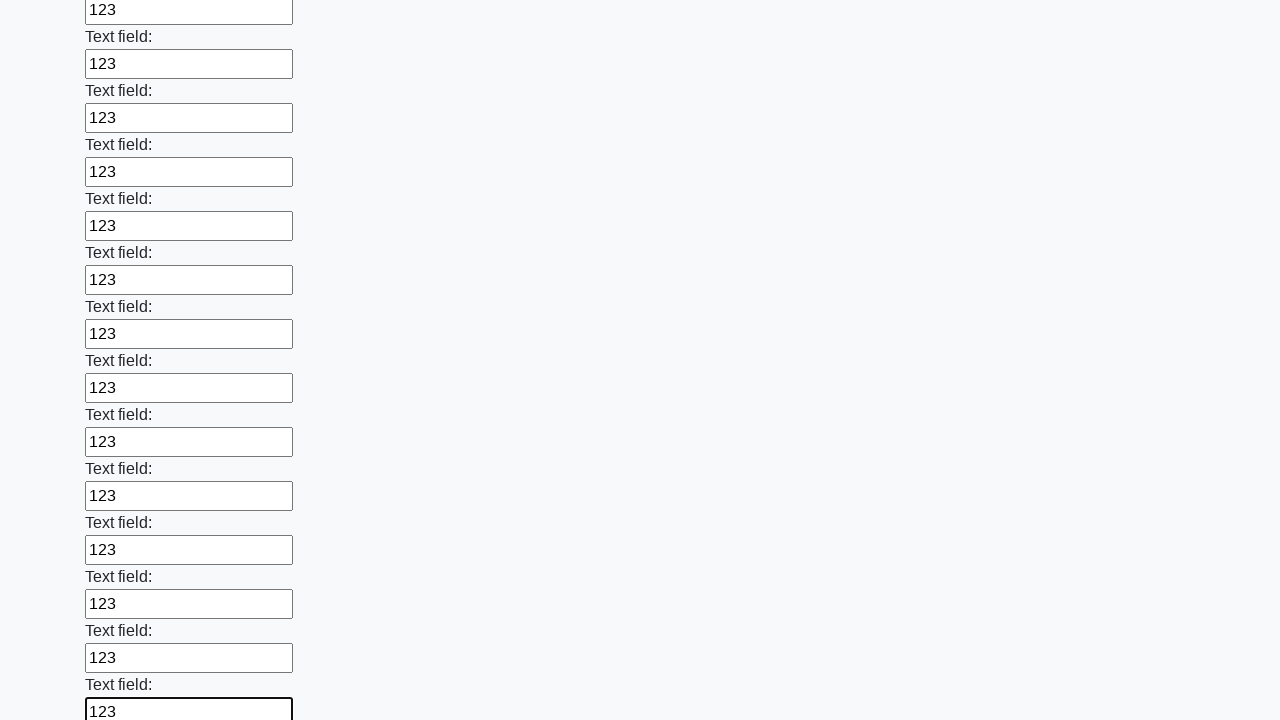

Filled an input field with '123' on input >> nth=50
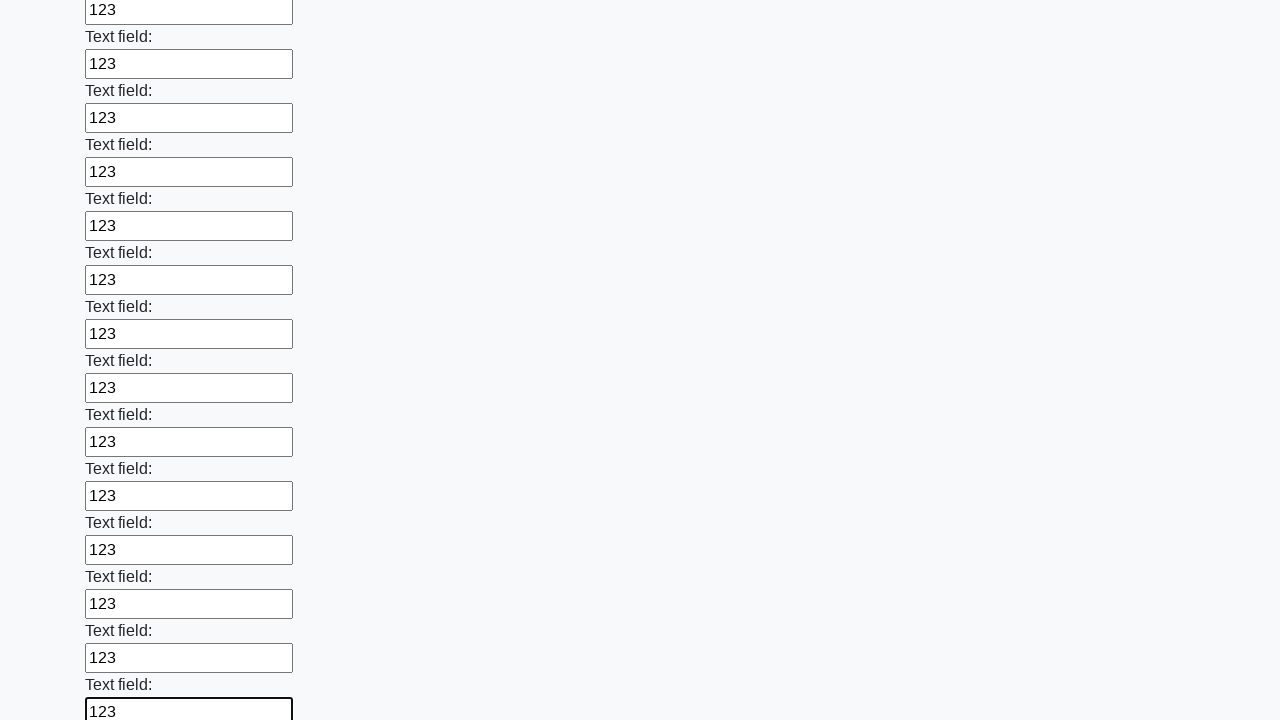

Filled an input field with '123' on input >> nth=51
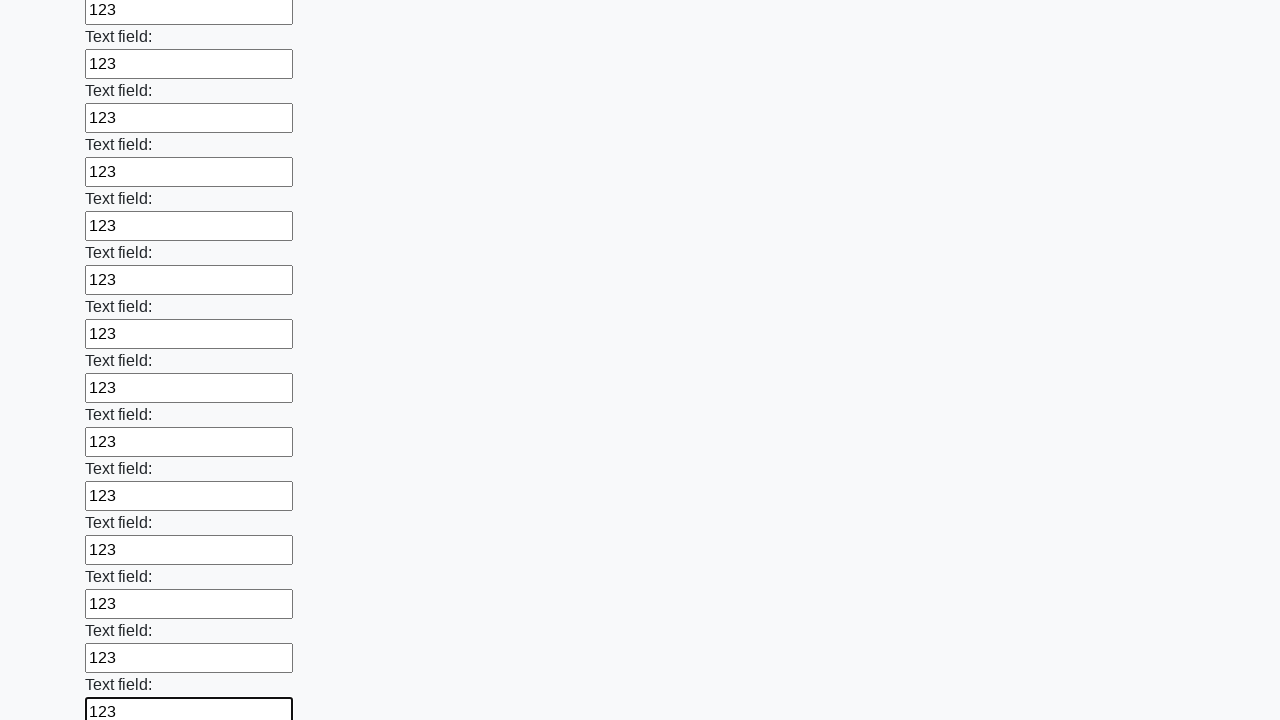

Filled an input field with '123' on input >> nth=52
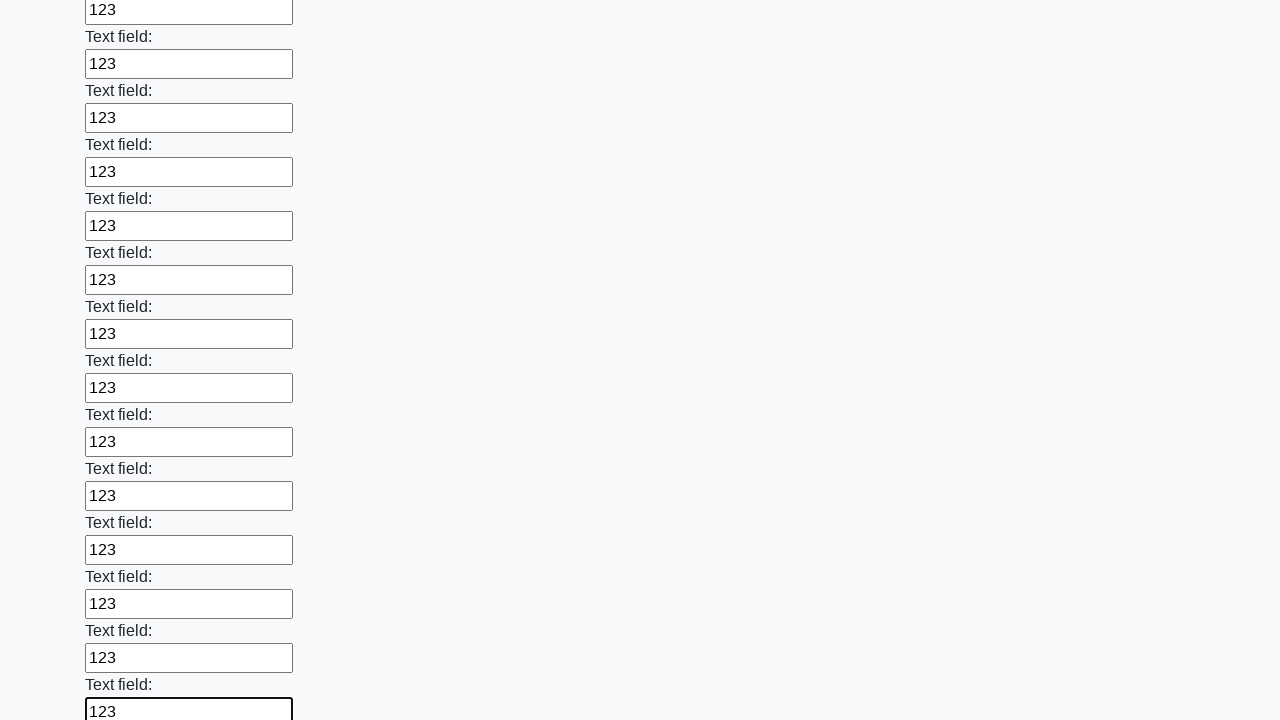

Filled an input field with '123' on input >> nth=53
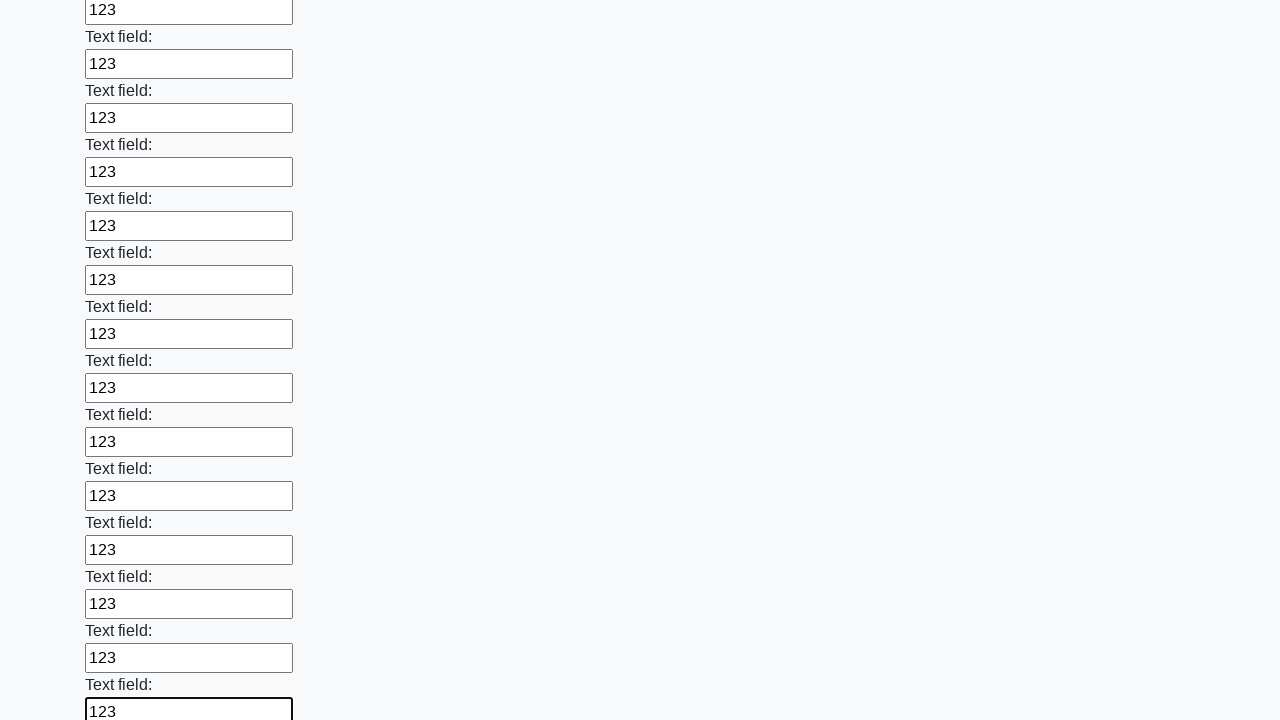

Filled an input field with '123' on input >> nth=54
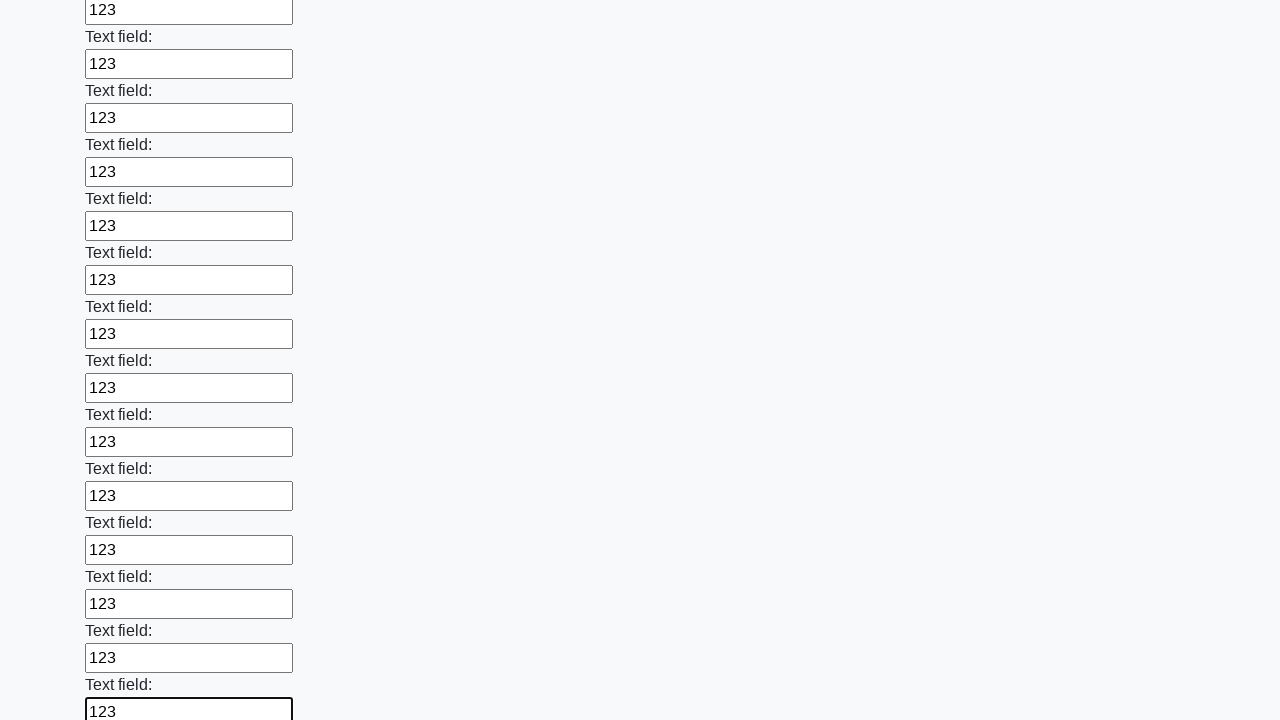

Filled an input field with '123' on input >> nth=55
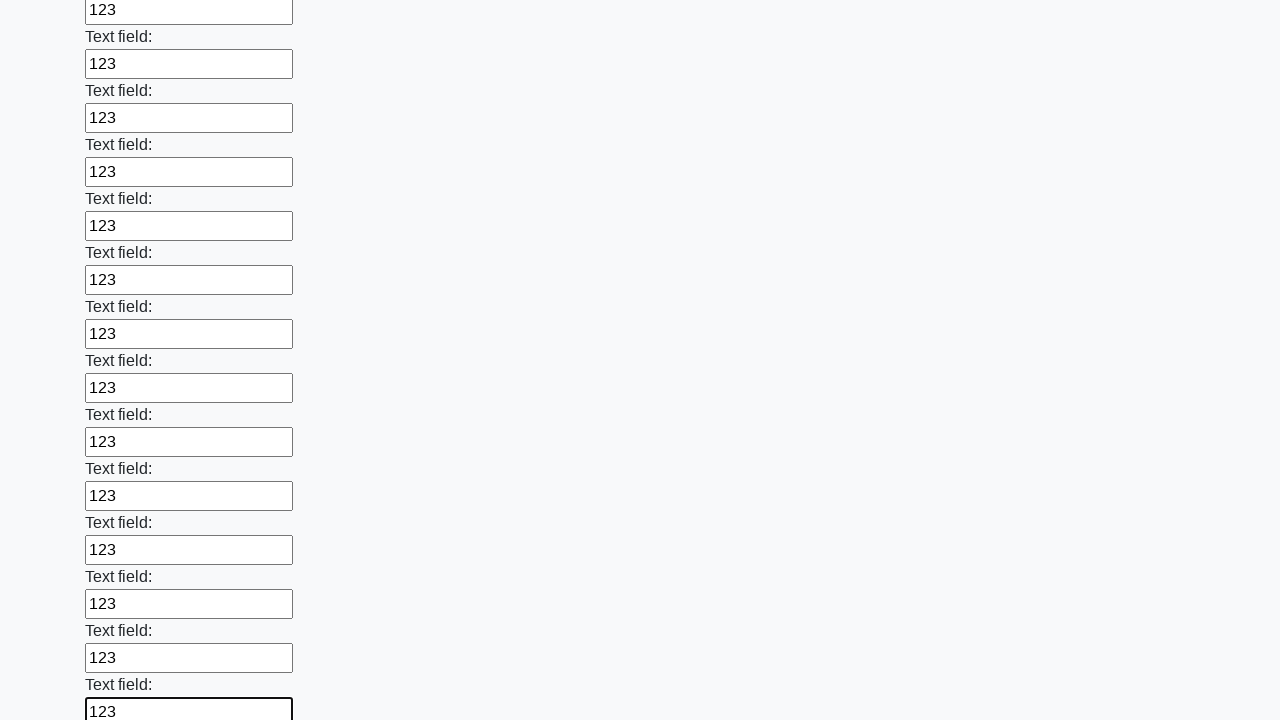

Filled an input field with '123' on input >> nth=56
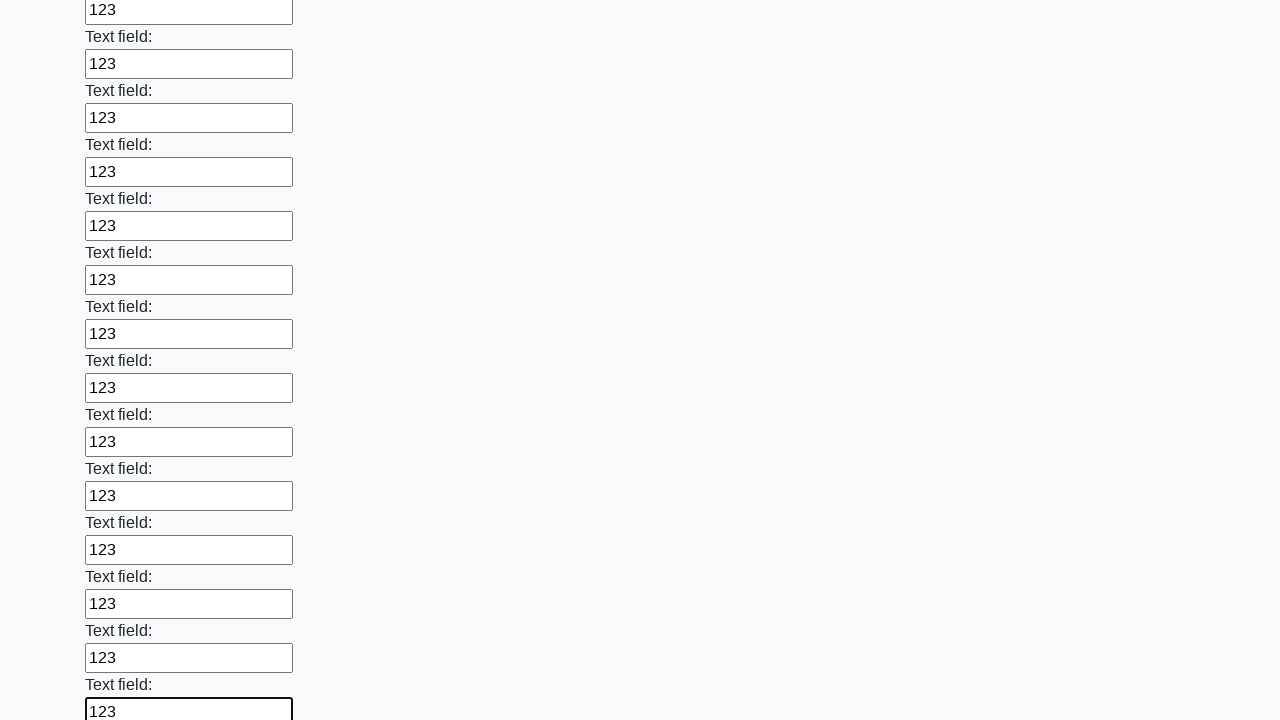

Filled an input field with '123' on input >> nth=57
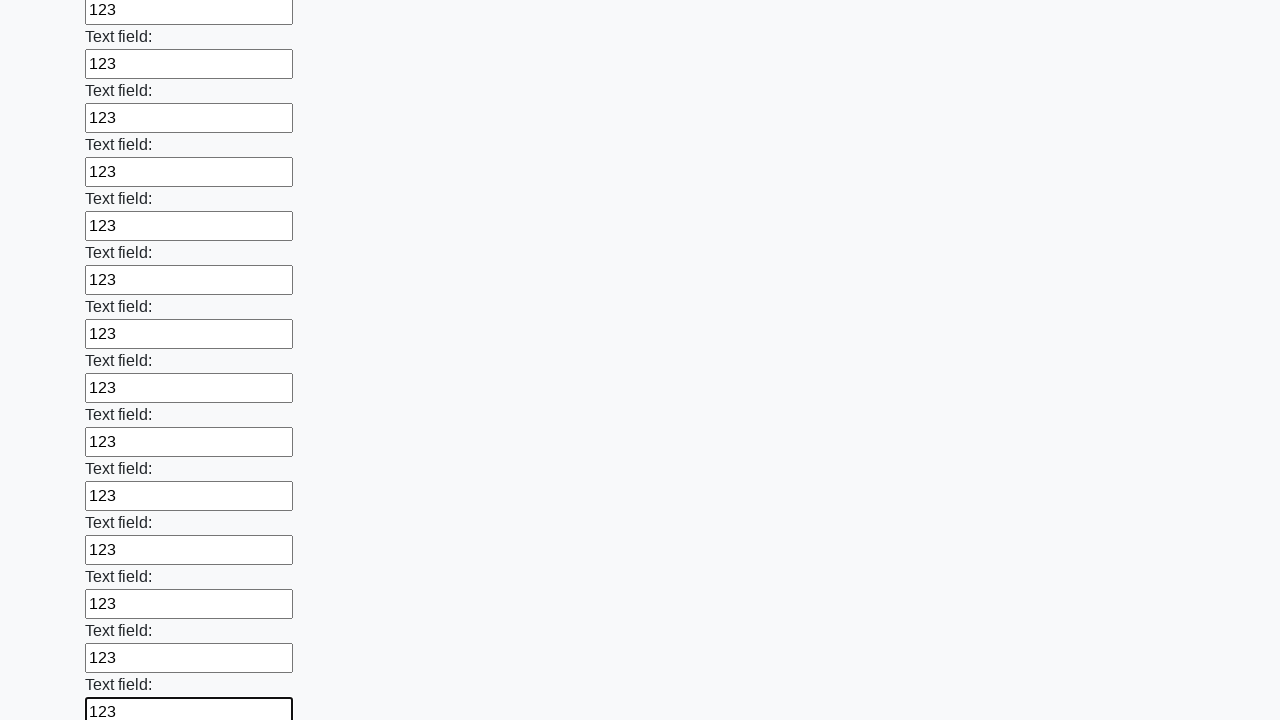

Filled an input field with '123' on input >> nth=58
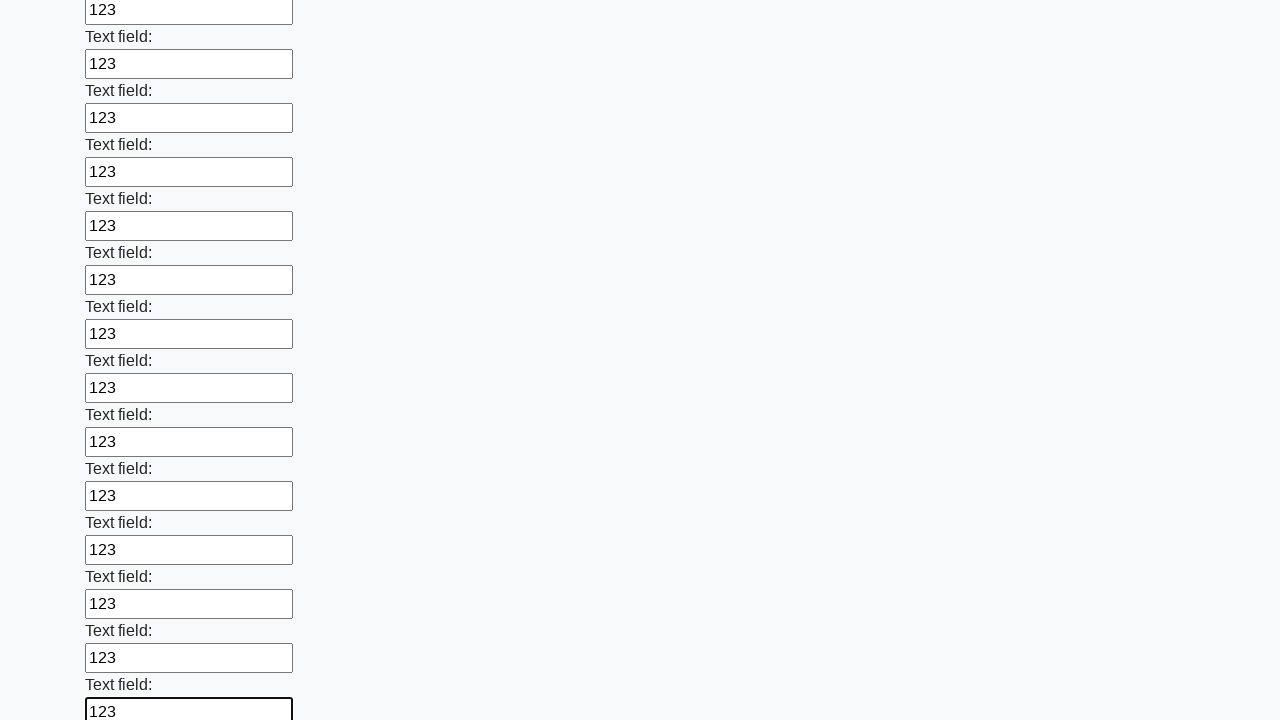

Filled an input field with '123' on input >> nth=59
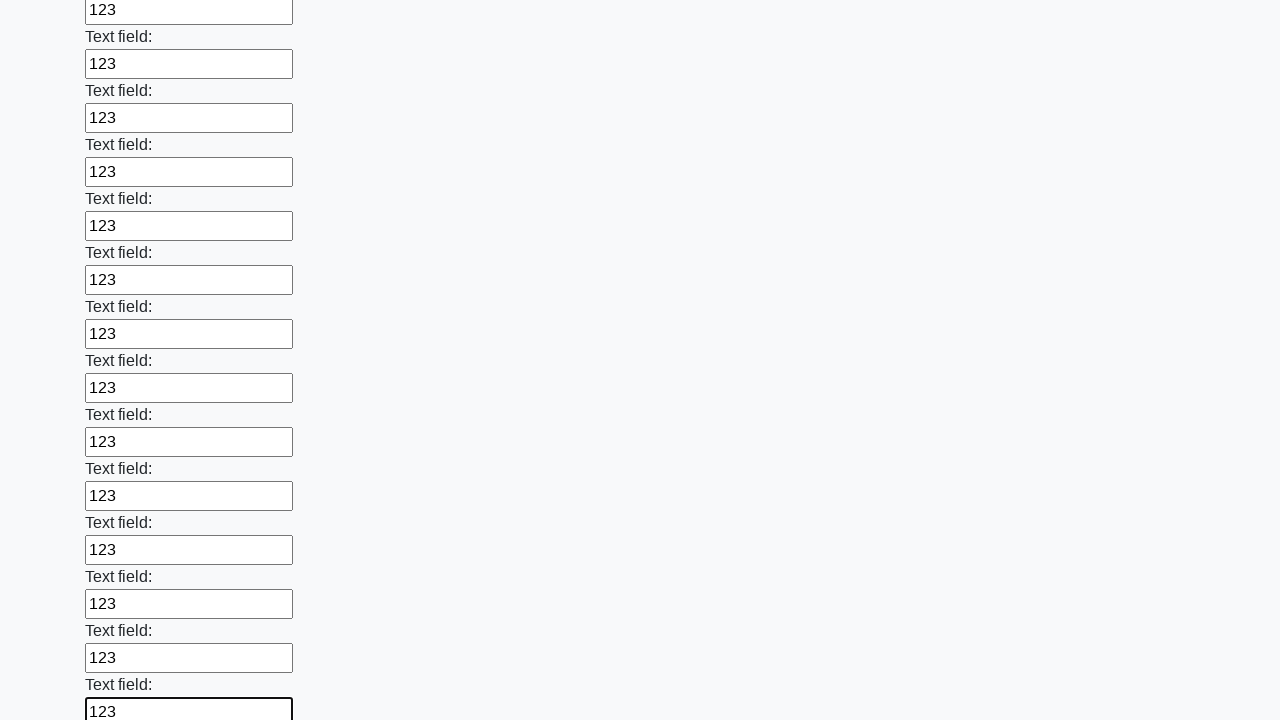

Filled an input field with '123' on input >> nth=60
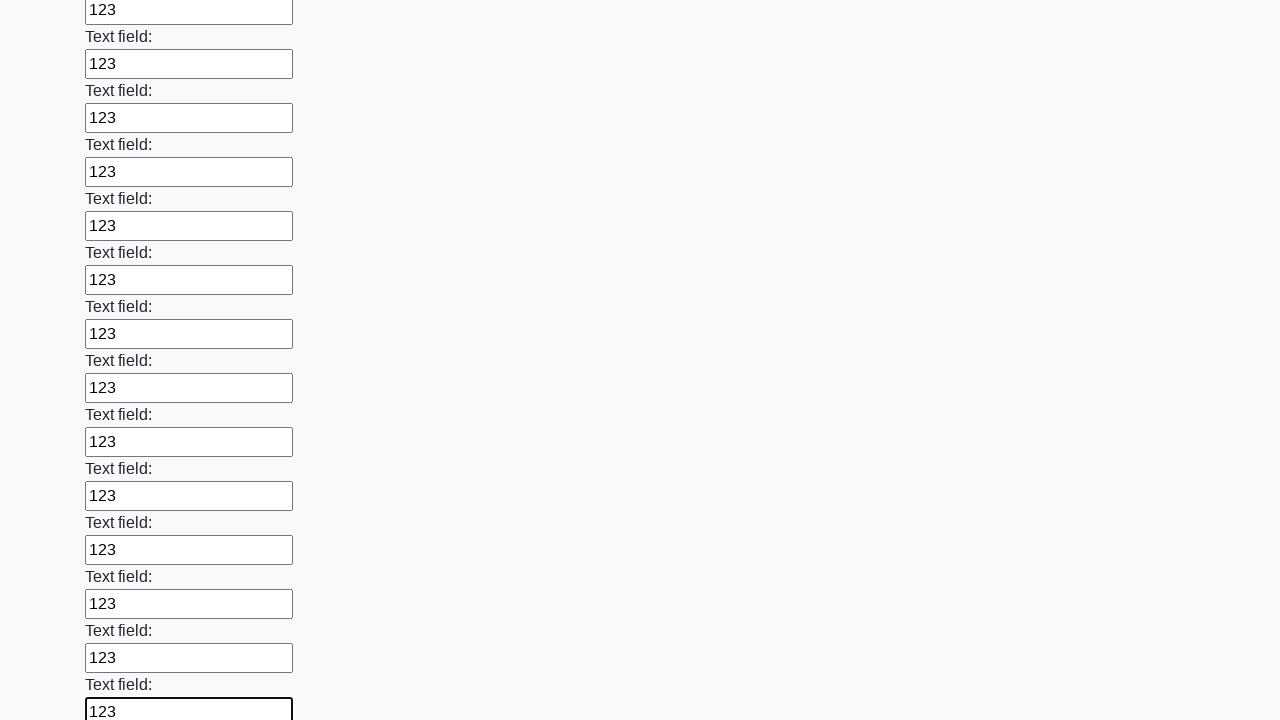

Filled an input field with '123' on input >> nth=61
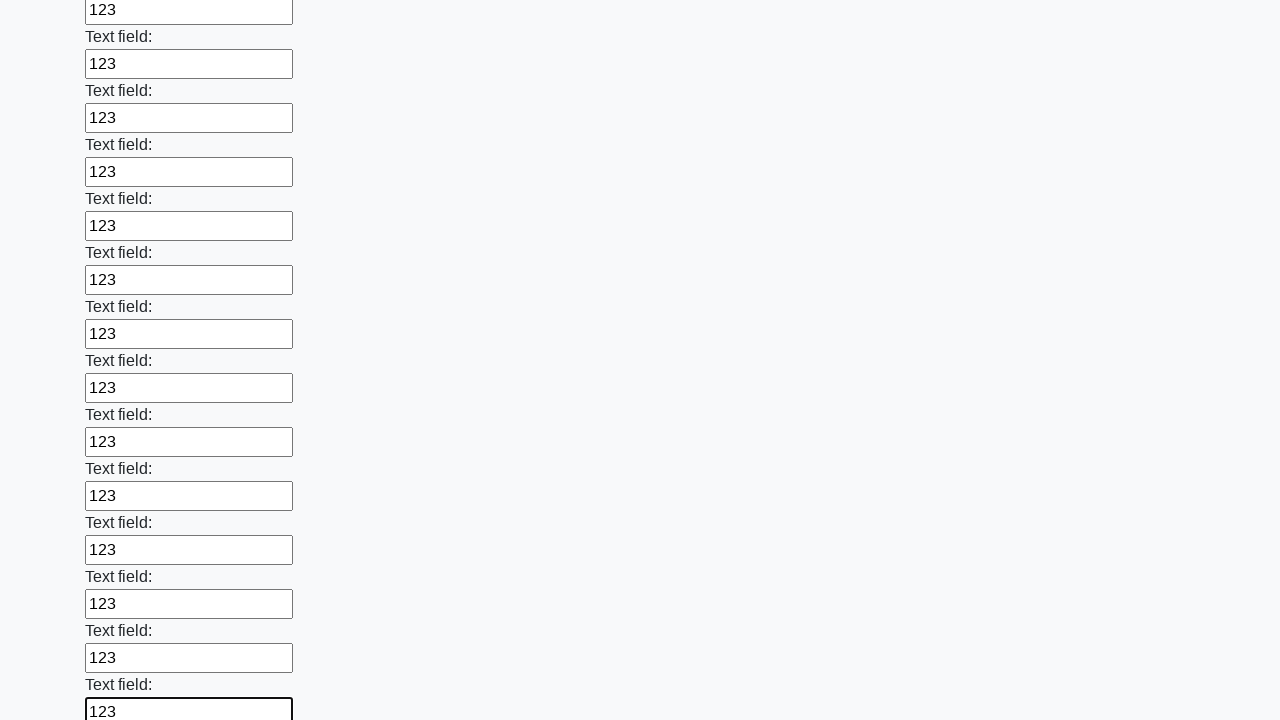

Filled an input field with '123' on input >> nth=62
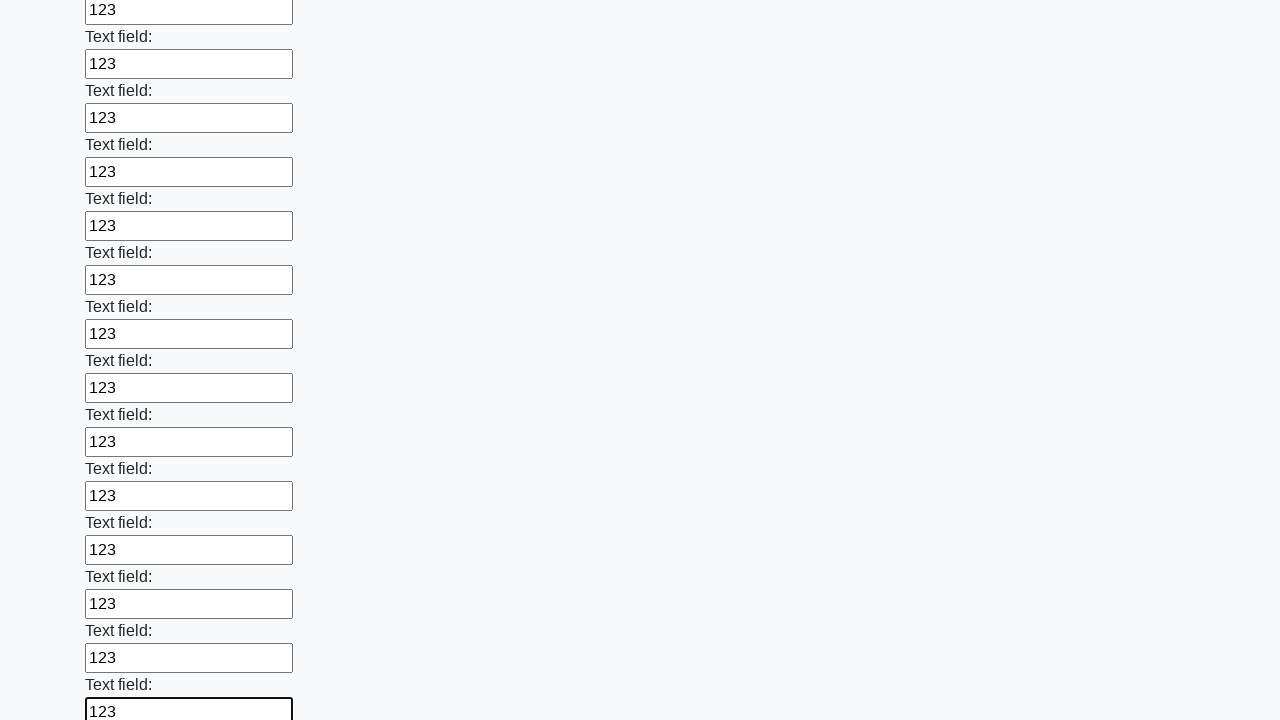

Filled an input field with '123' on input >> nth=63
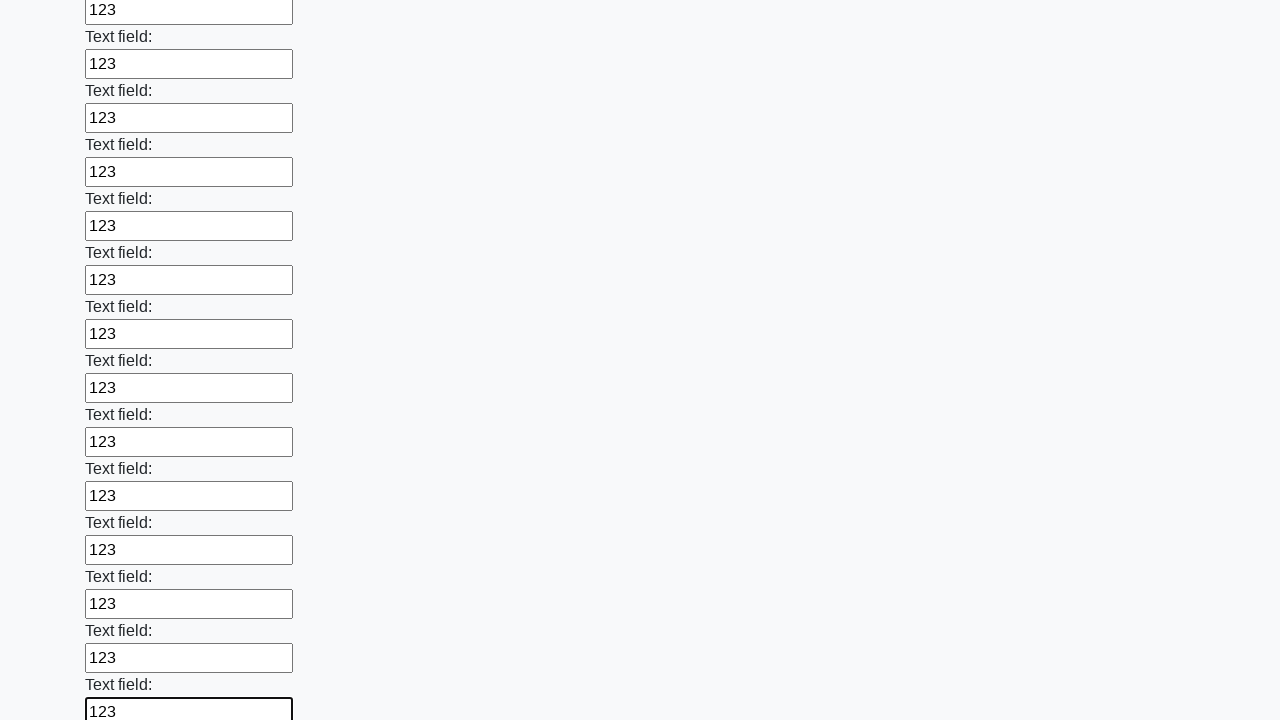

Filled an input field with '123' on input >> nth=64
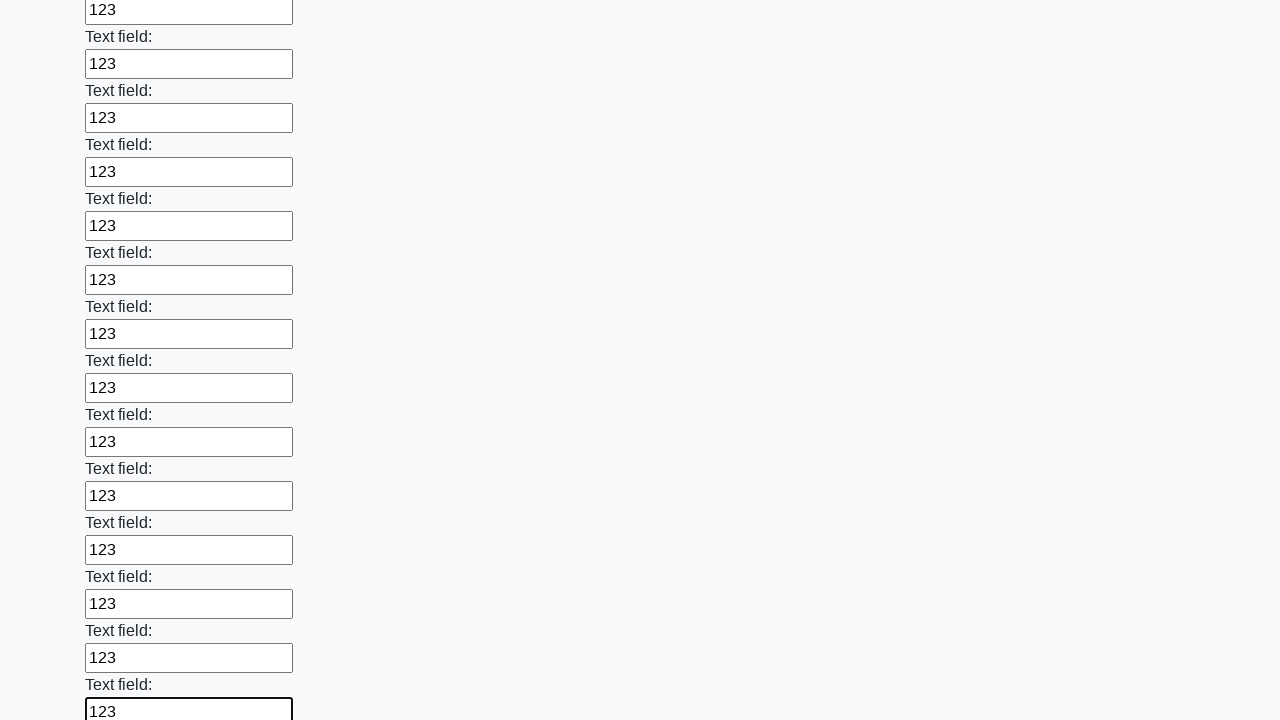

Filled an input field with '123' on input >> nth=65
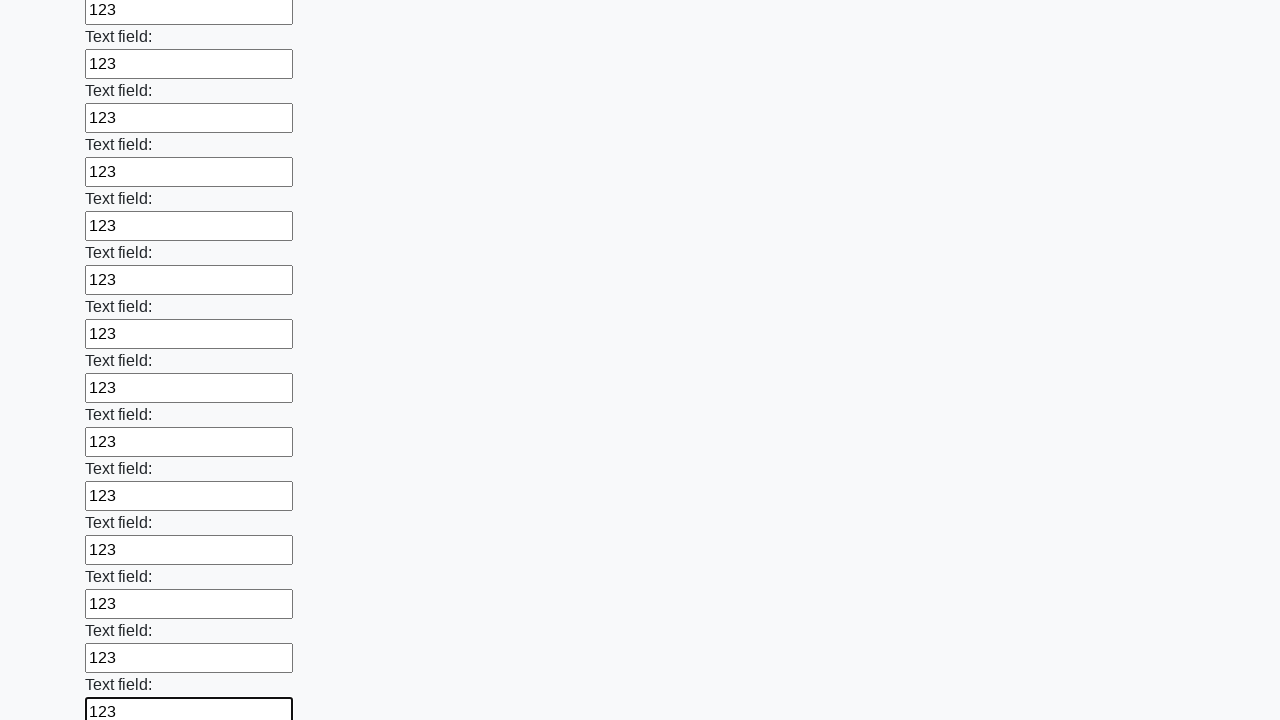

Filled an input field with '123' on input >> nth=66
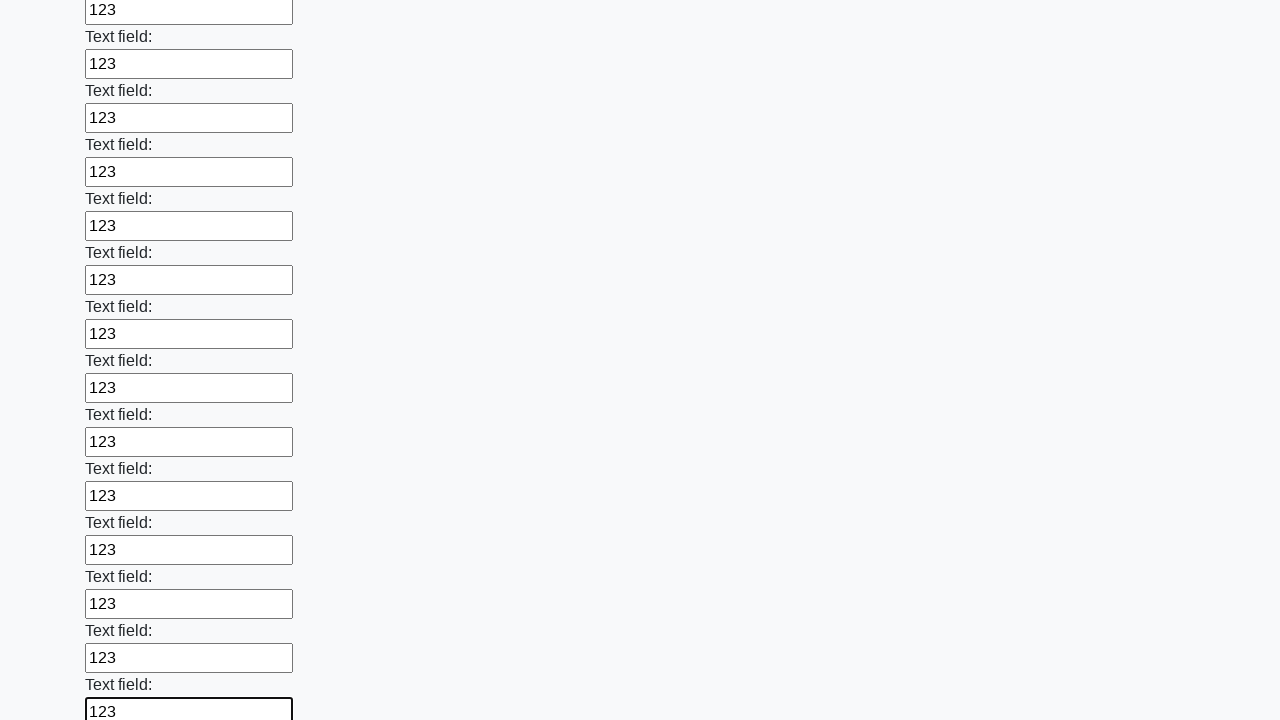

Filled an input field with '123' on input >> nth=67
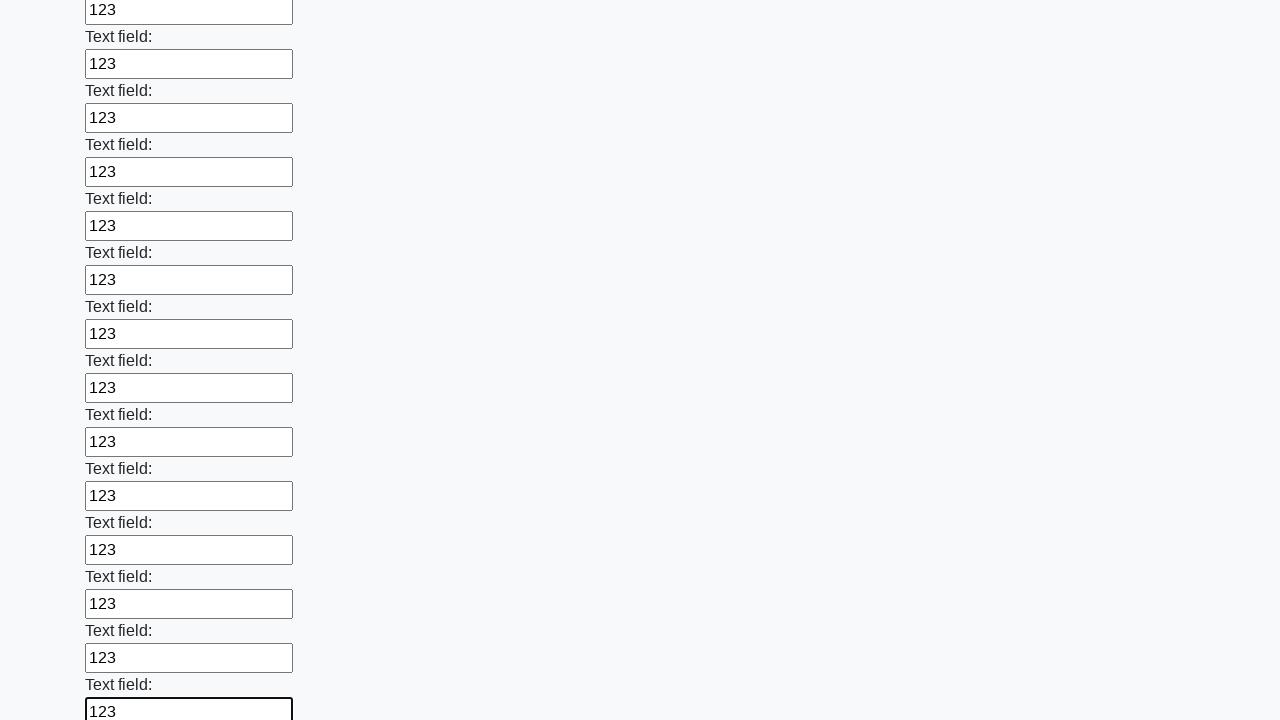

Filled an input field with '123' on input >> nth=68
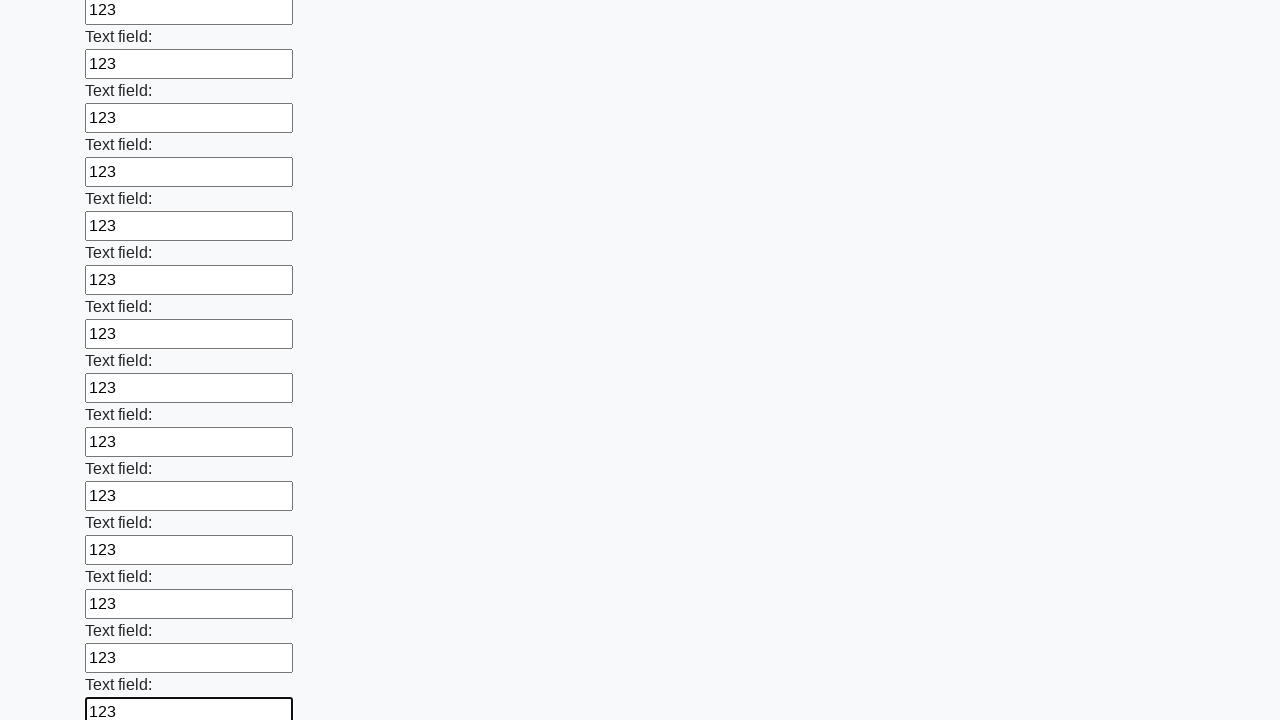

Filled an input field with '123' on input >> nth=69
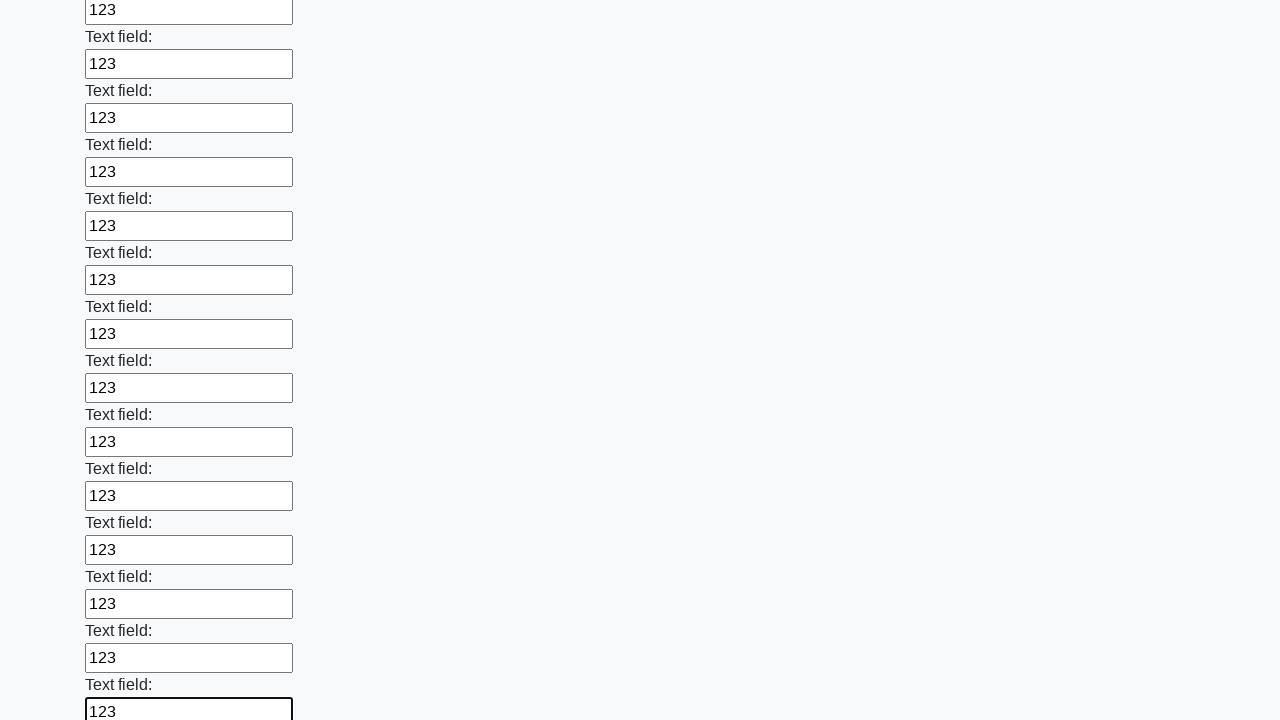

Filled an input field with '123' on input >> nth=70
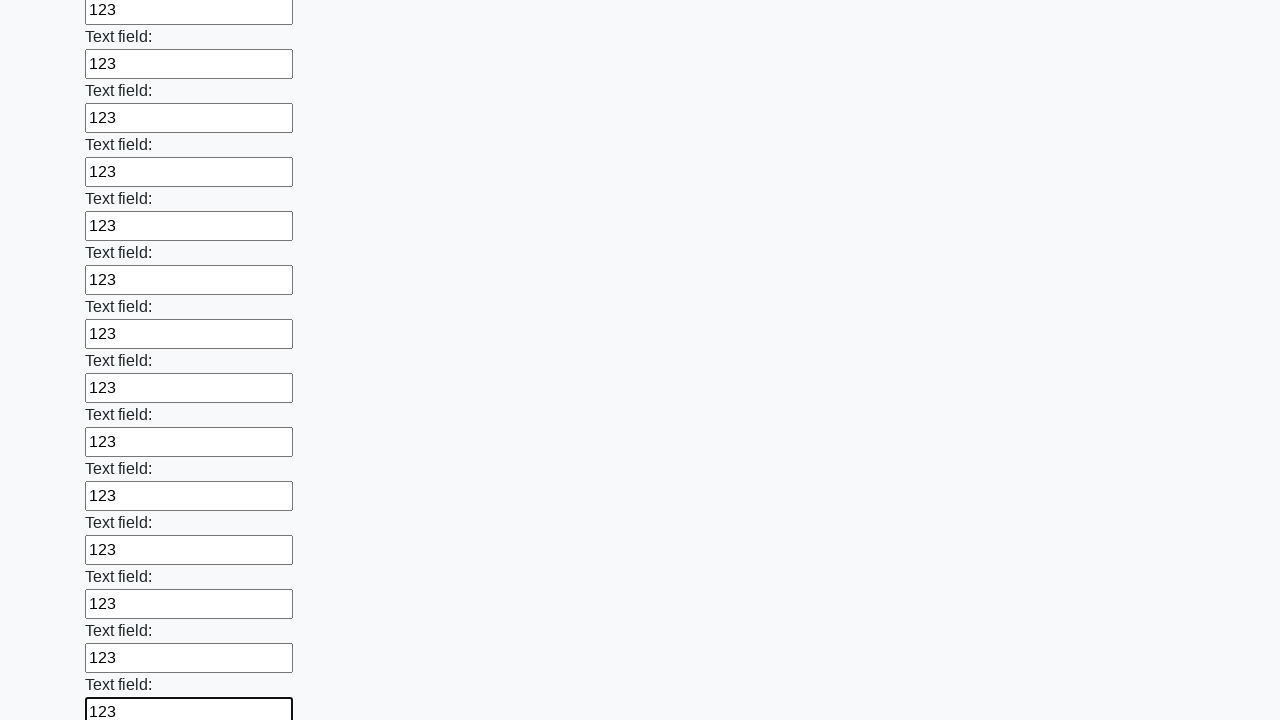

Filled an input field with '123' on input >> nth=71
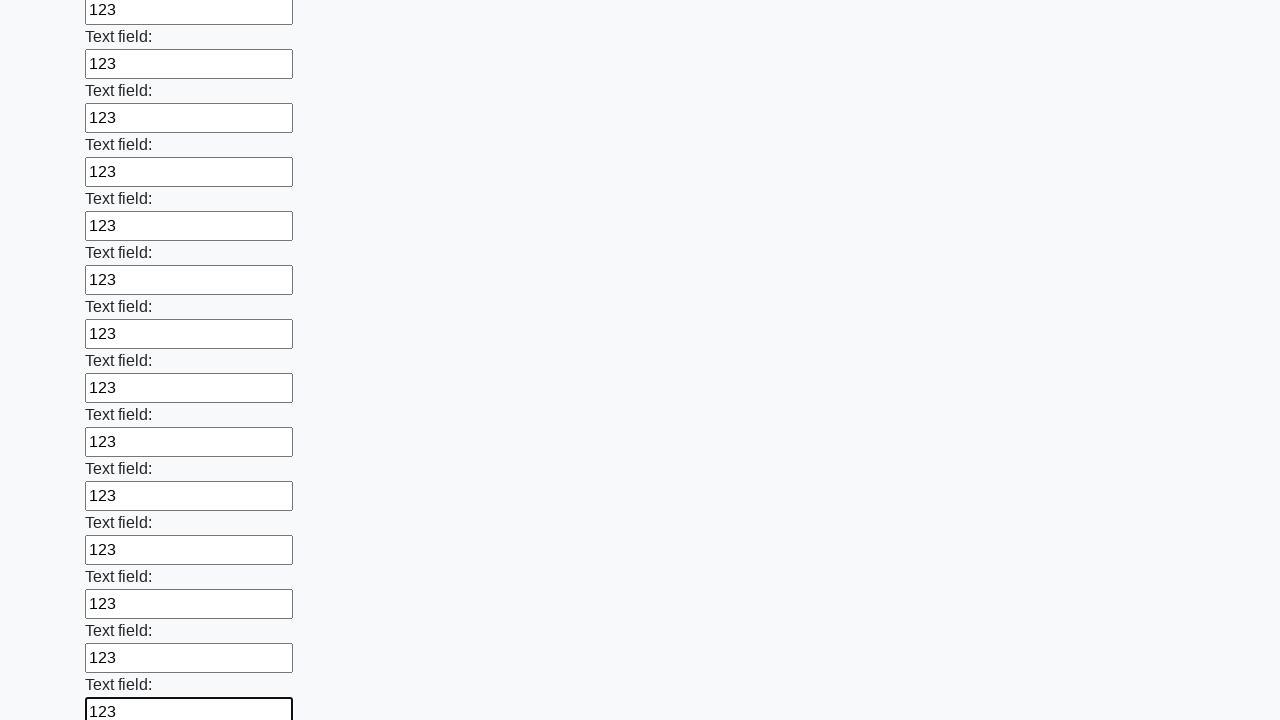

Filled an input field with '123' on input >> nth=72
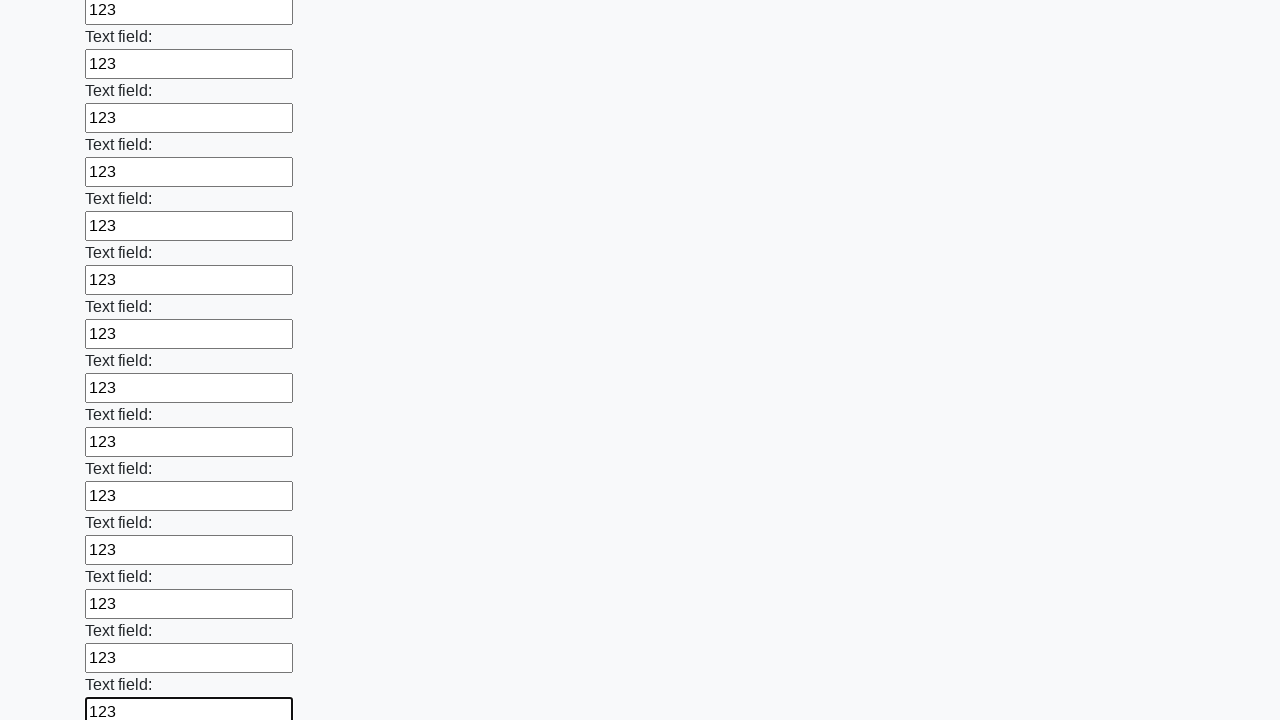

Filled an input field with '123' on input >> nth=73
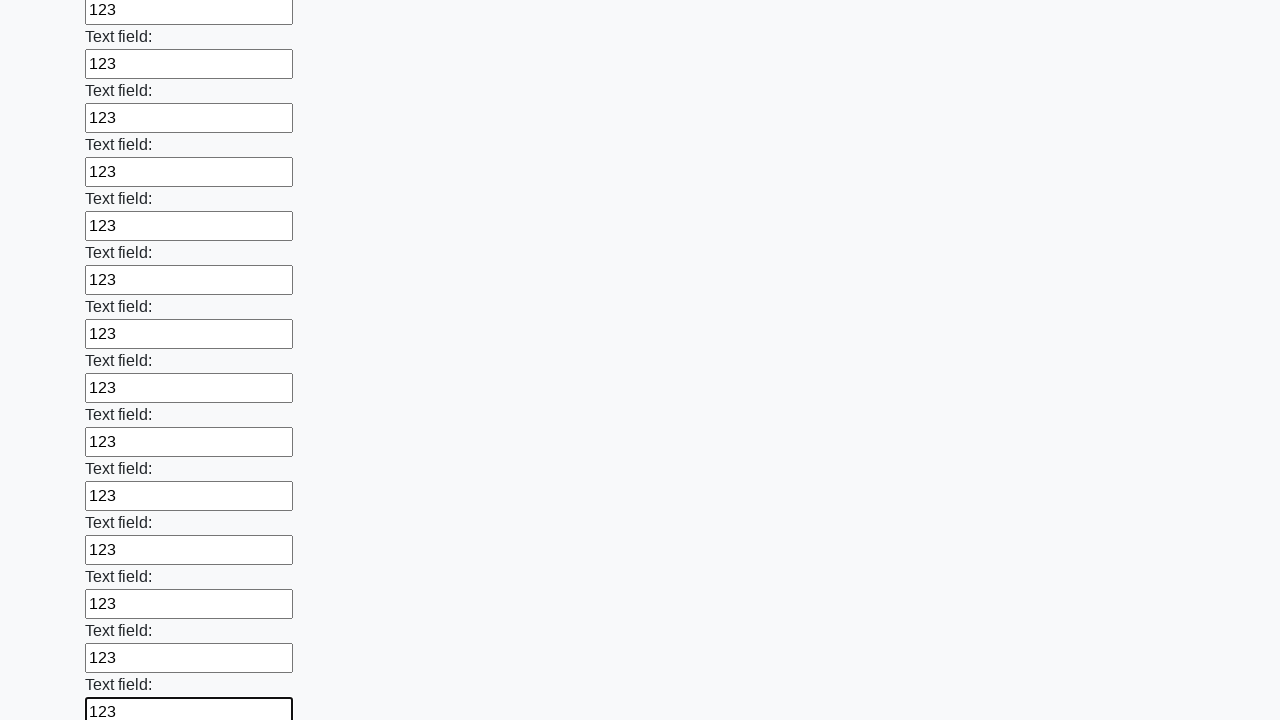

Filled an input field with '123' on input >> nth=74
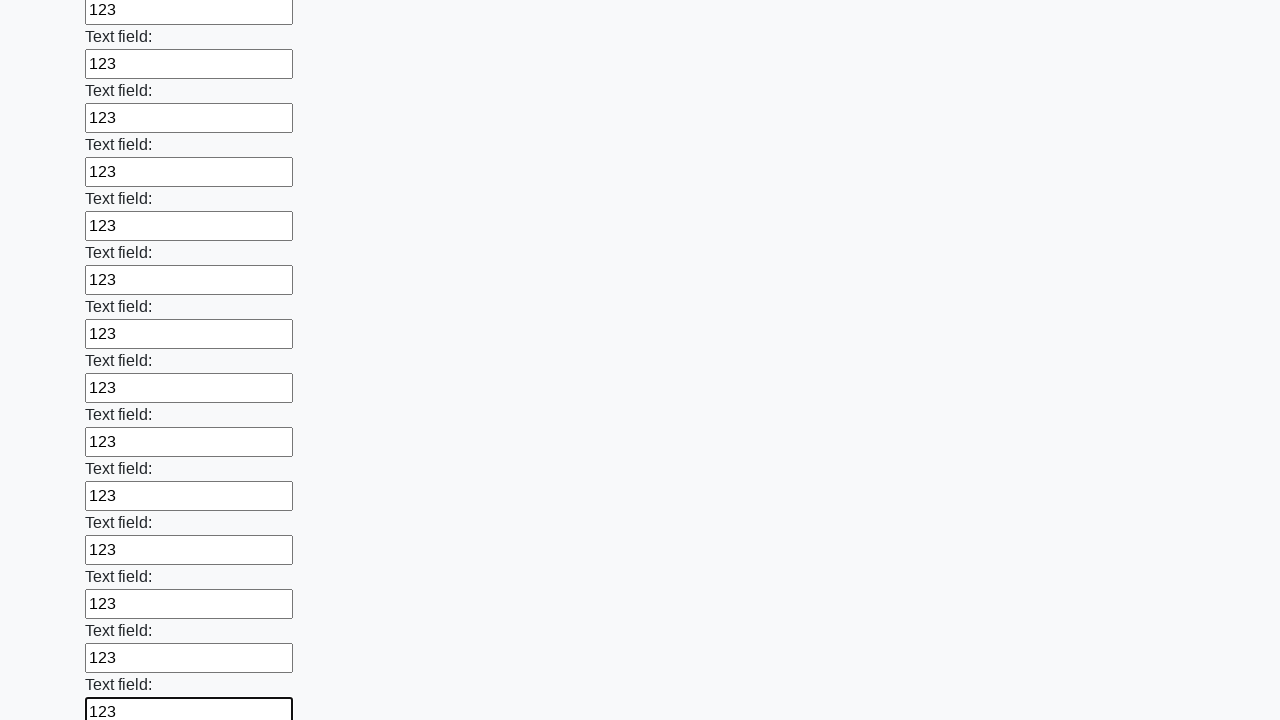

Filled an input field with '123' on input >> nth=75
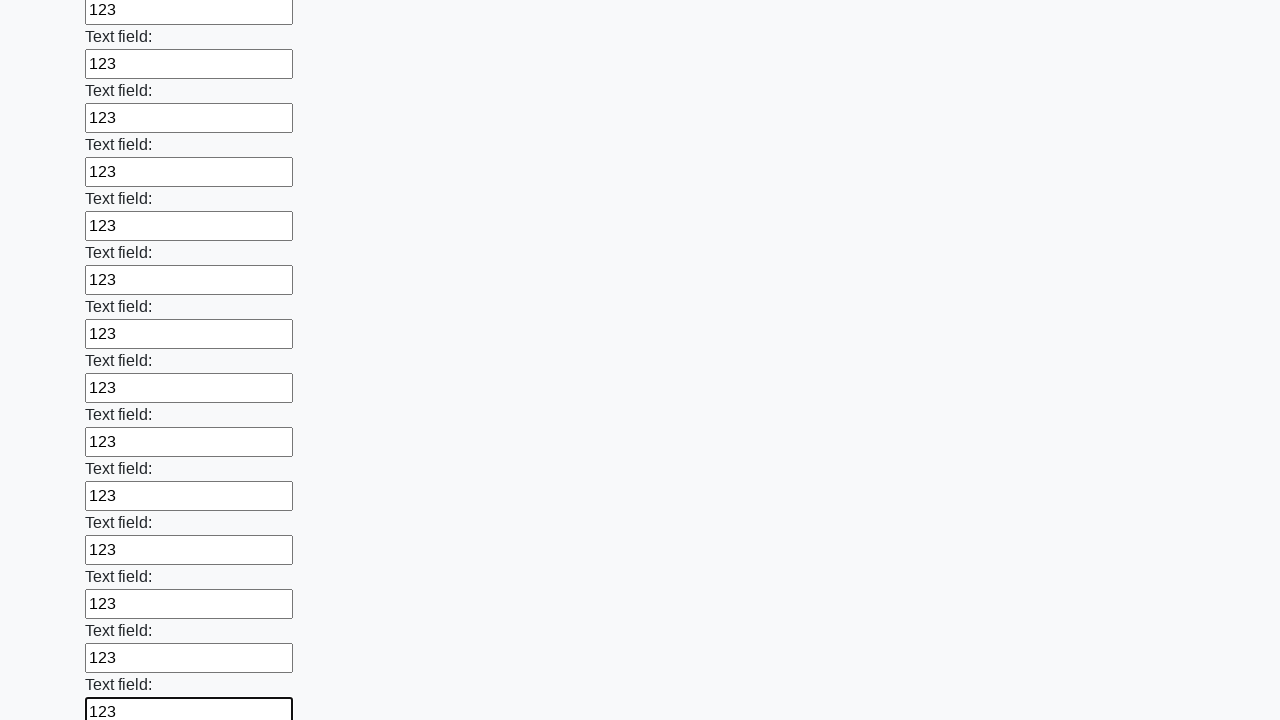

Filled an input field with '123' on input >> nth=76
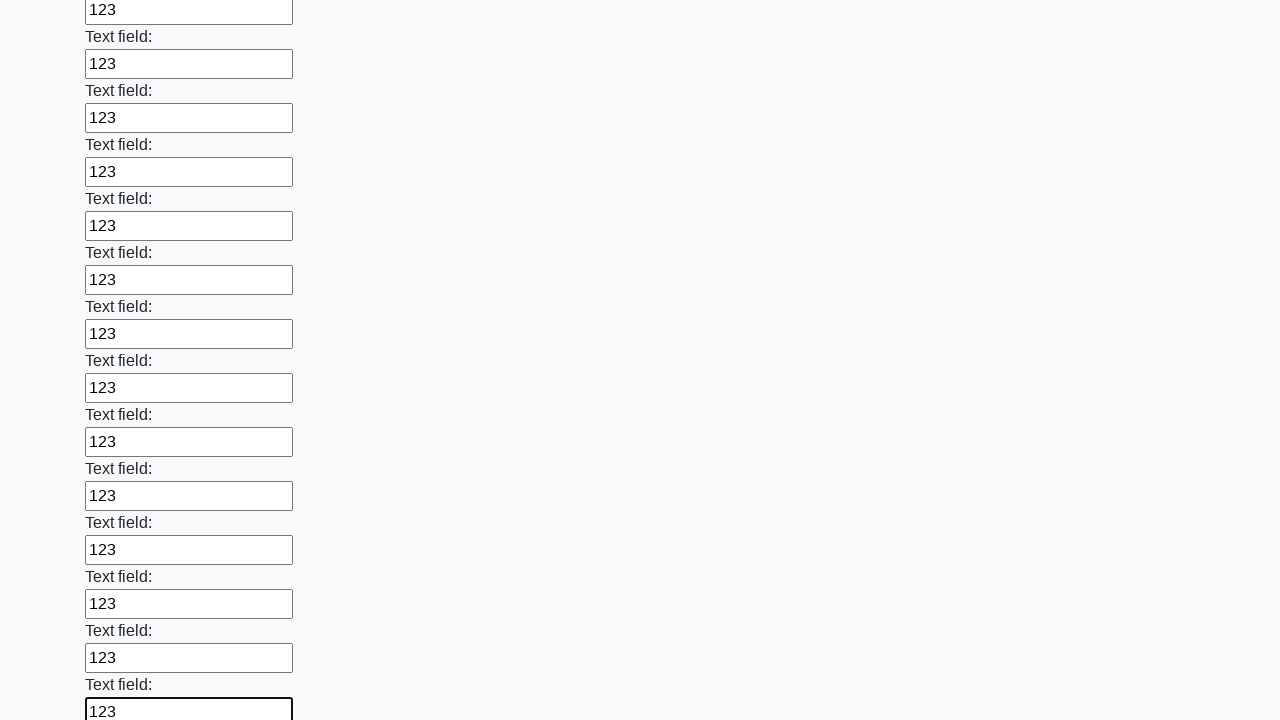

Filled an input field with '123' on input >> nth=77
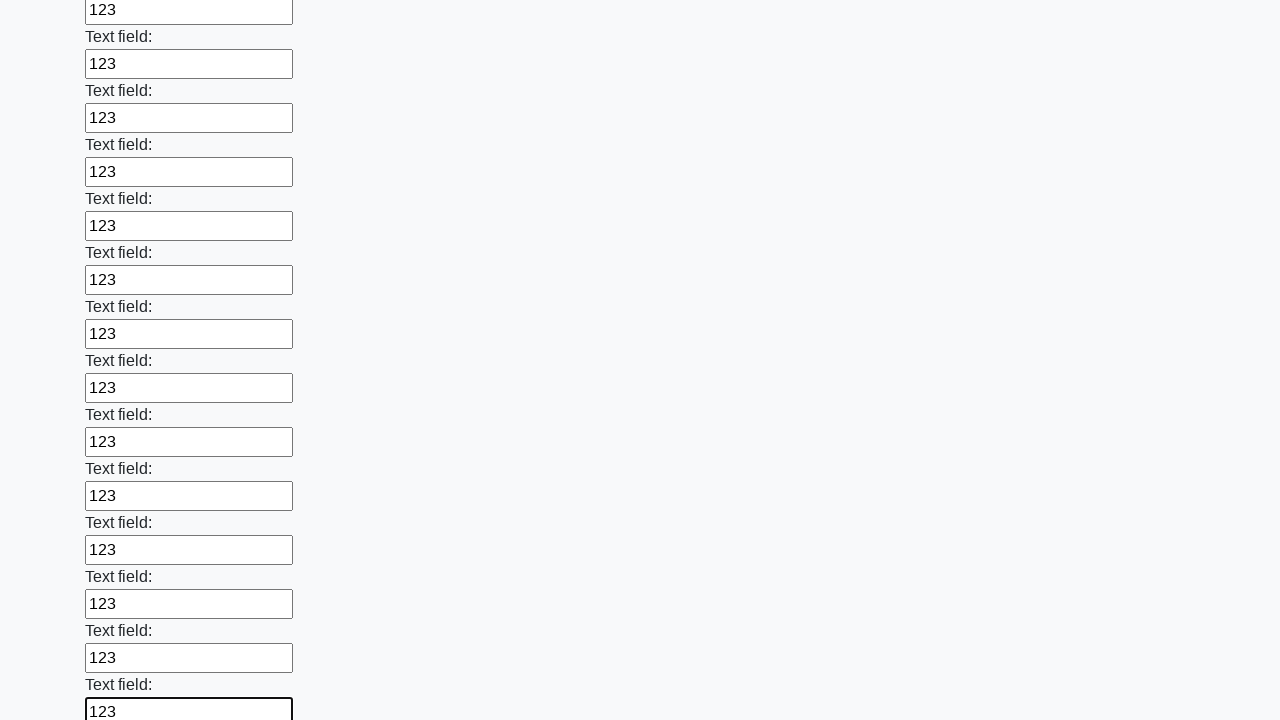

Filled an input field with '123' on input >> nth=78
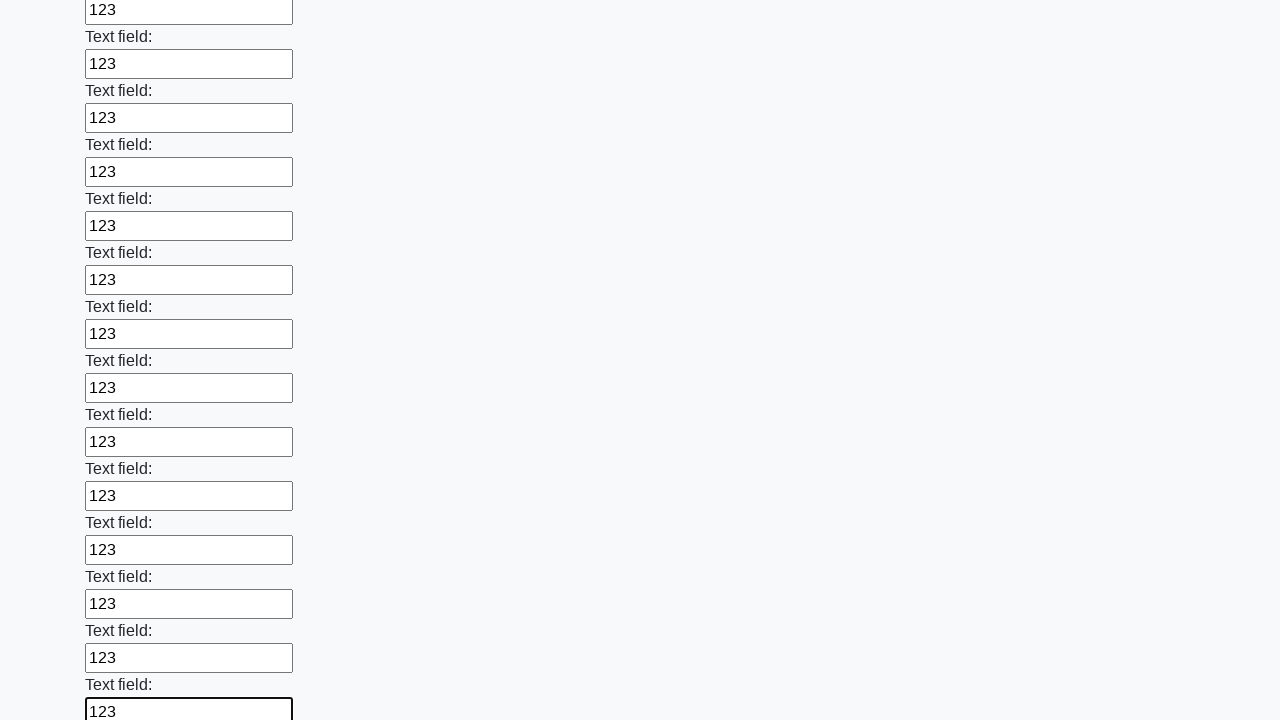

Filled an input field with '123' on input >> nth=79
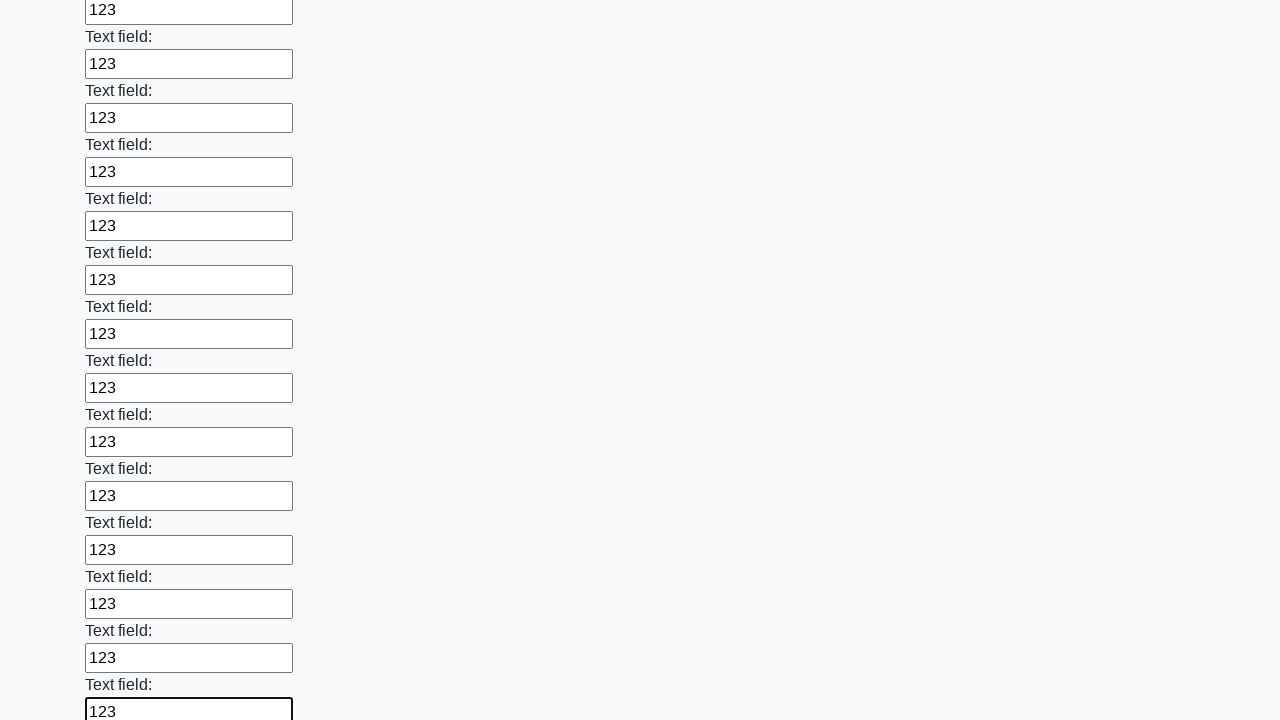

Filled an input field with '123' on input >> nth=80
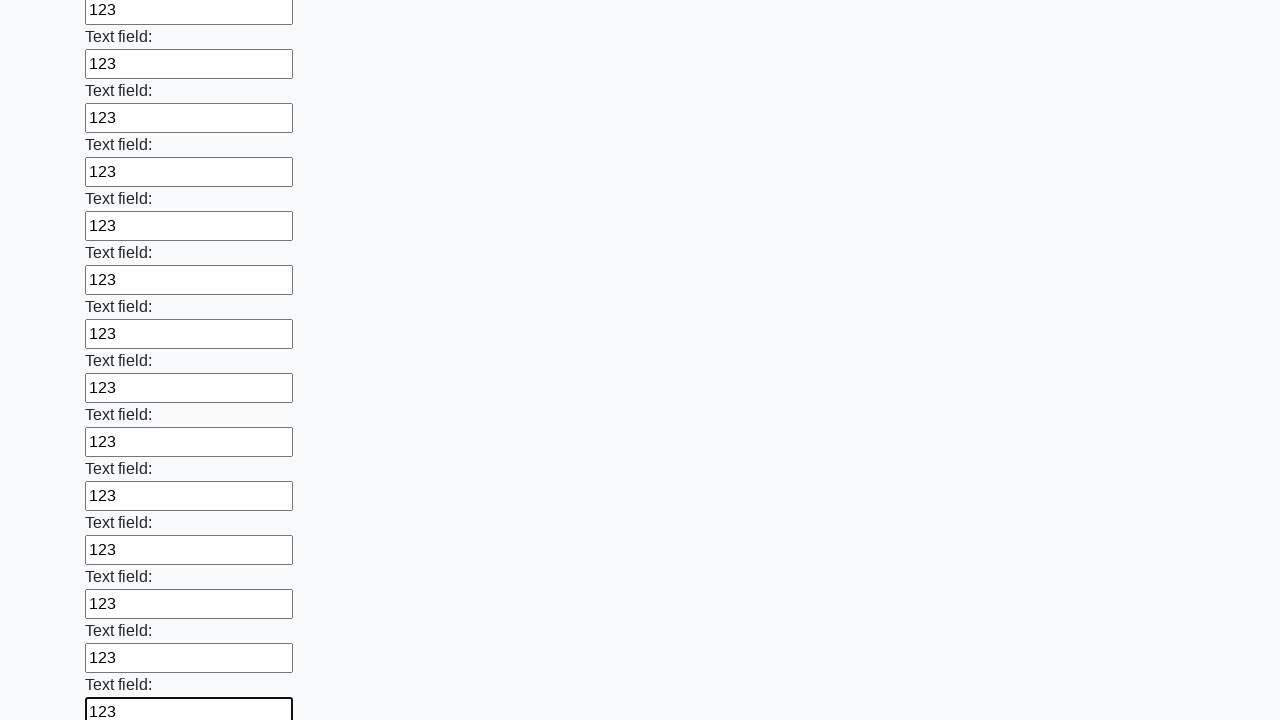

Filled an input field with '123' on input >> nth=81
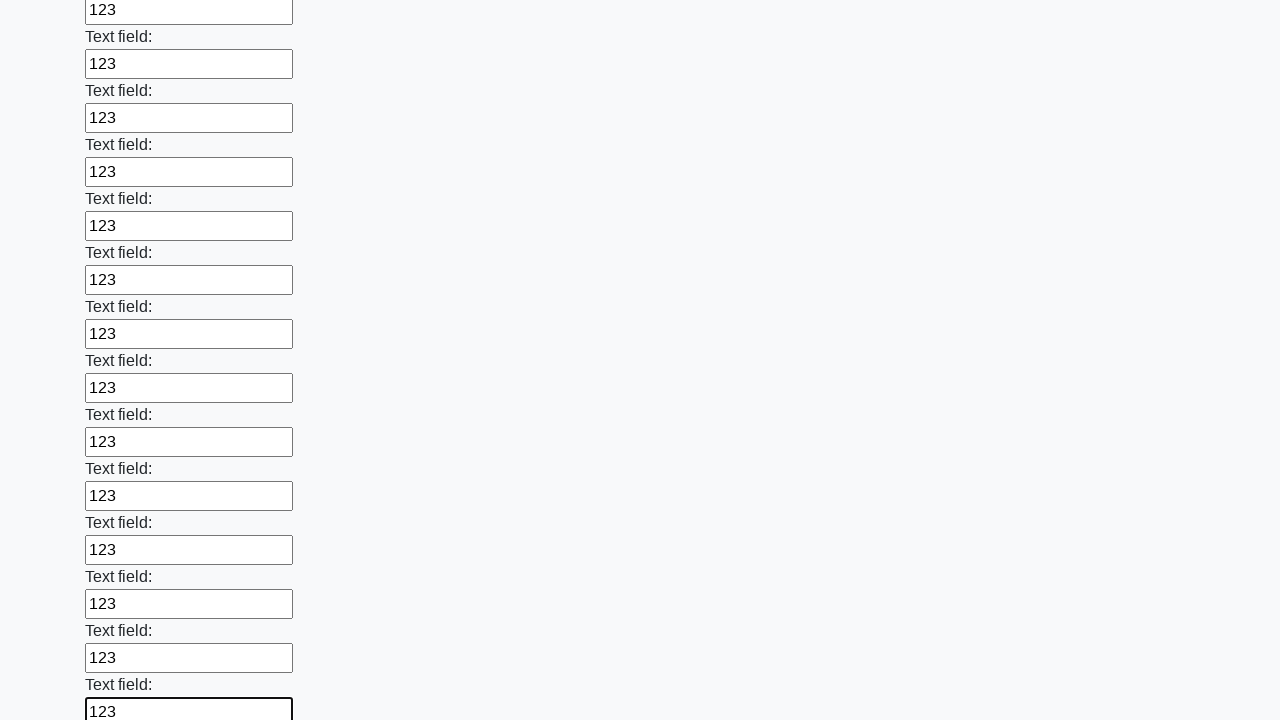

Filled an input field with '123' on input >> nth=82
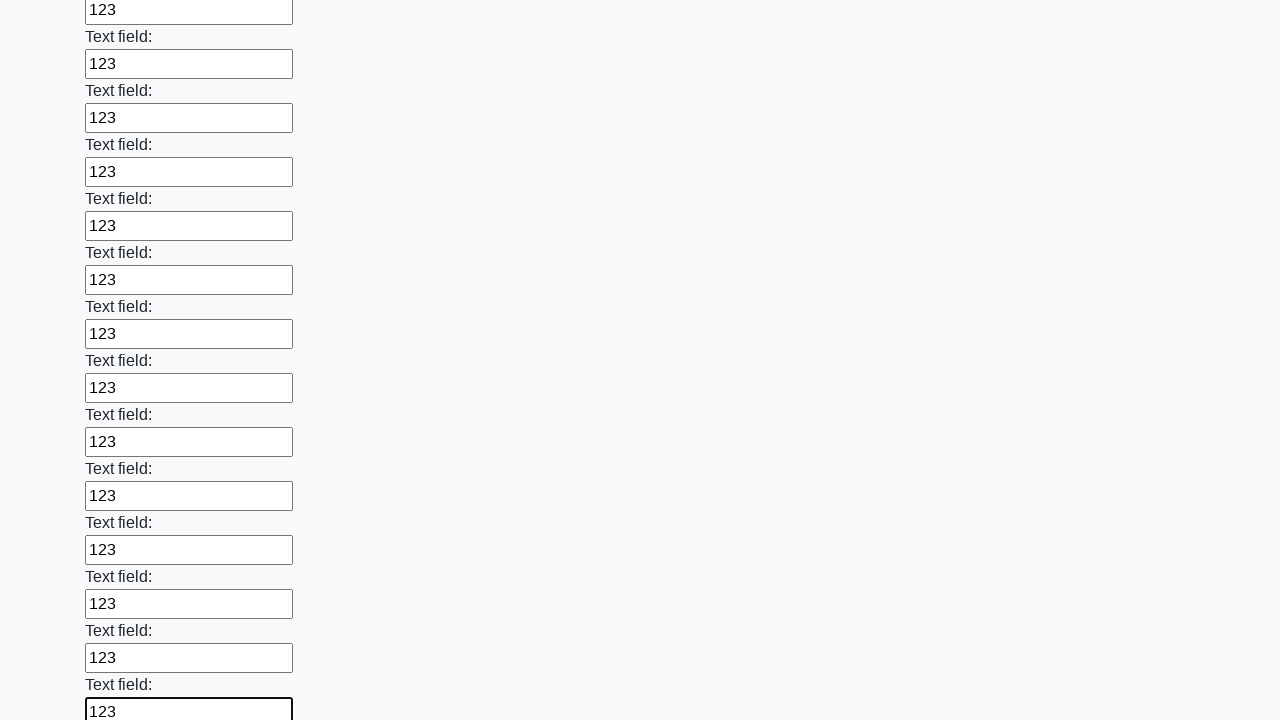

Filled an input field with '123' on input >> nth=83
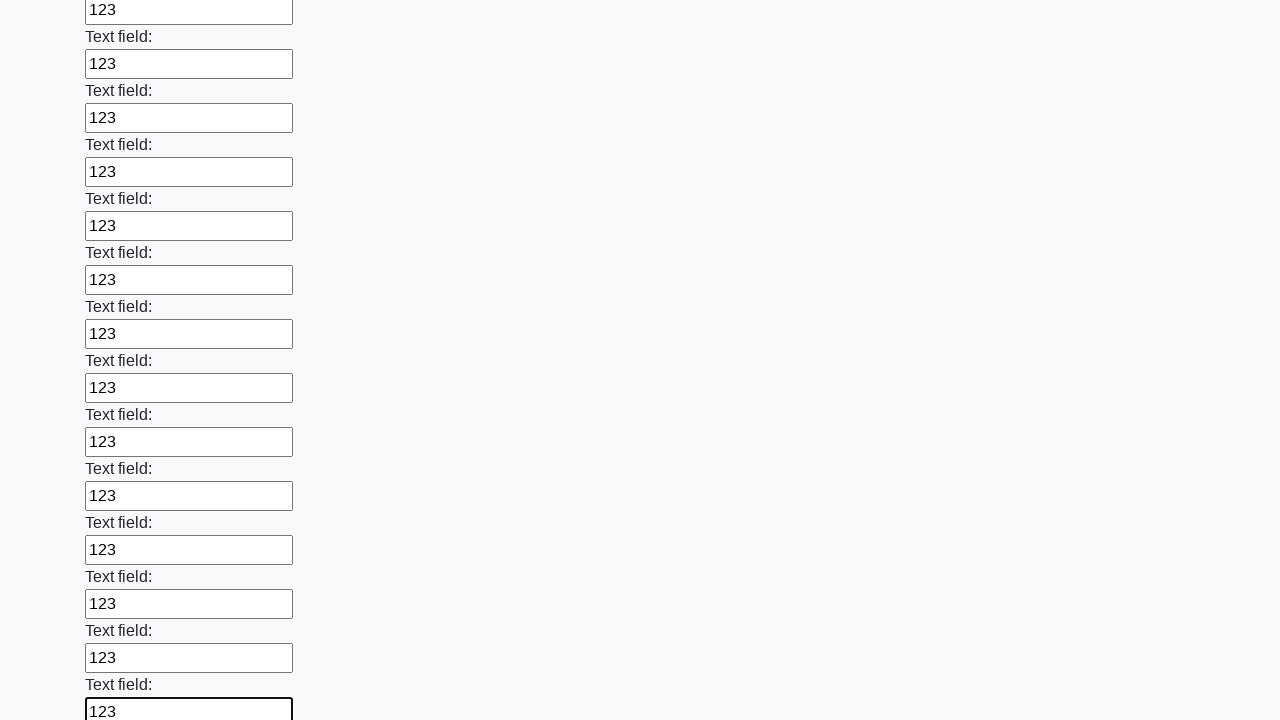

Filled an input field with '123' on input >> nth=84
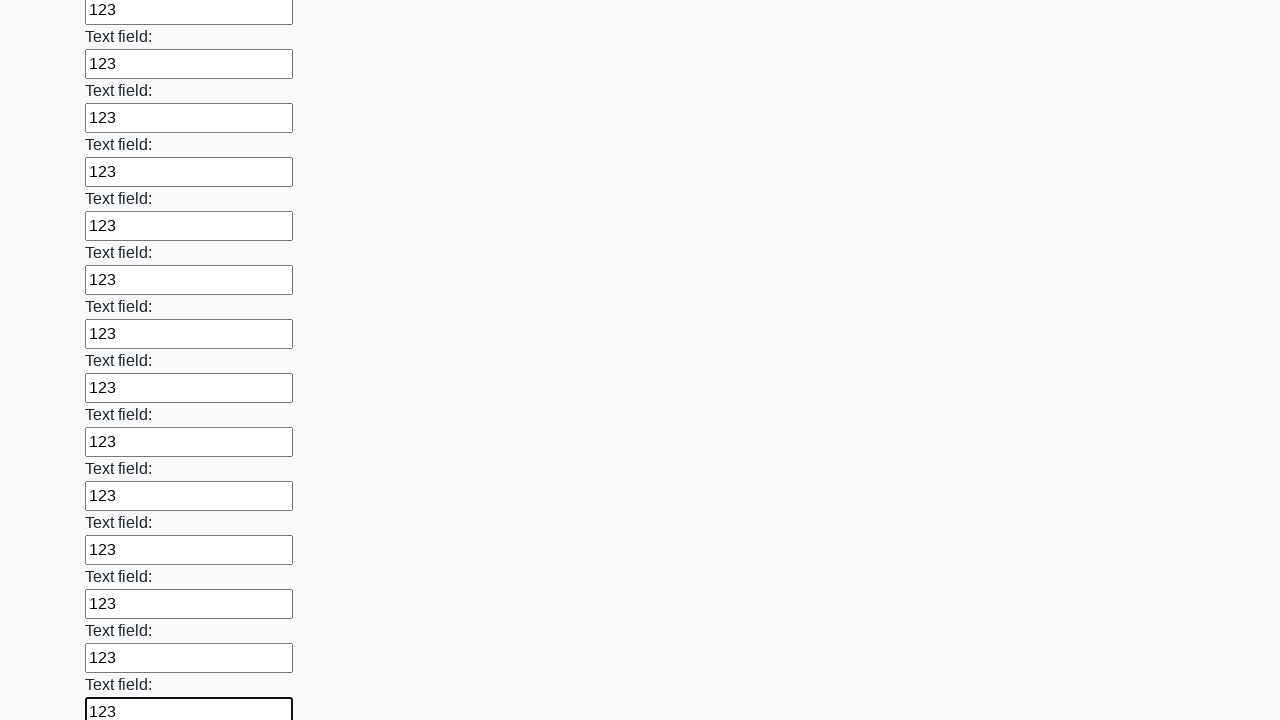

Filled an input field with '123' on input >> nth=85
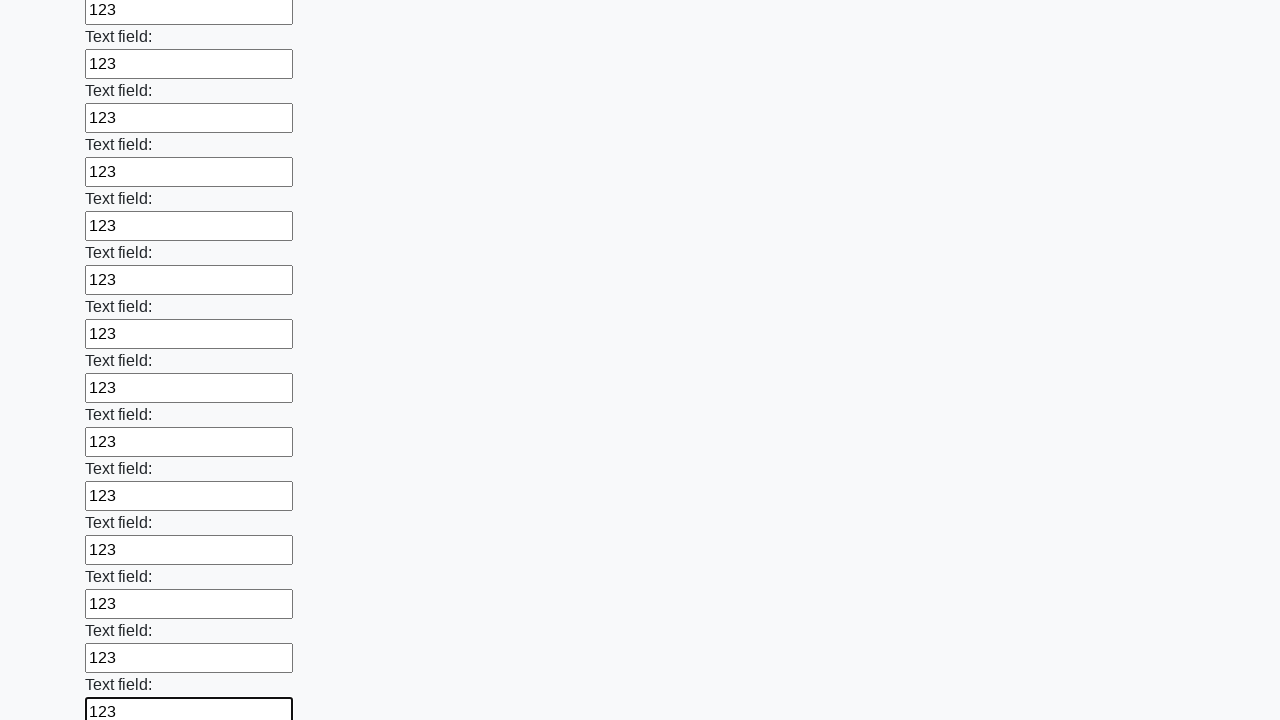

Filled an input field with '123' on input >> nth=86
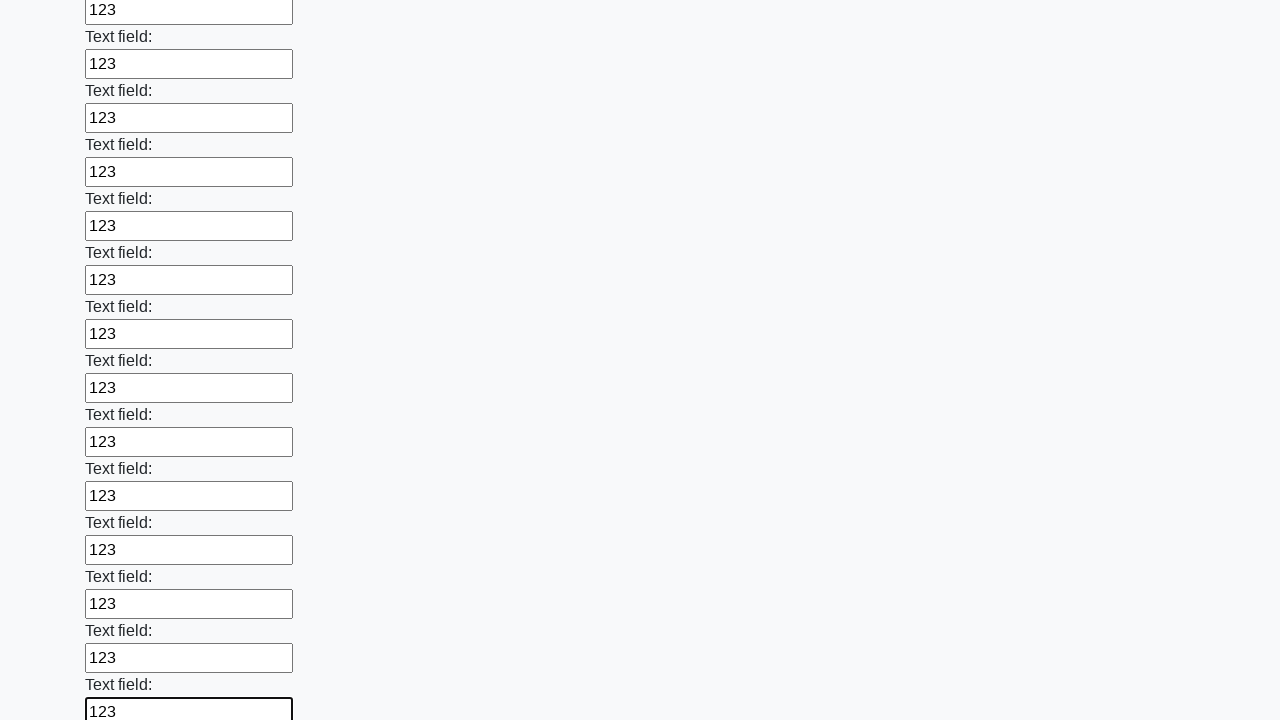

Filled an input field with '123' on input >> nth=87
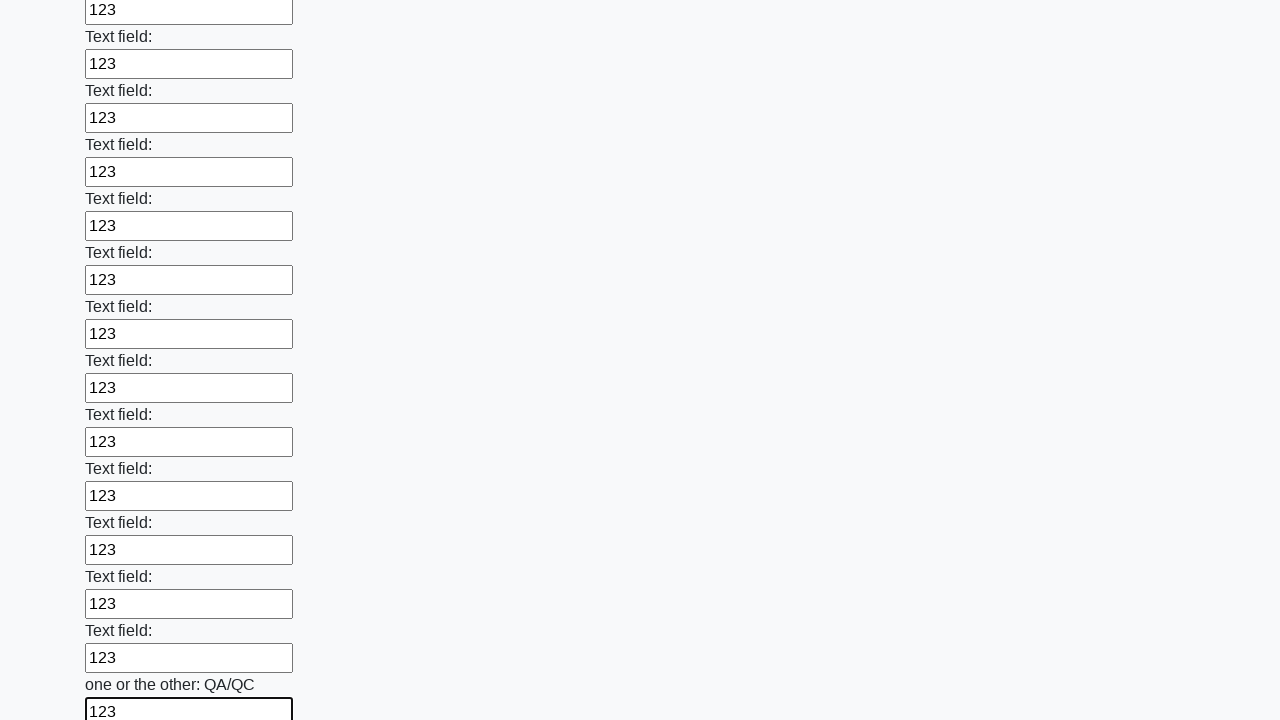

Filled an input field with '123' on input >> nth=88
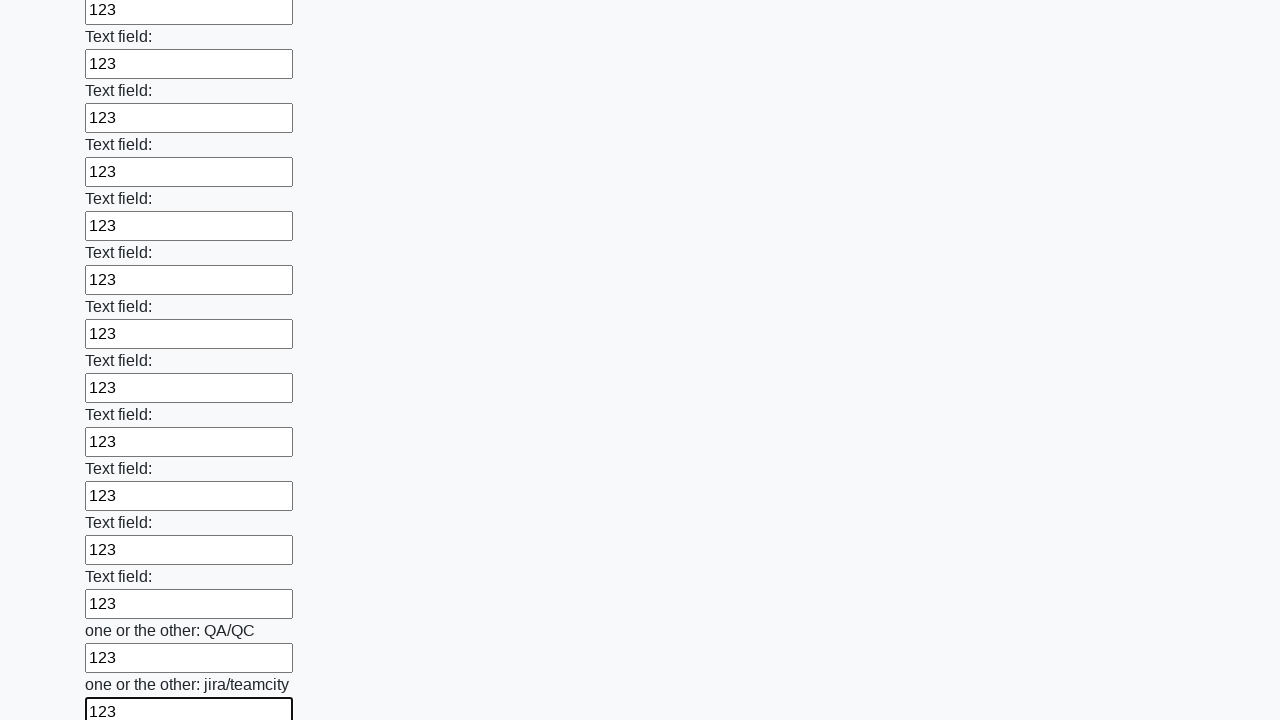

Filled an input field with '123' on input >> nth=89
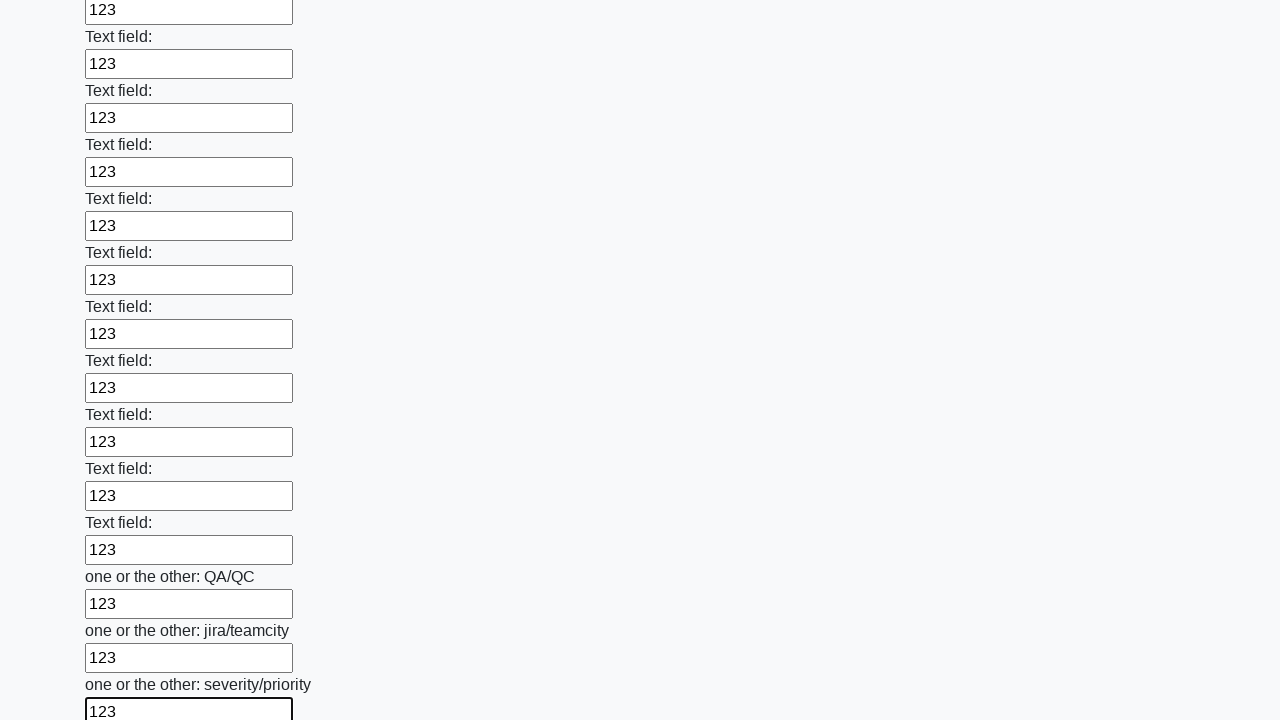

Filled an input field with '123' on input >> nth=90
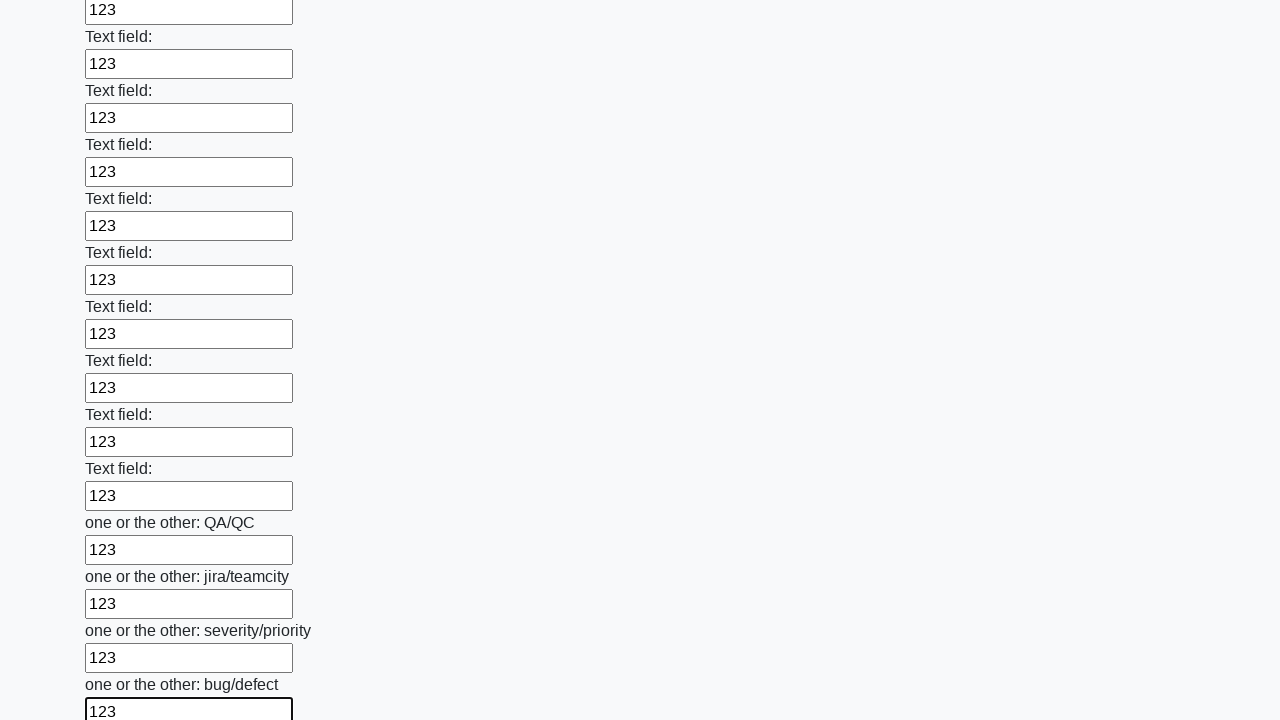

Filled an input field with '123' on input >> nth=91
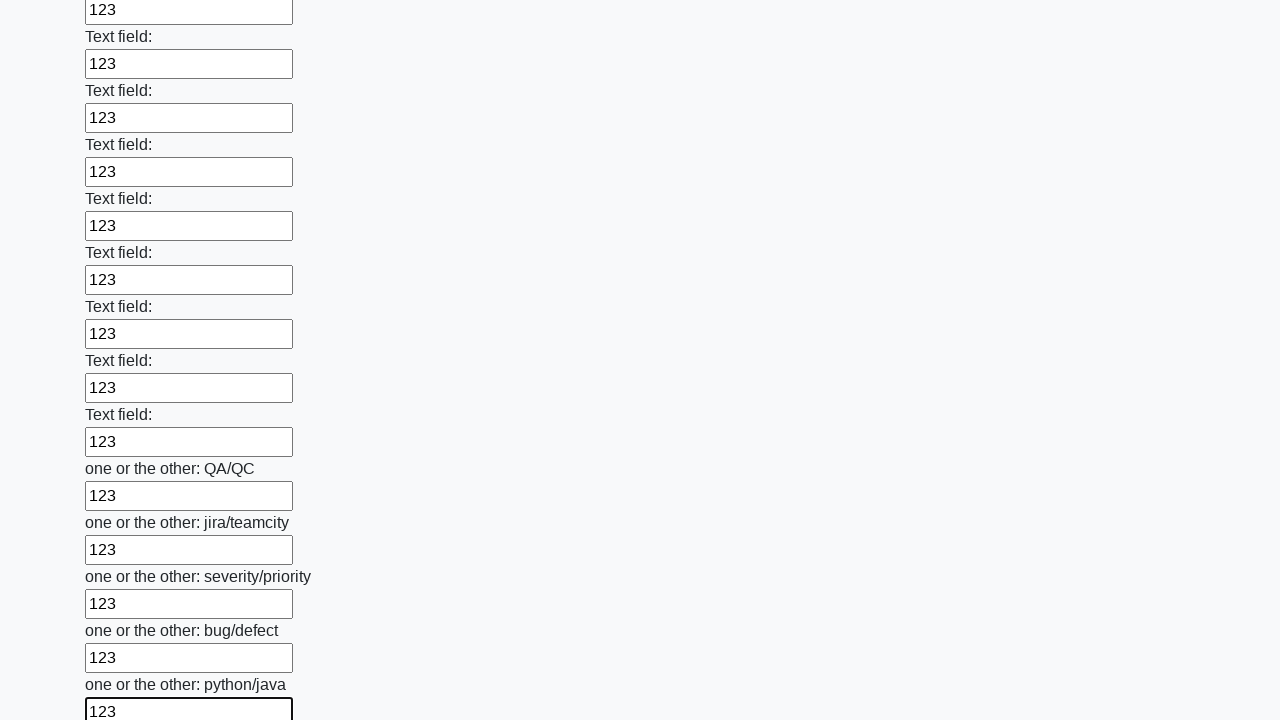

Filled an input field with '123' on input >> nth=92
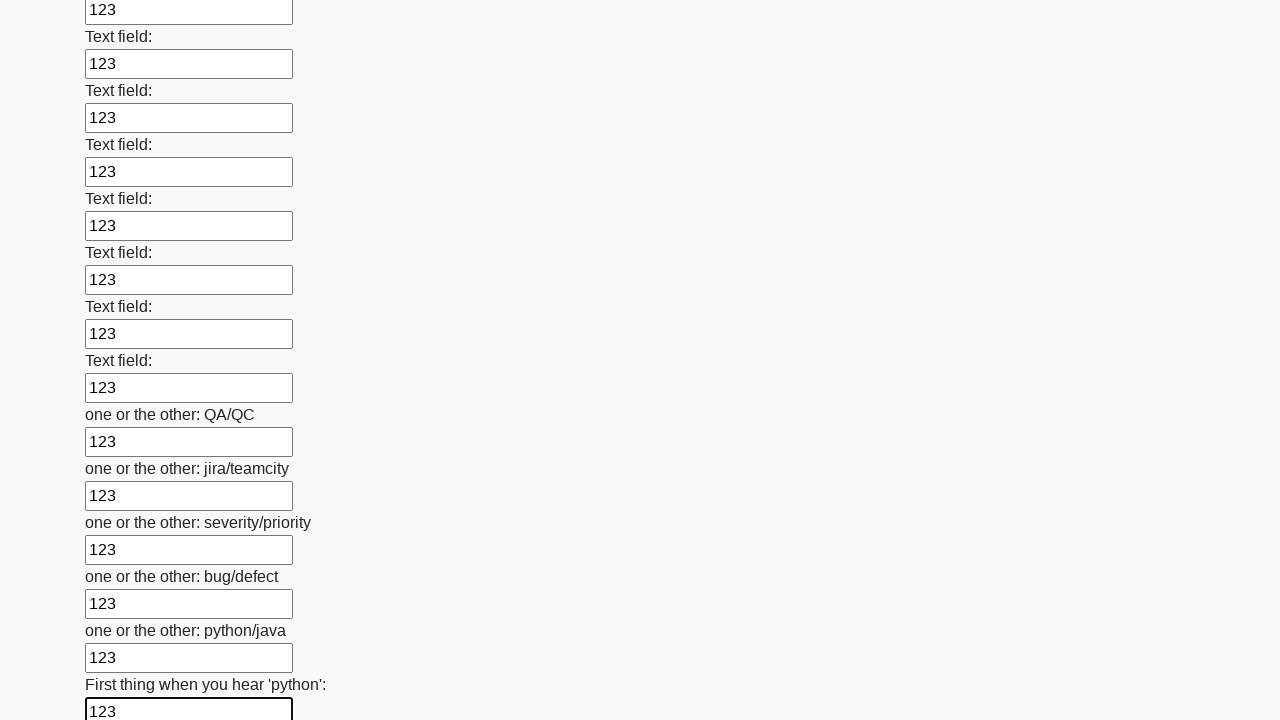

Filled an input field with '123' on input >> nth=93
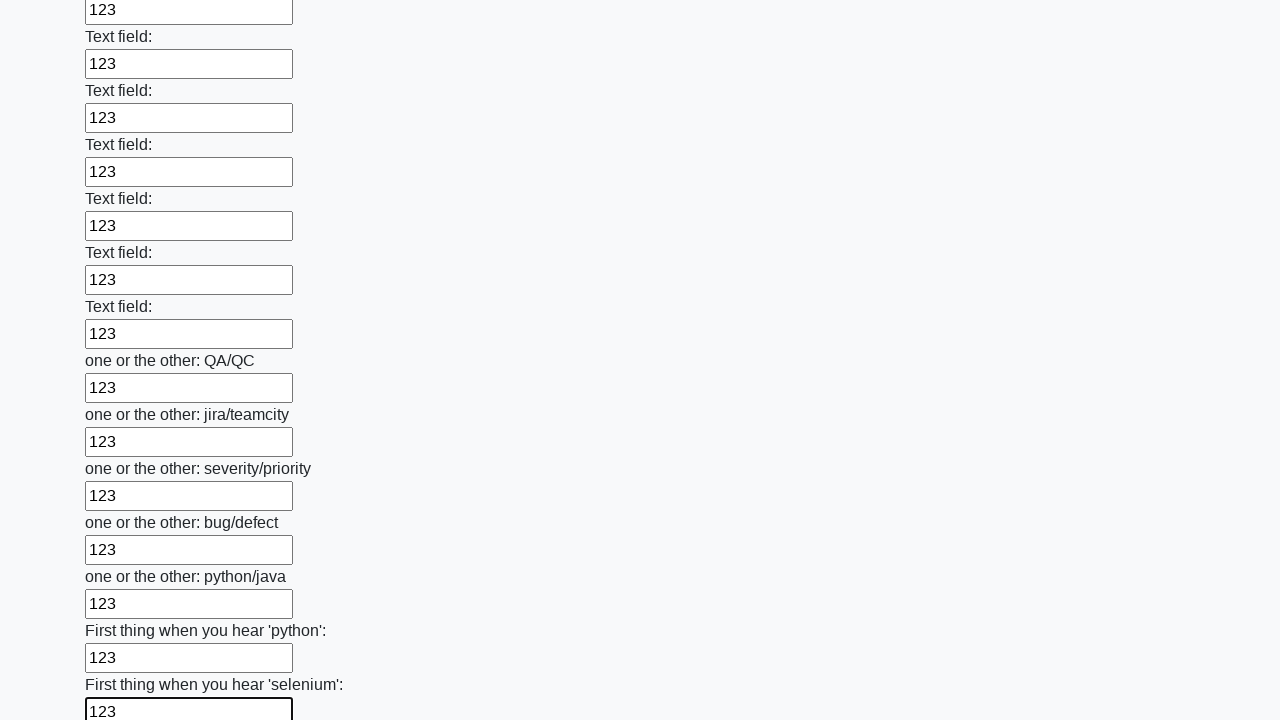

Filled an input field with '123' on input >> nth=94
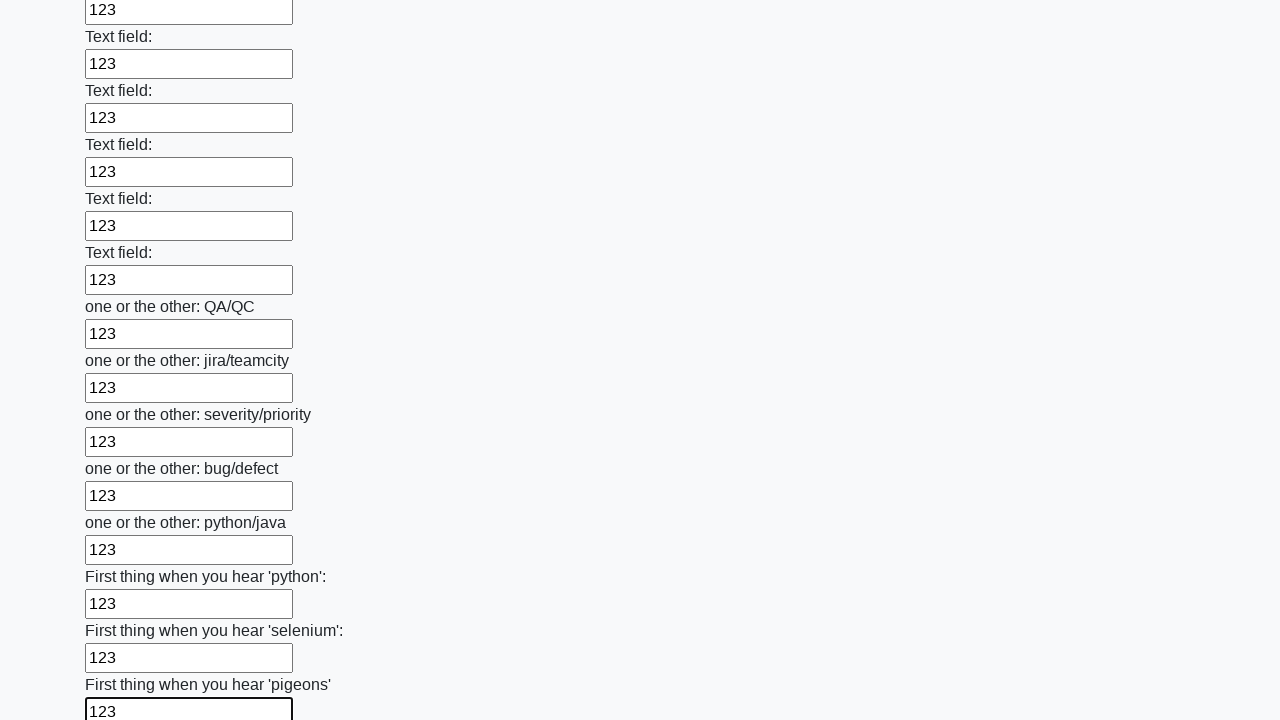

Filled an input field with '123' on input >> nth=95
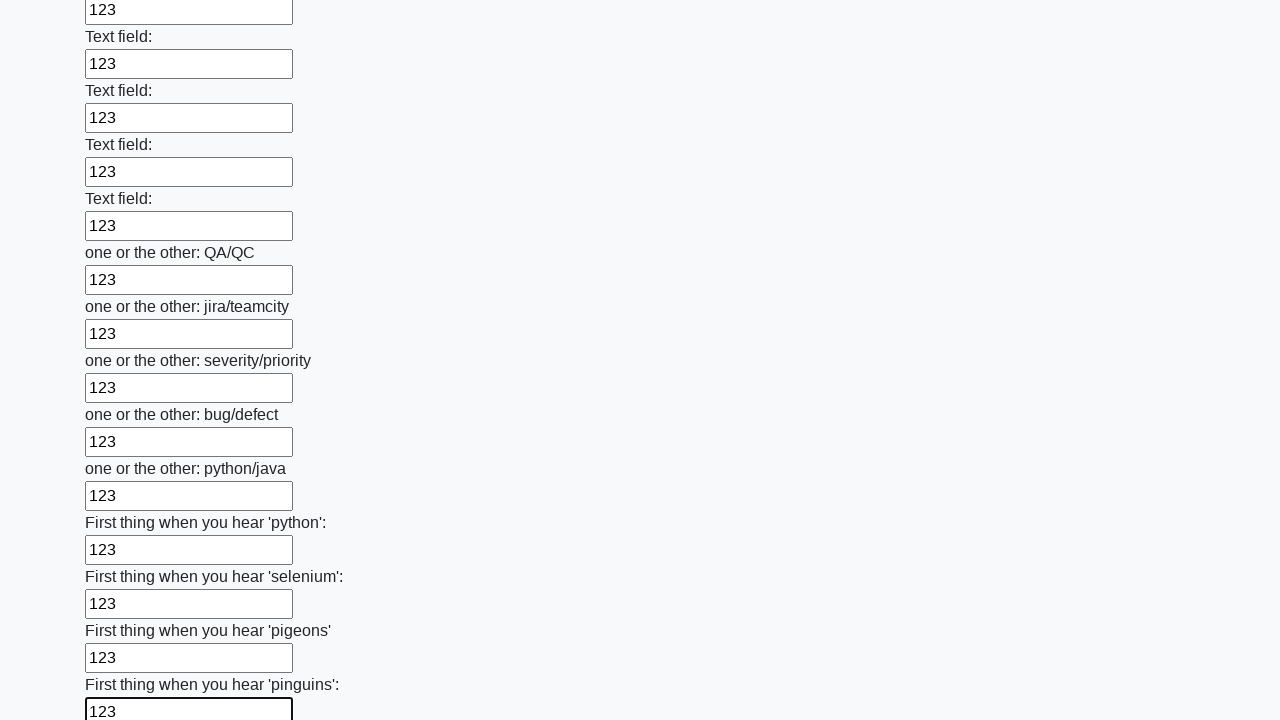

Filled an input field with '123' on input >> nth=96
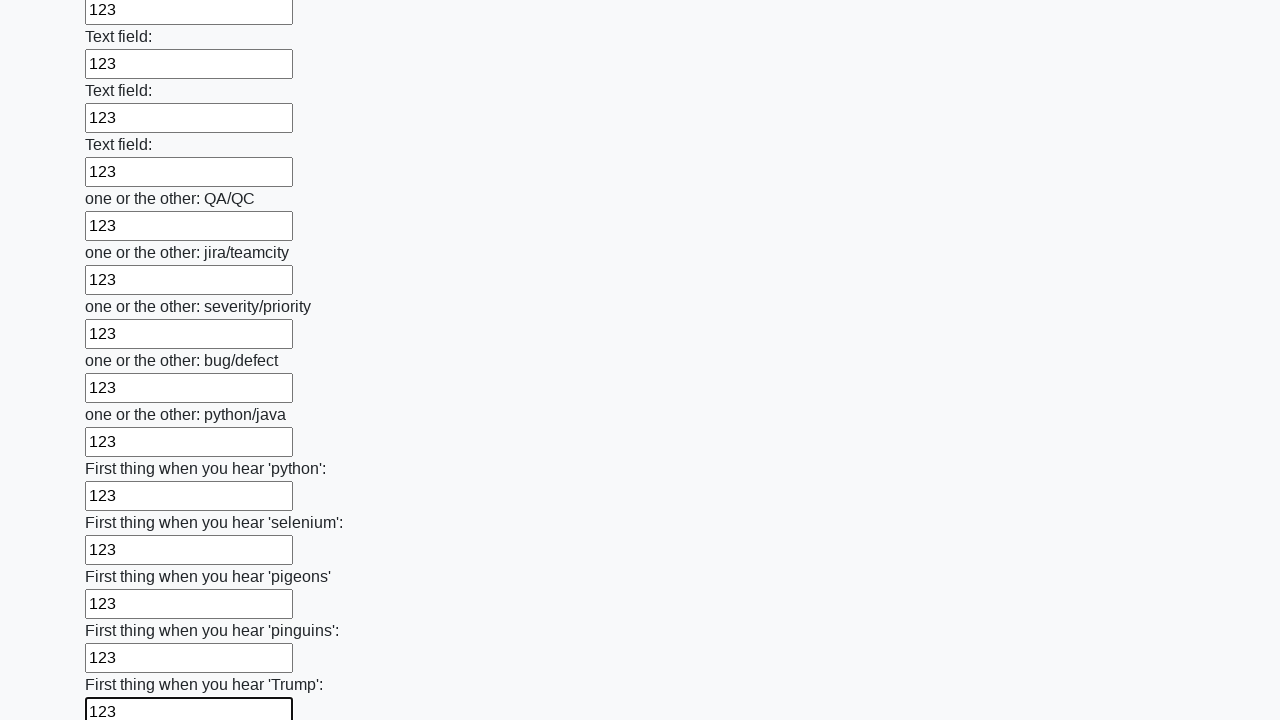

Filled an input field with '123' on input >> nth=97
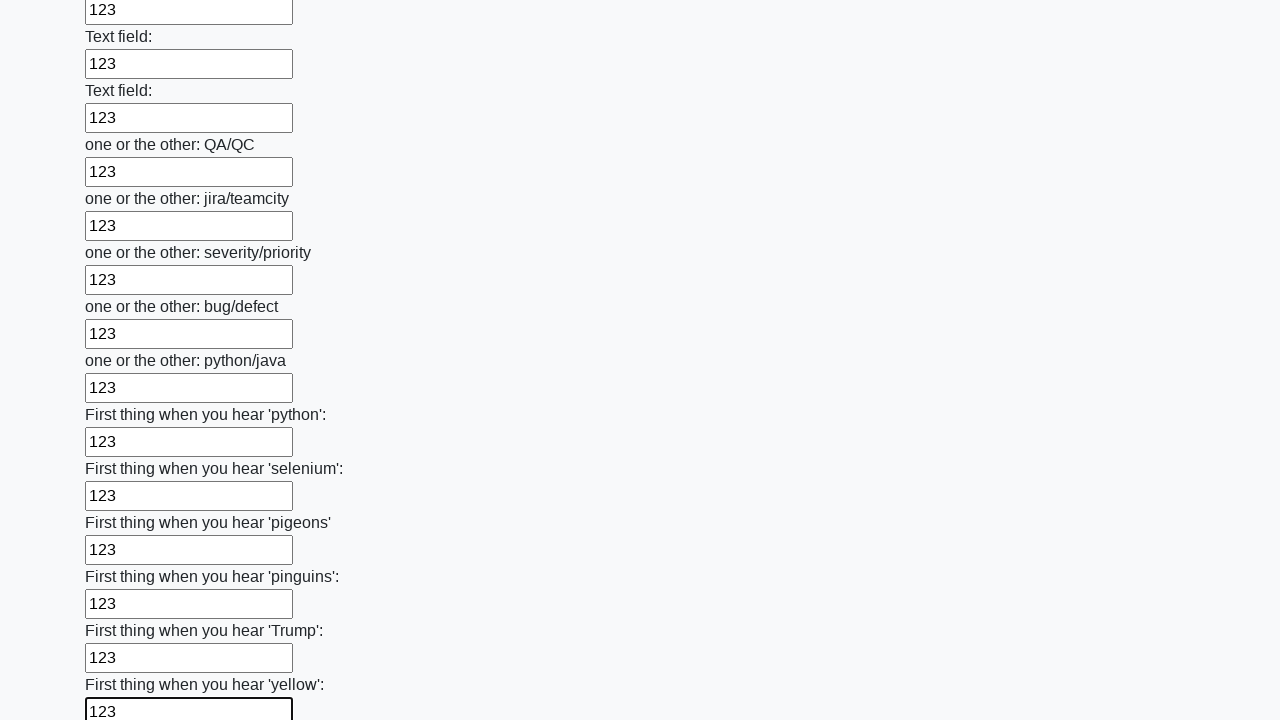

Filled an input field with '123' on input >> nth=98
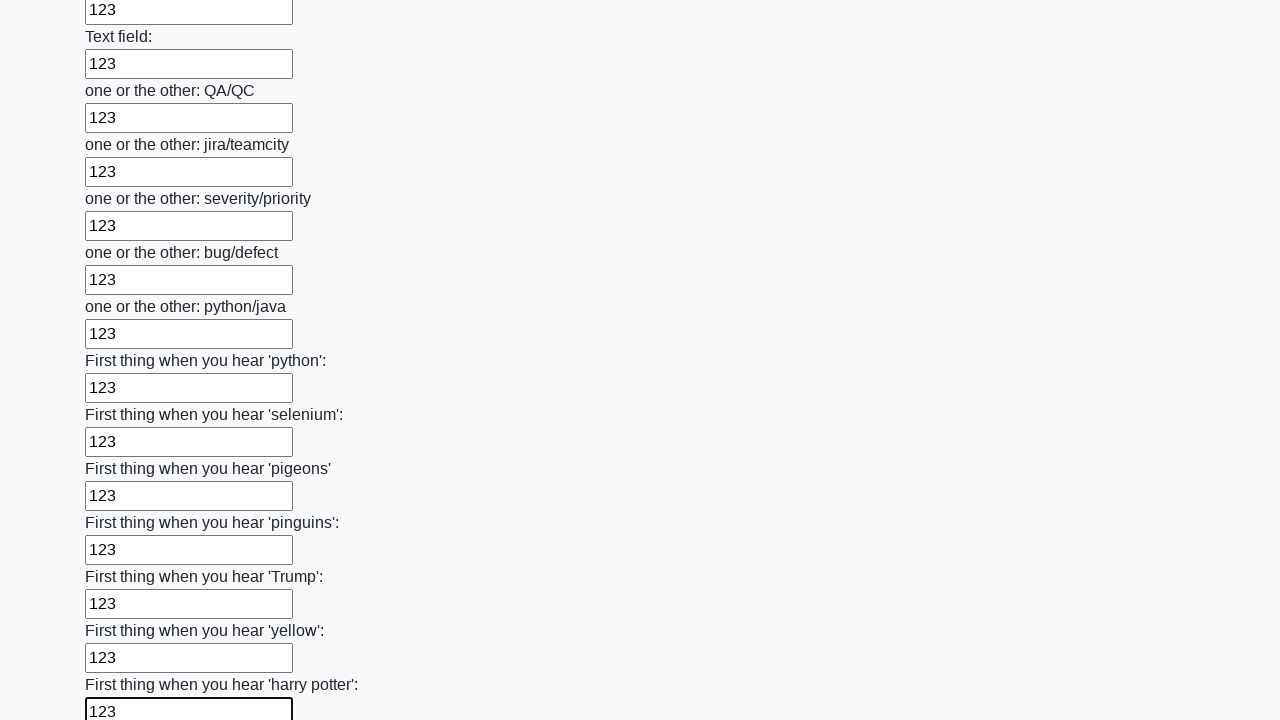

Filled an input field with '123' on input >> nth=99
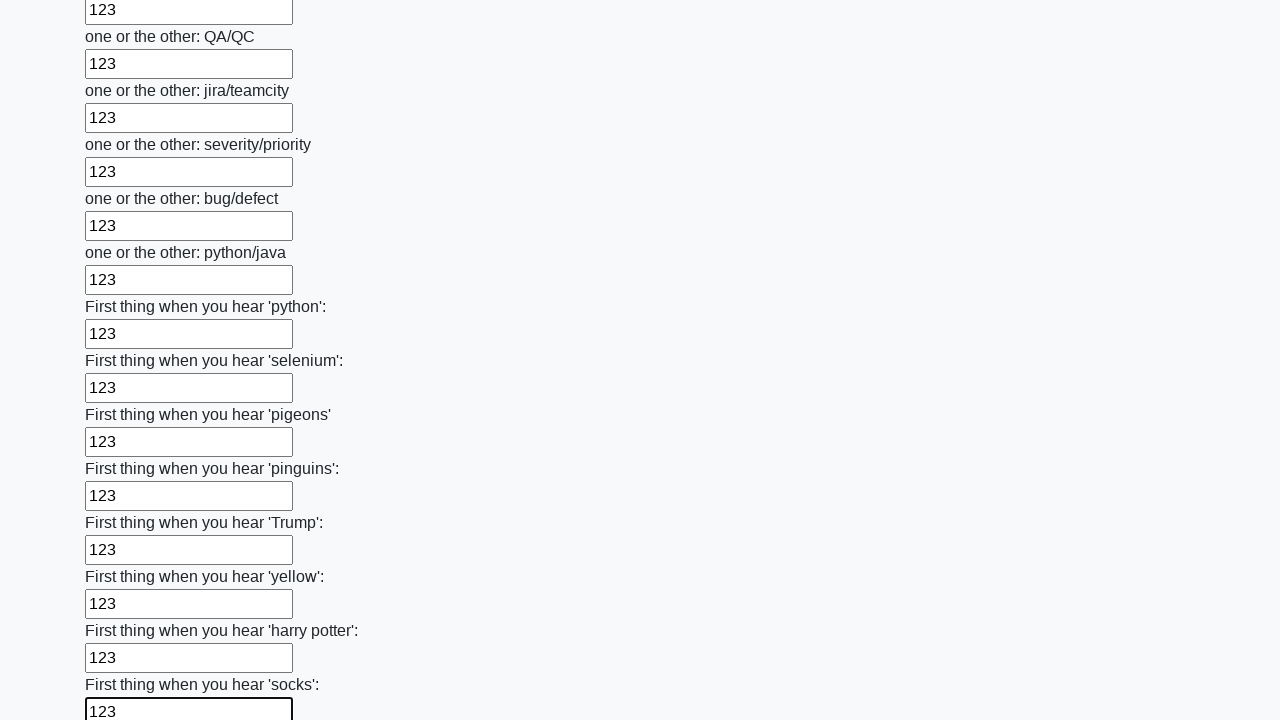

Clicked the submit button at (123, 611) on button.btn
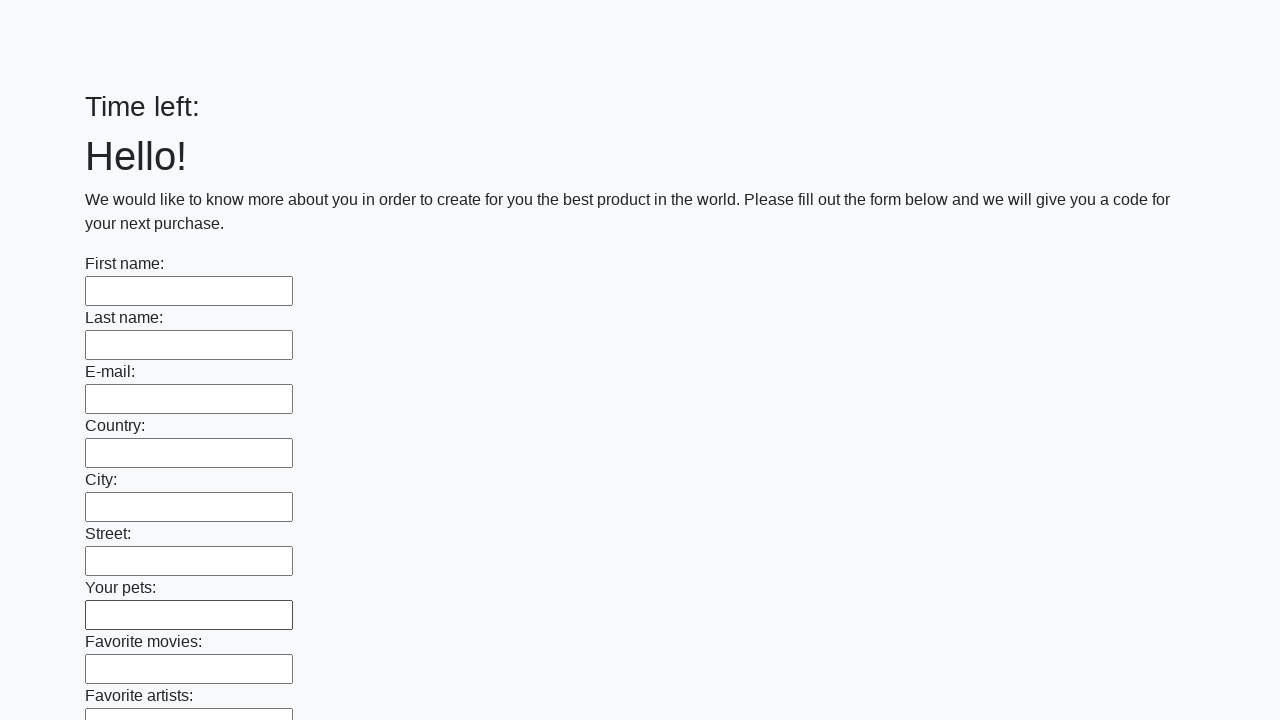

Waited for form submission to complete
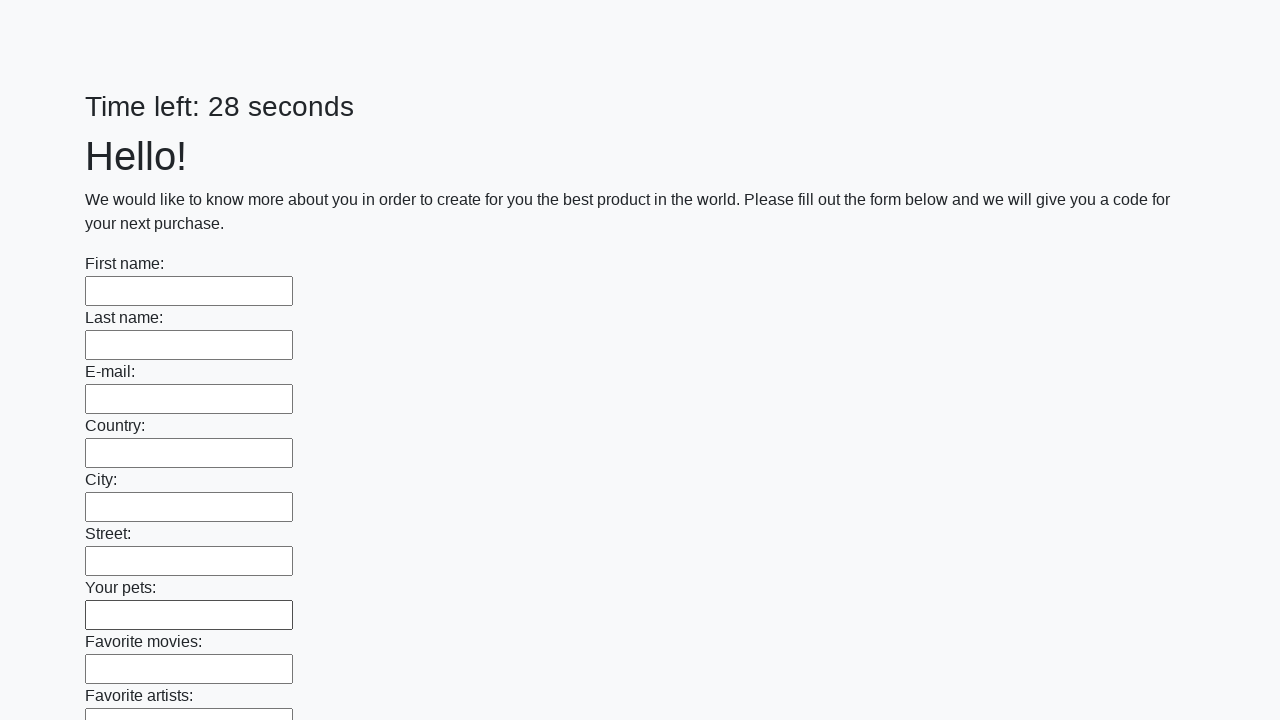

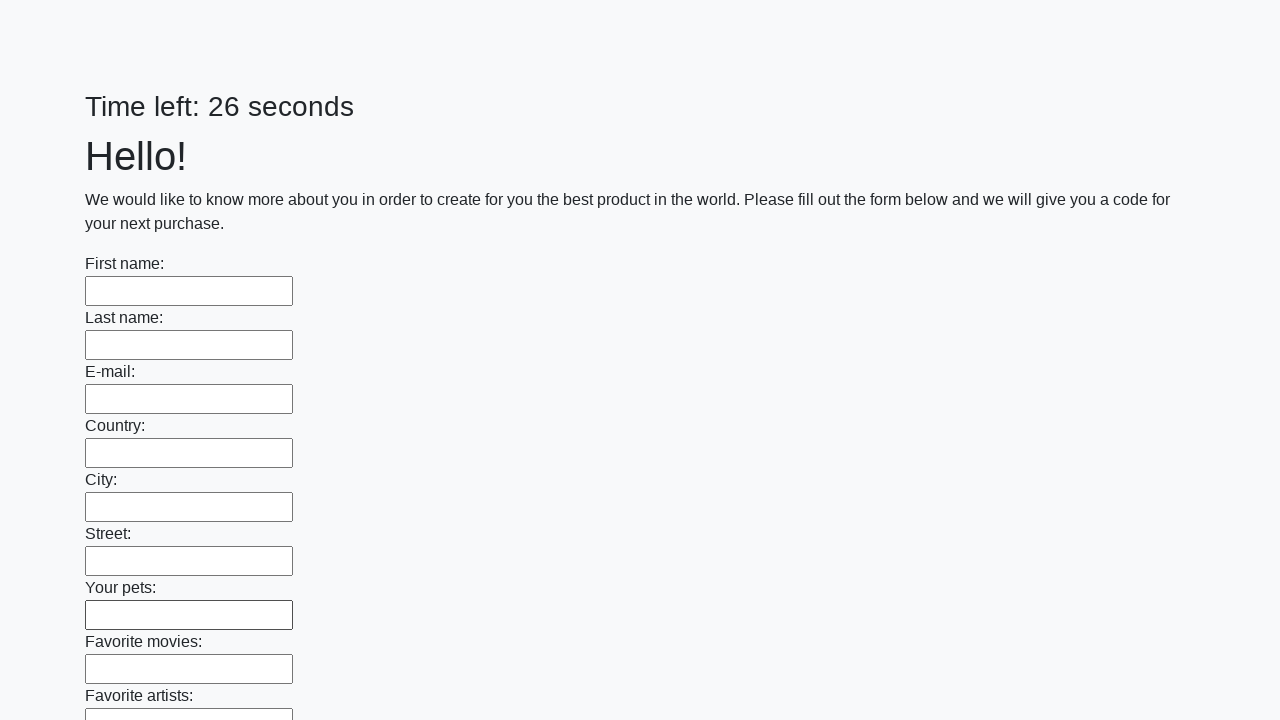